Tests filling a large form by entering text into all text input fields and submitting the form

Starting URL: http://suninjuly.github.io/huge_form.html

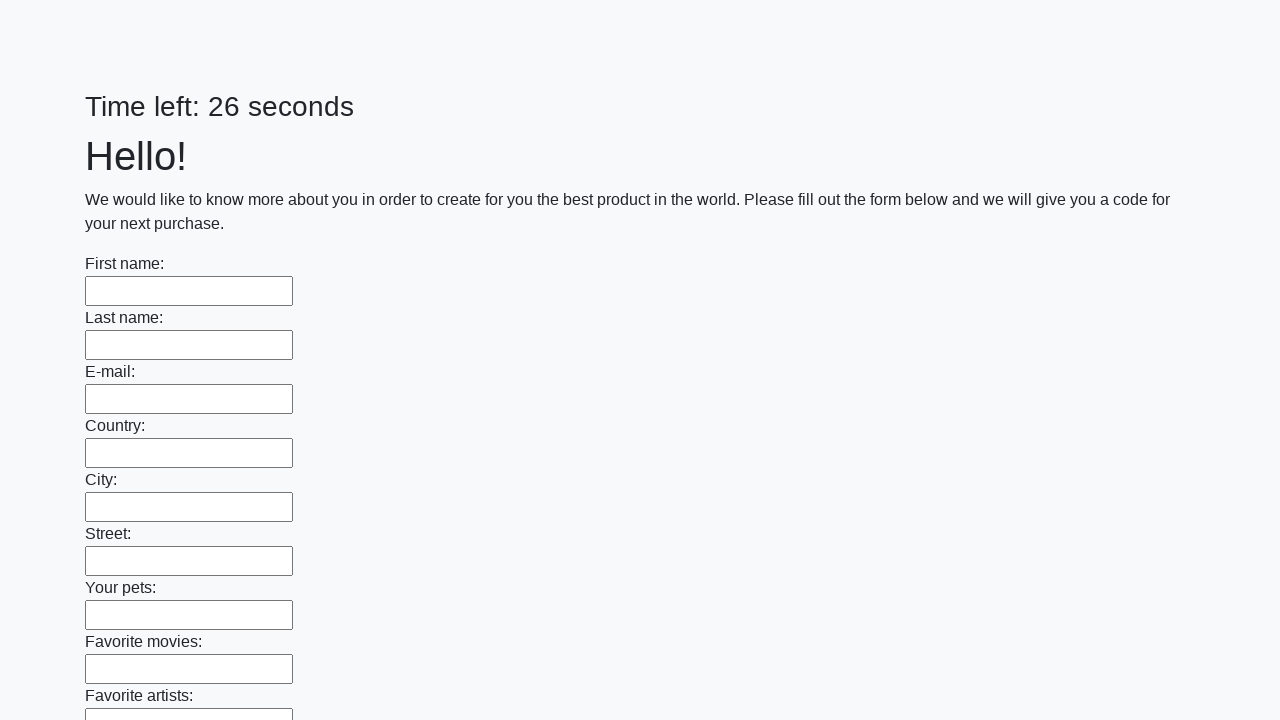

Located all text input fields on the huge form
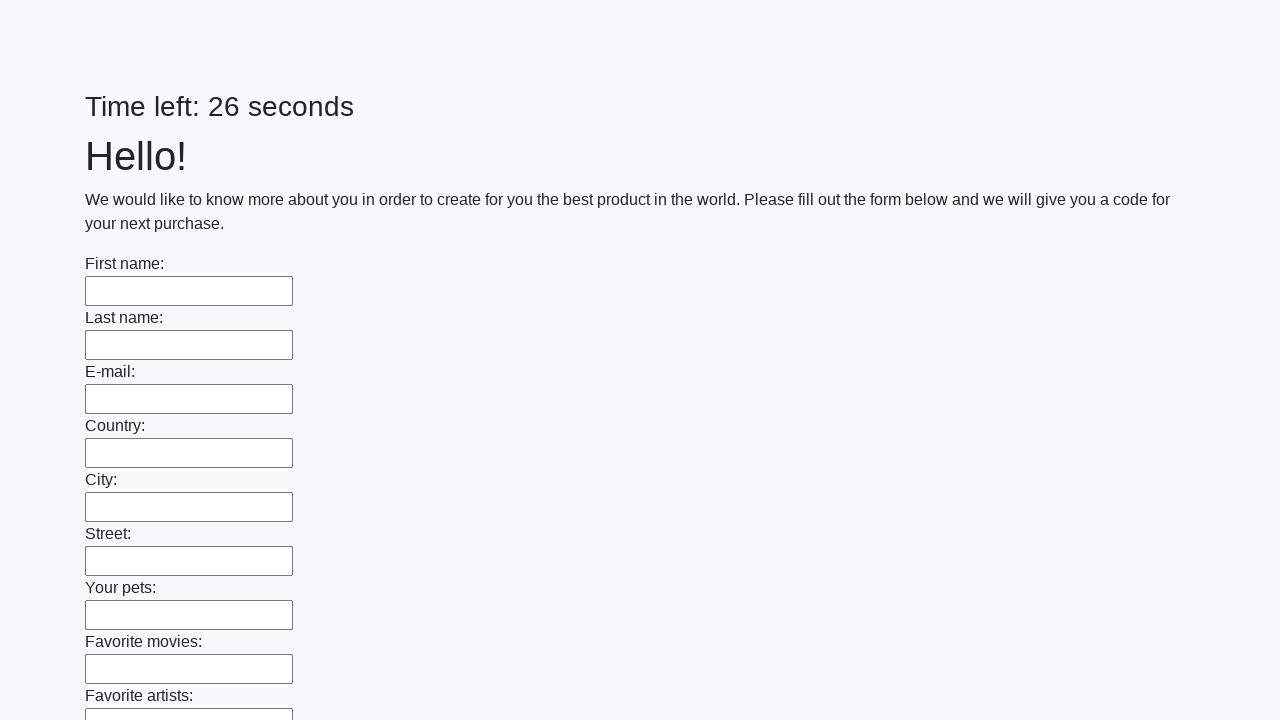

Filled a text input field with 'Sample input value' on [type="text"] >> nth=0
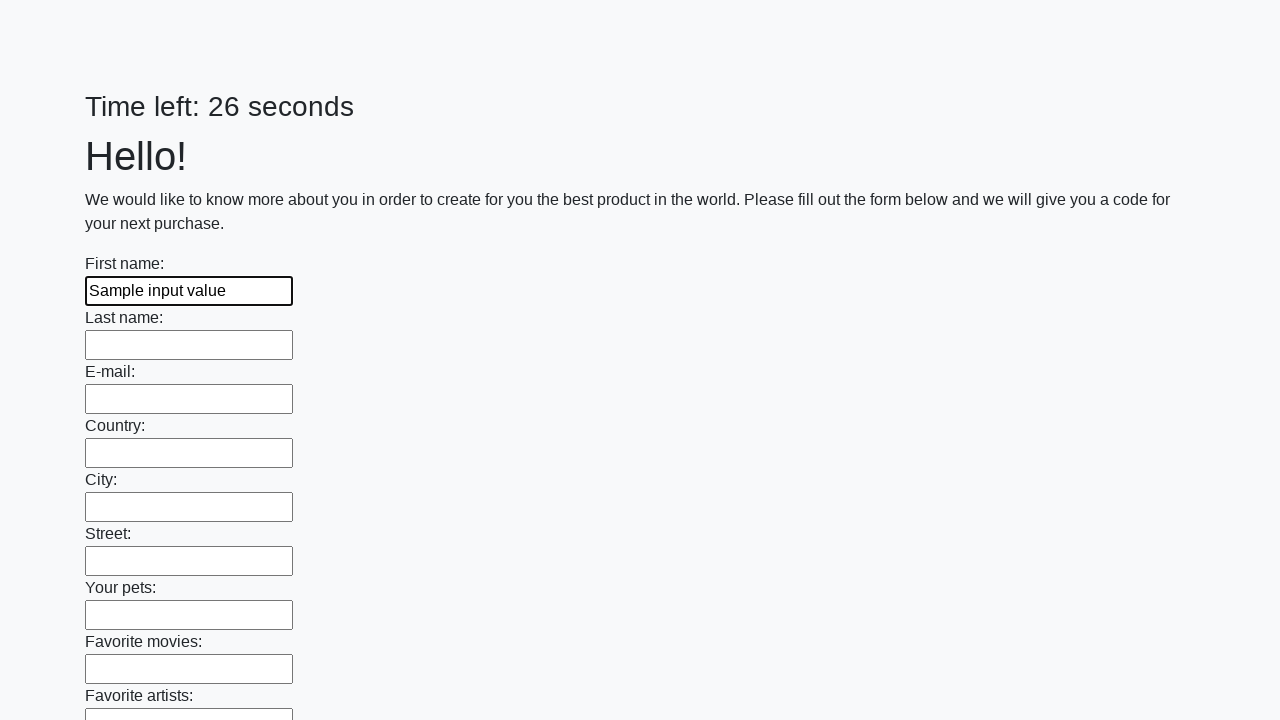

Filled a text input field with 'Sample input value' on [type="text"] >> nth=1
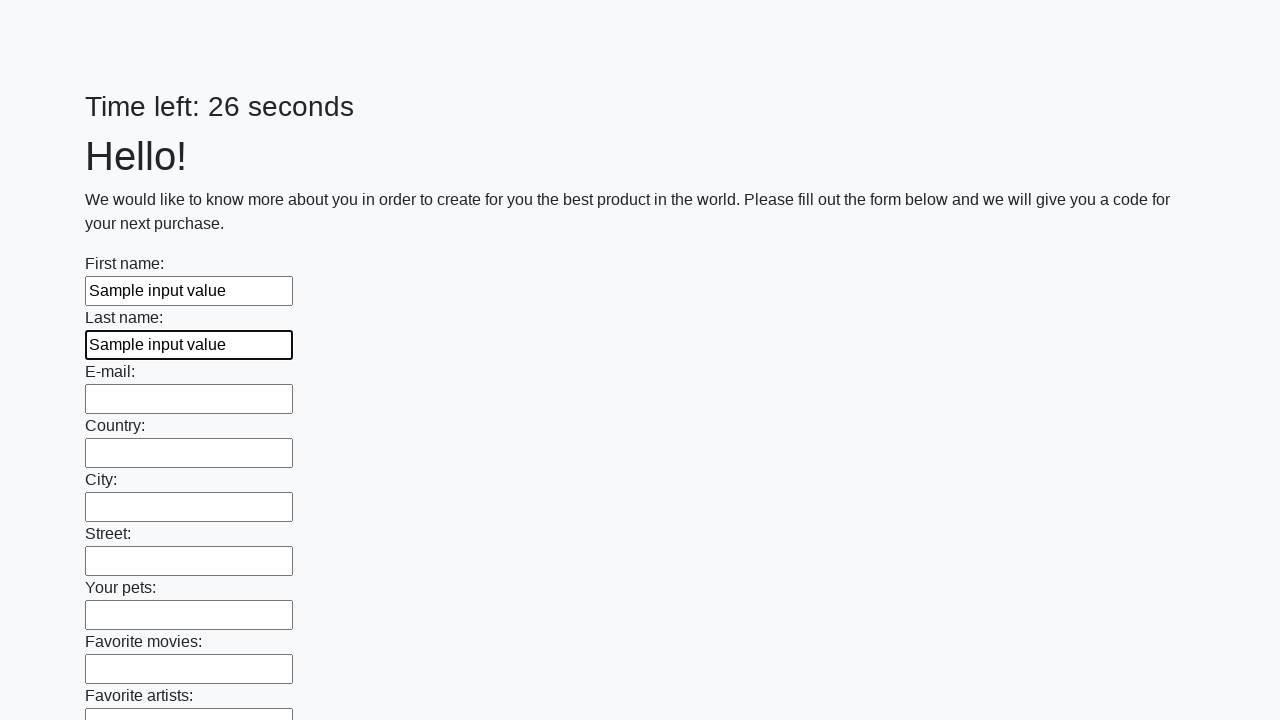

Filled a text input field with 'Sample input value' on [type="text"] >> nth=2
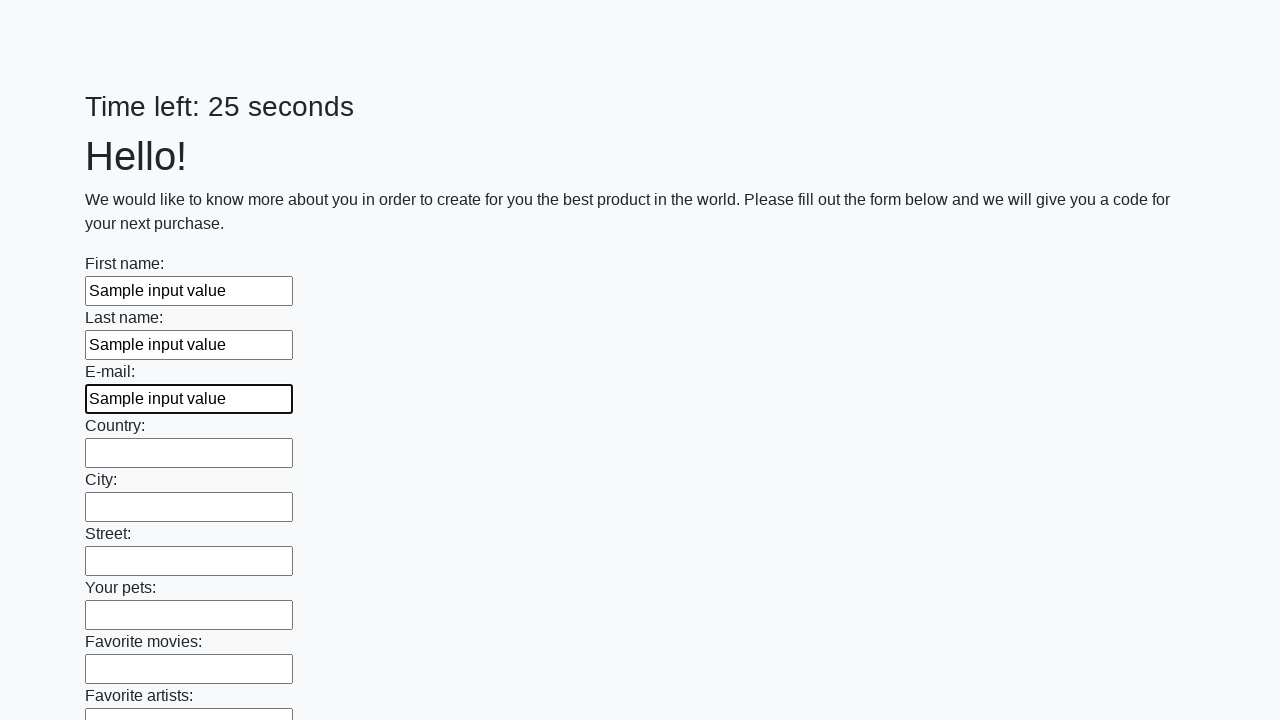

Filled a text input field with 'Sample input value' on [type="text"] >> nth=3
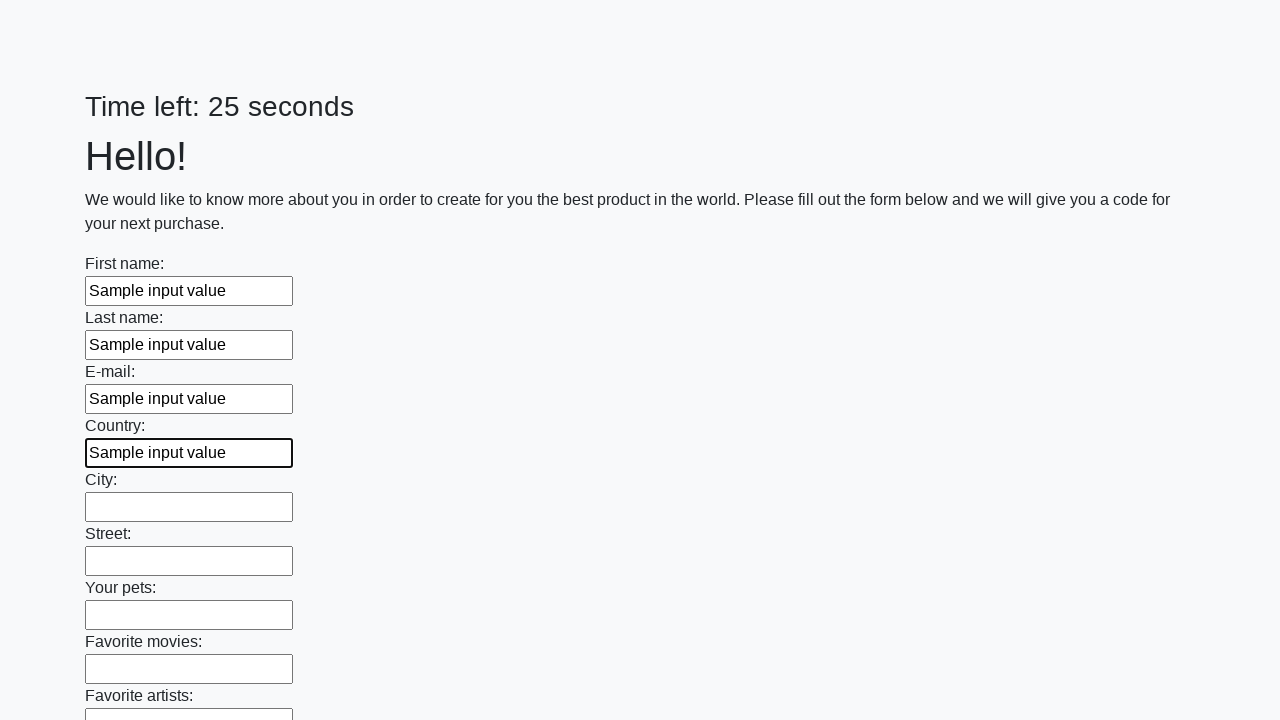

Filled a text input field with 'Sample input value' on [type="text"] >> nth=4
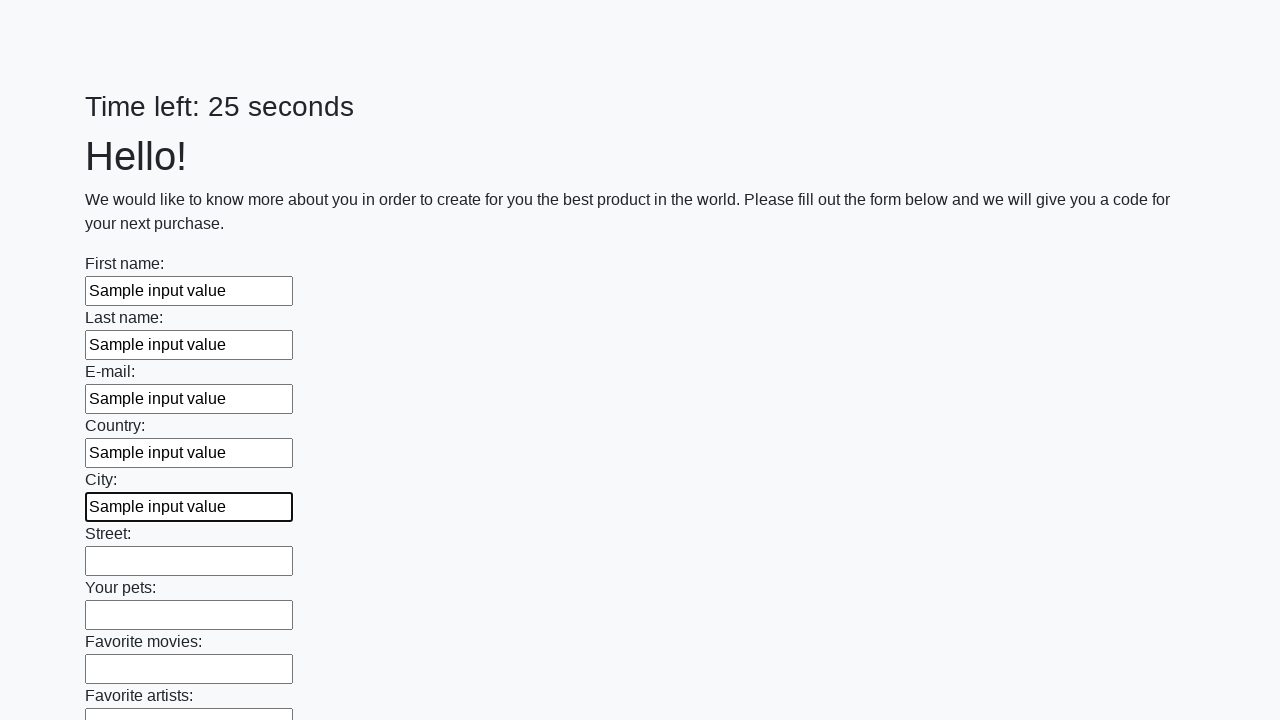

Filled a text input field with 'Sample input value' on [type="text"] >> nth=5
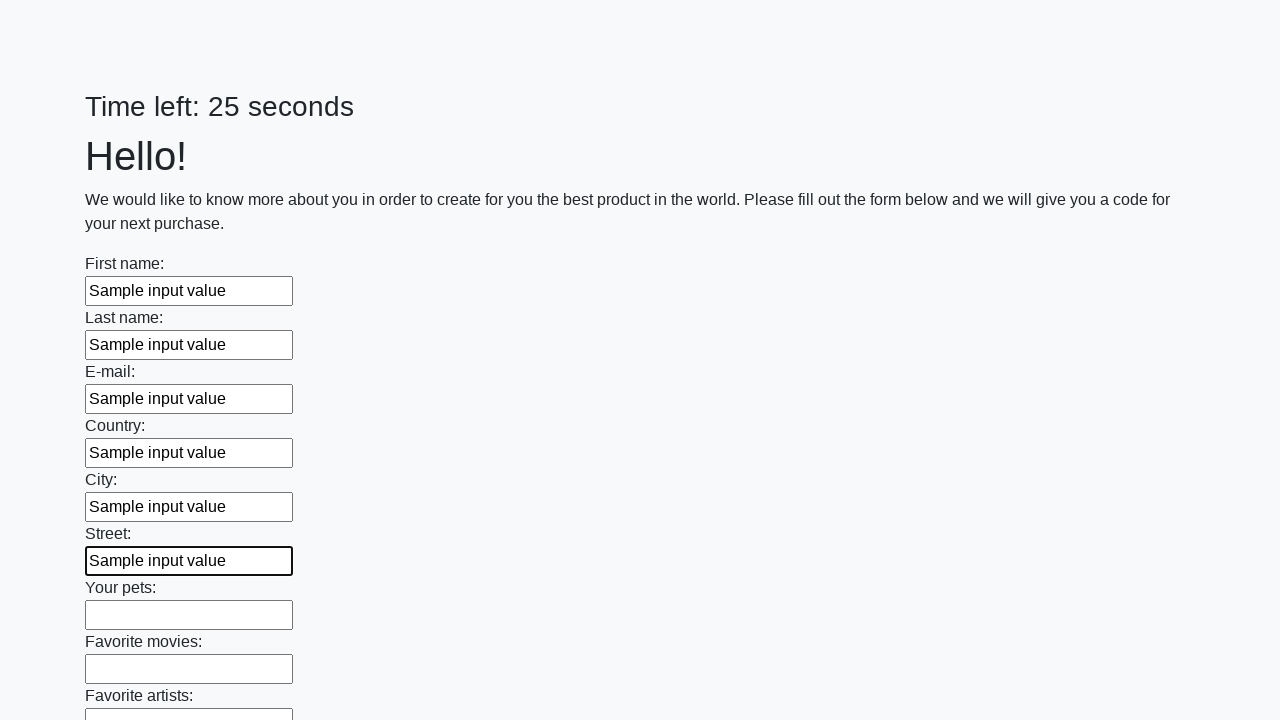

Filled a text input field with 'Sample input value' on [type="text"] >> nth=6
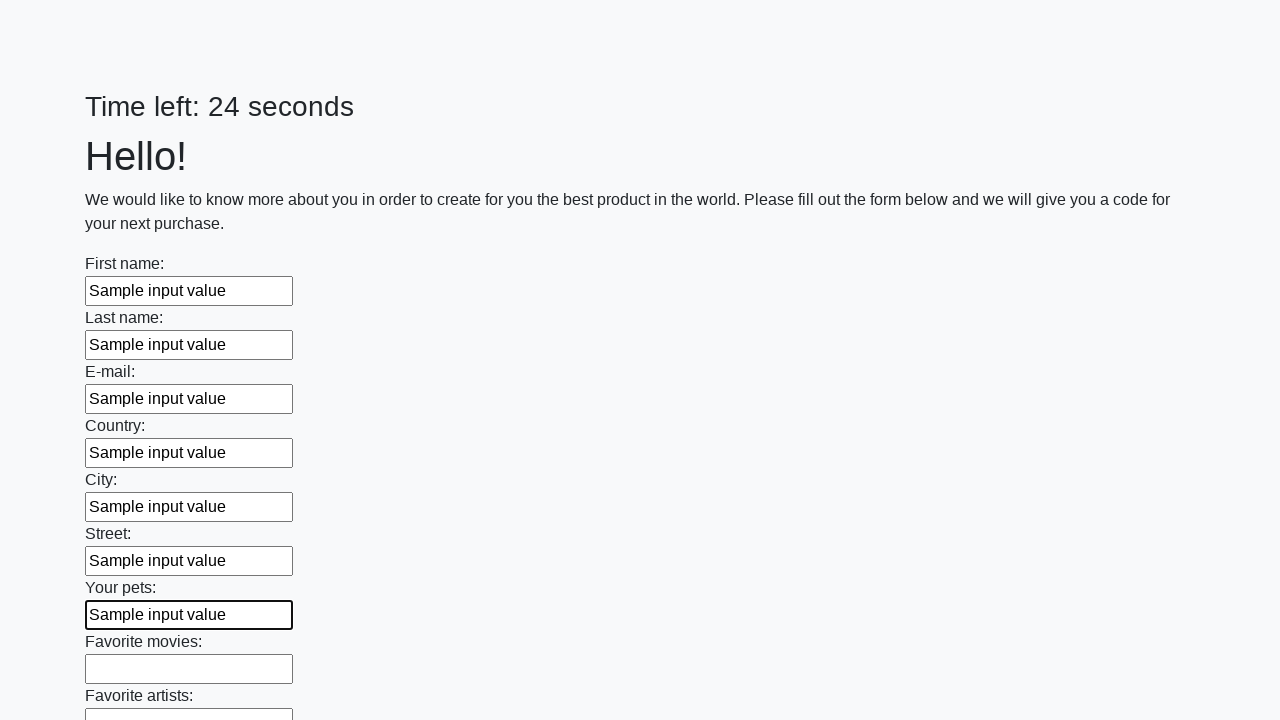

Filled a text input field with 'Sample input value' on [type="text"] >> nth=7
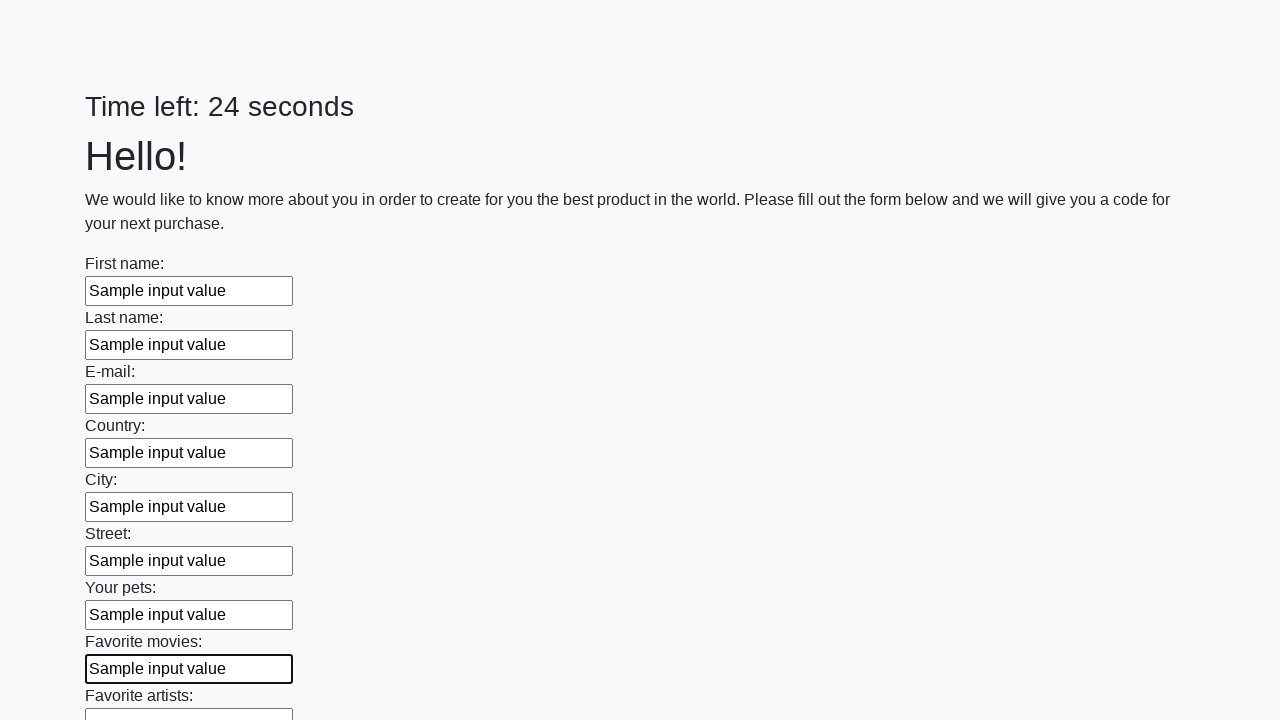

Filled a text input field with 'Sample input value' on [type="text"] >> nth=8
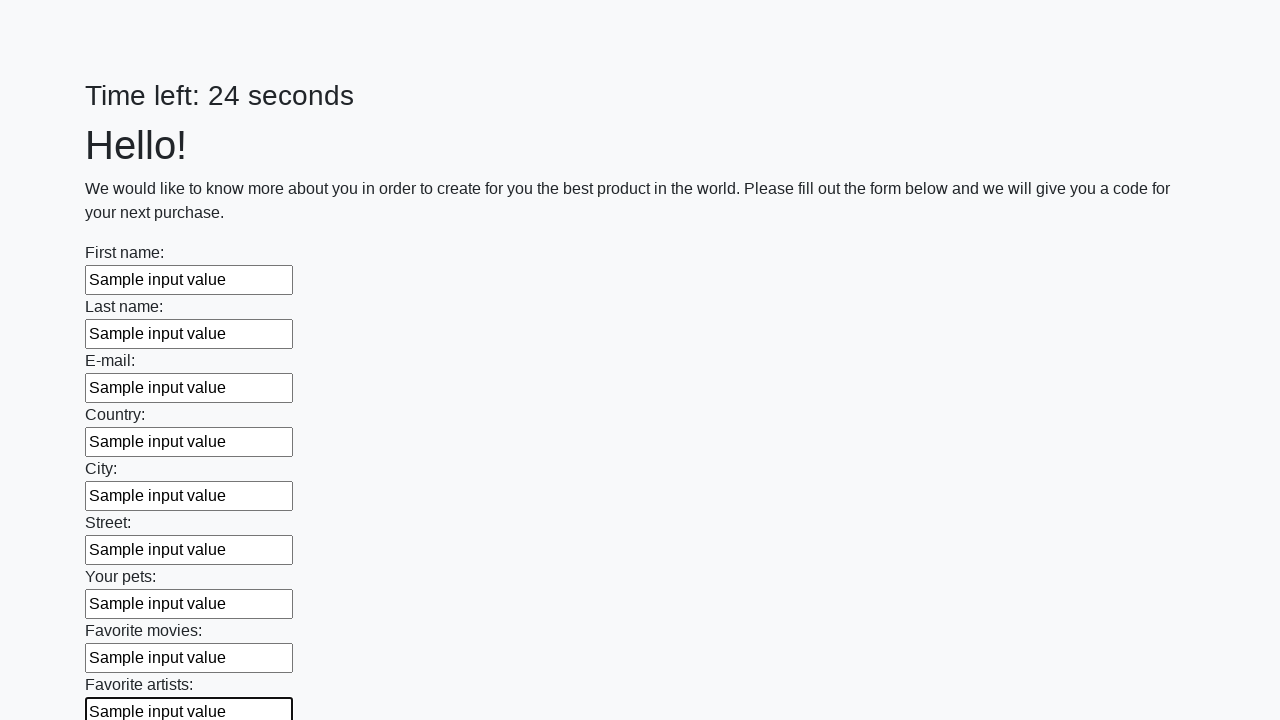

Filled a text input field with 'Sample input value' on [type="text"] >> nth=9
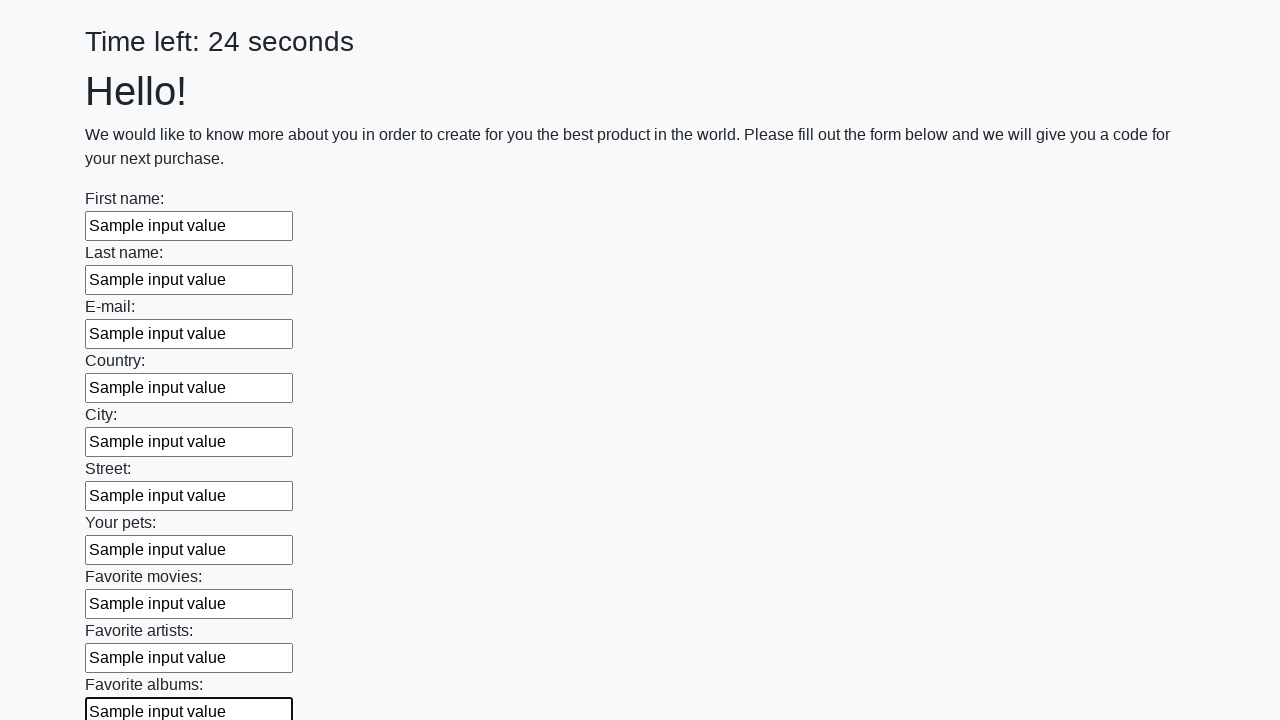

Filled a text input field with 'Sample input value' on [type="text"] >> nth=10
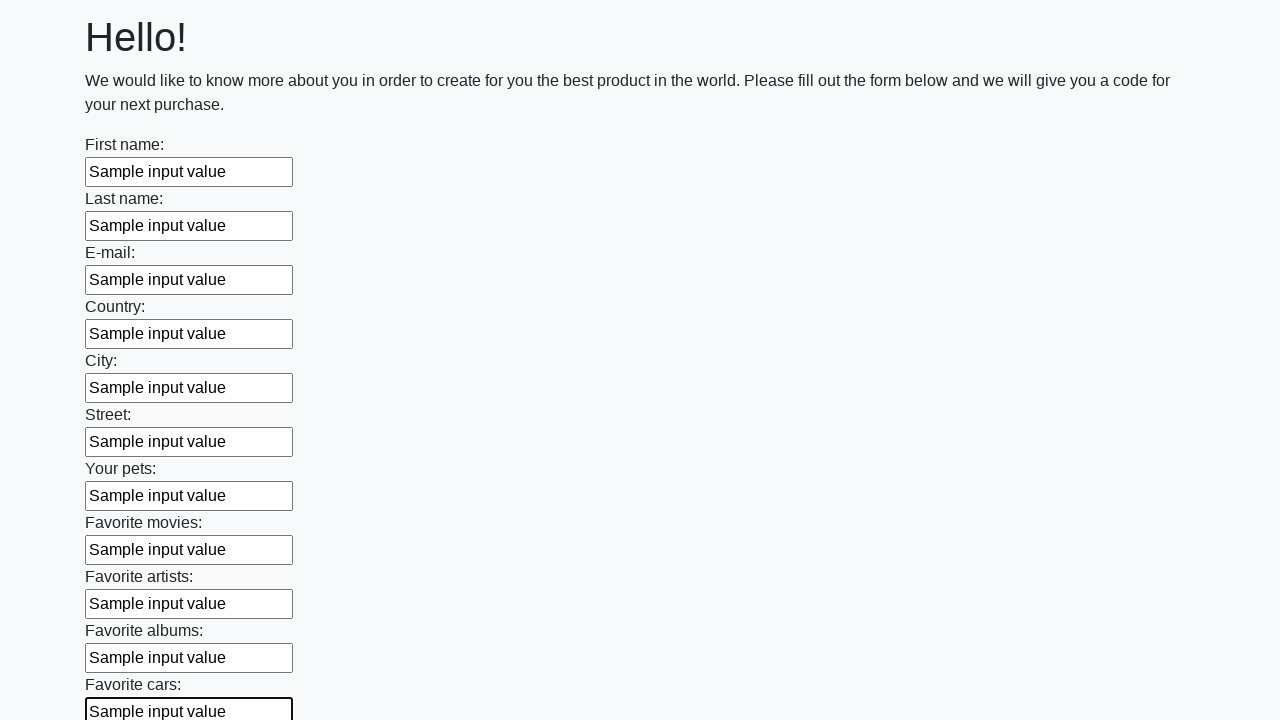

Filled a text input field with 'Sample input value' on [type="text"] >> nth=11
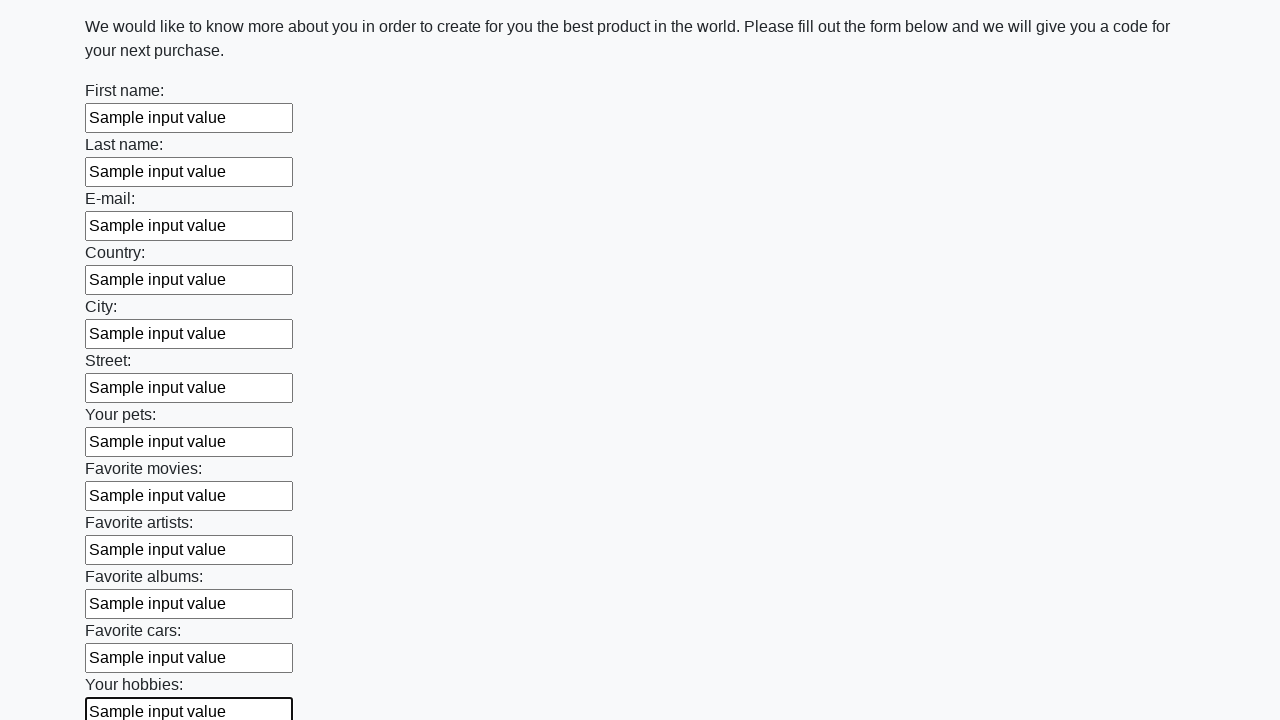

Filled a text input field with 'Sample input value' on [type="text"] >> nth=12
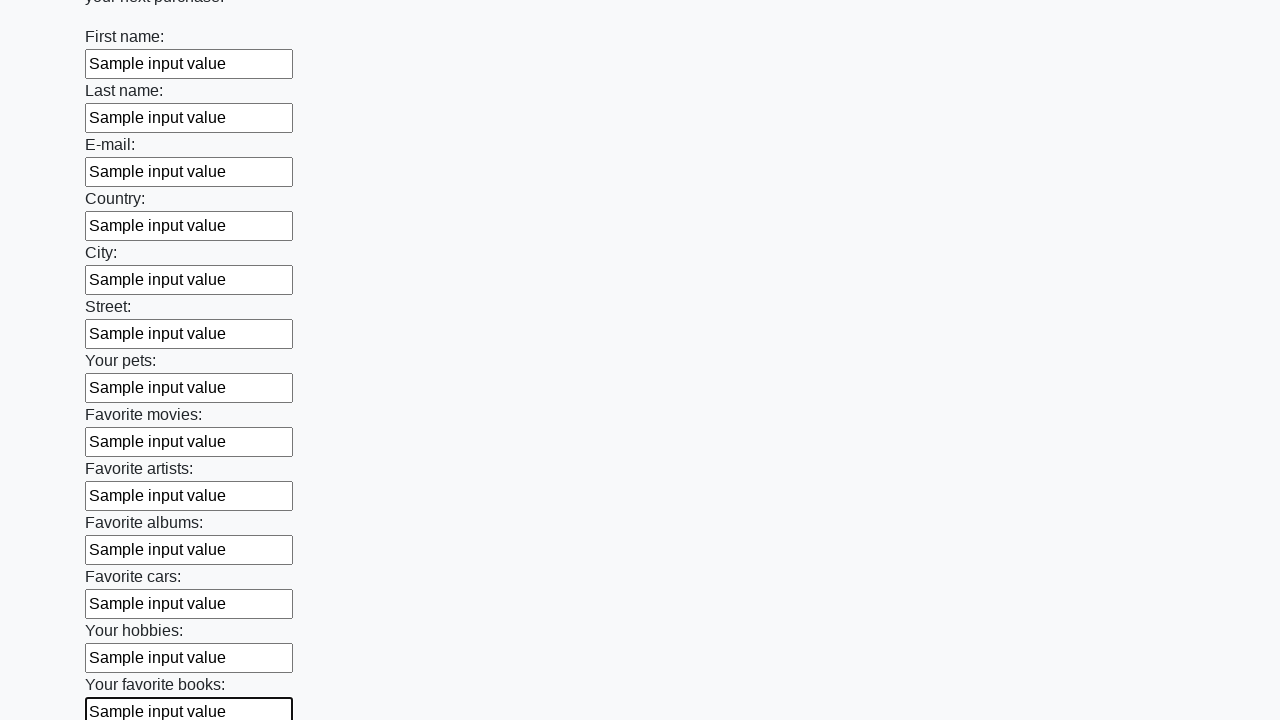

Filled a text input field with 'Sample input value' on [type="text"] >> nth=13
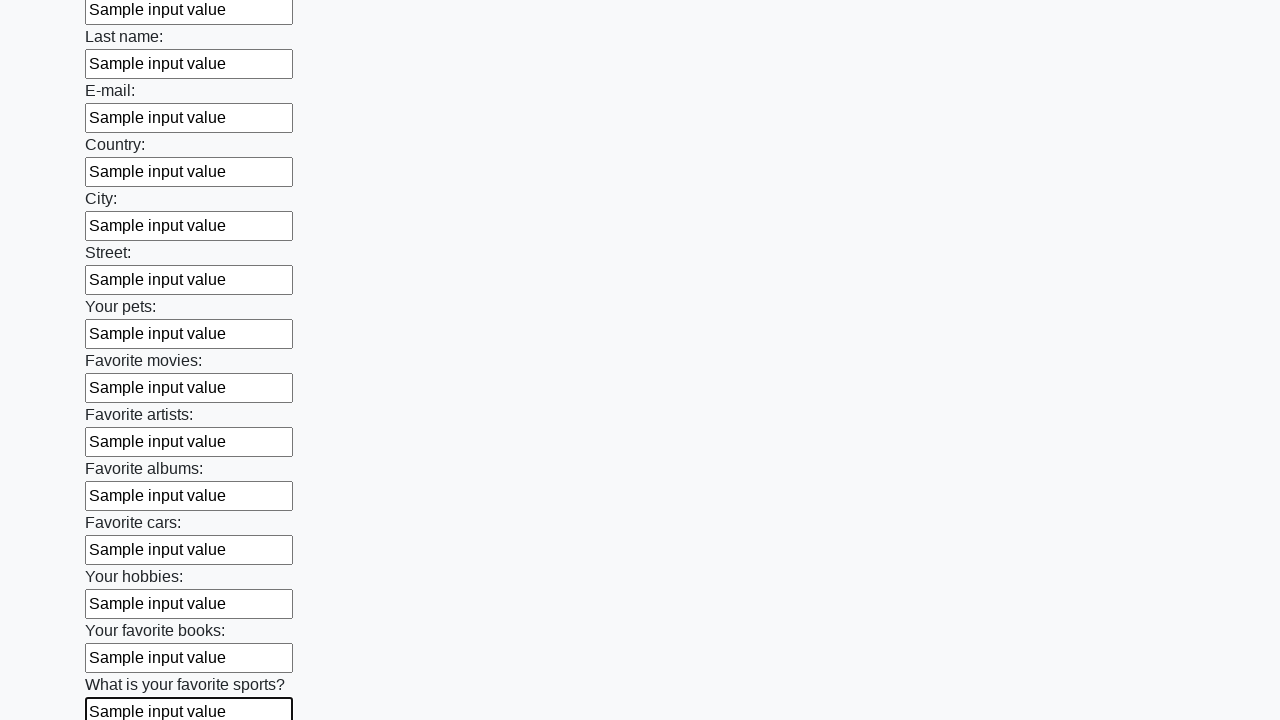

Filled a text input field with 'Sample input value' on [type="text"] >> nth=14
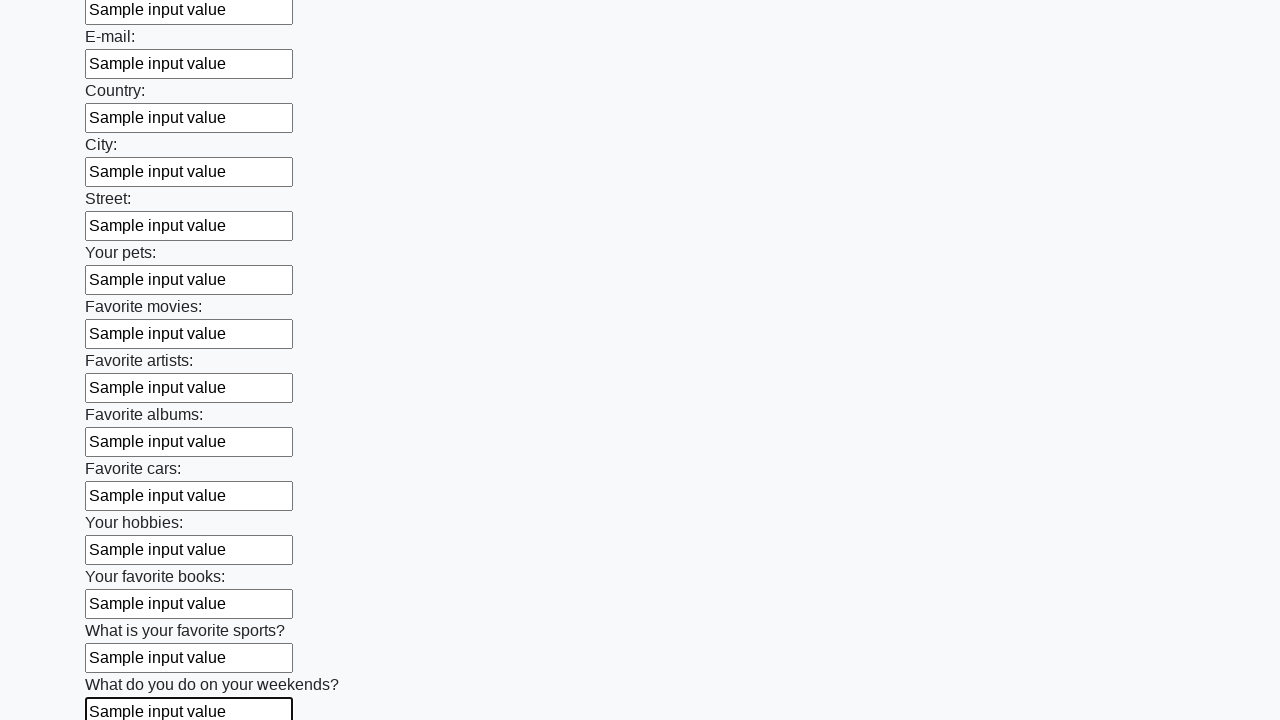

Filled a text input field with 'Sample input value' on [type="text"] >> nth=15
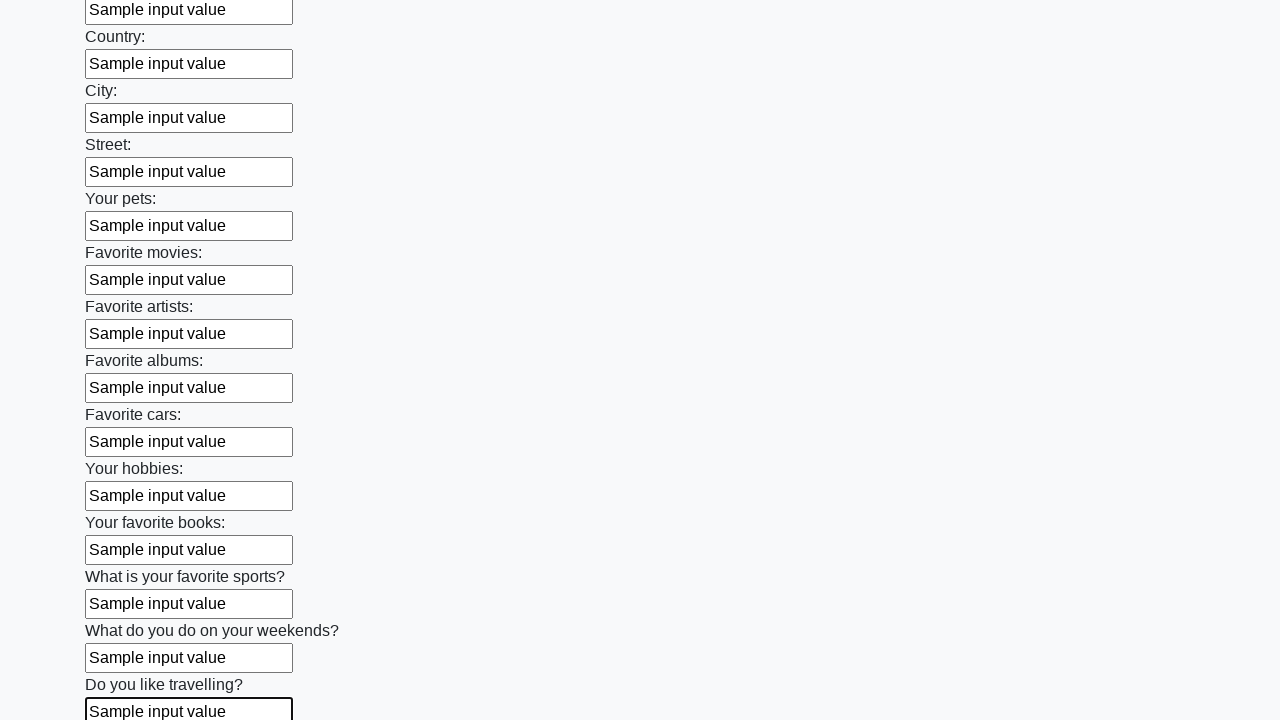

Filled a text input field with 'Sample input value' on [type="text"] >> nth=16
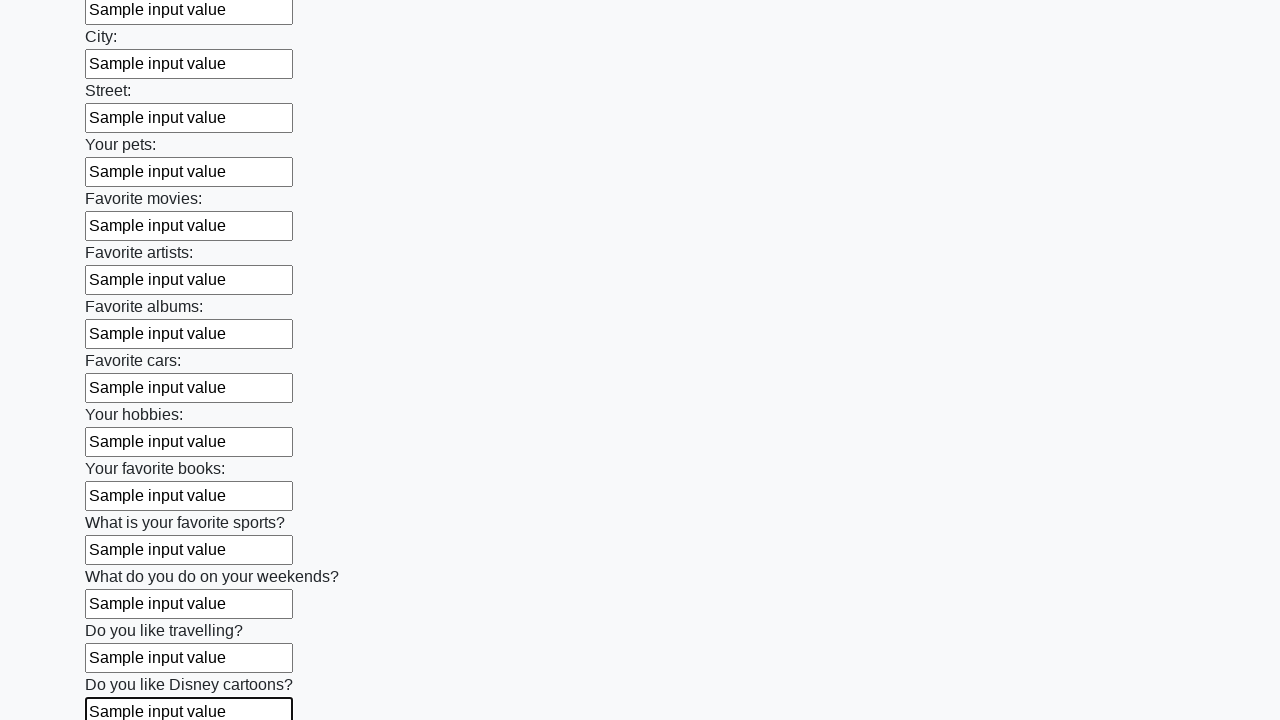

Filled a text input field with 'Sample input value' on [type="text"] >> nth=17
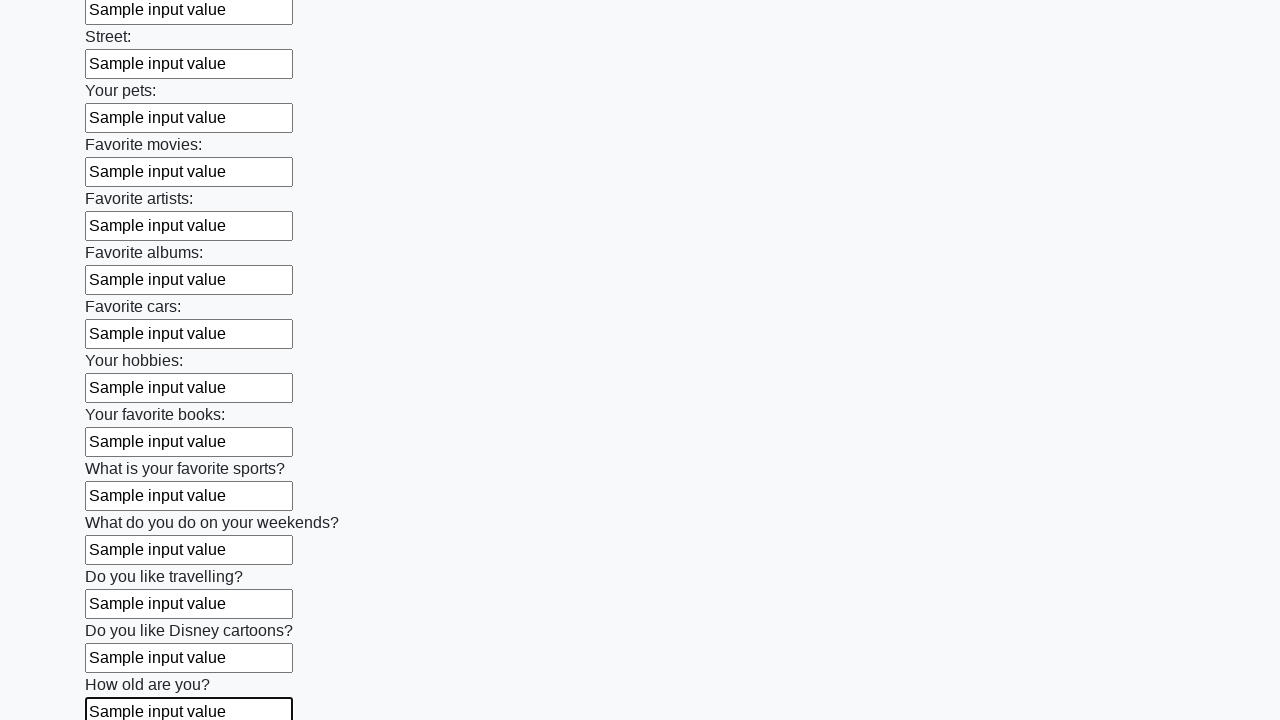

Filled a text input field with 'Sample input value' on [type="text"] >> nth=18
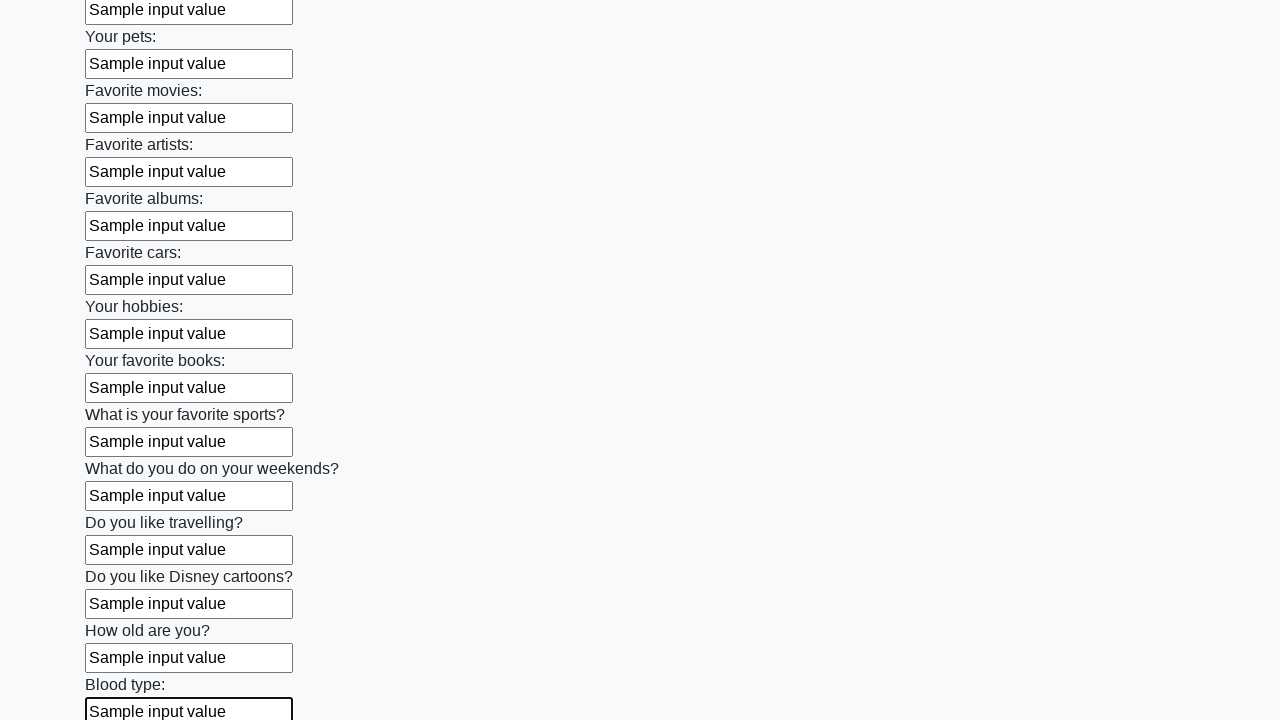

Filled a text input field with 'Sample input value' on [type="text"] >> nth=19
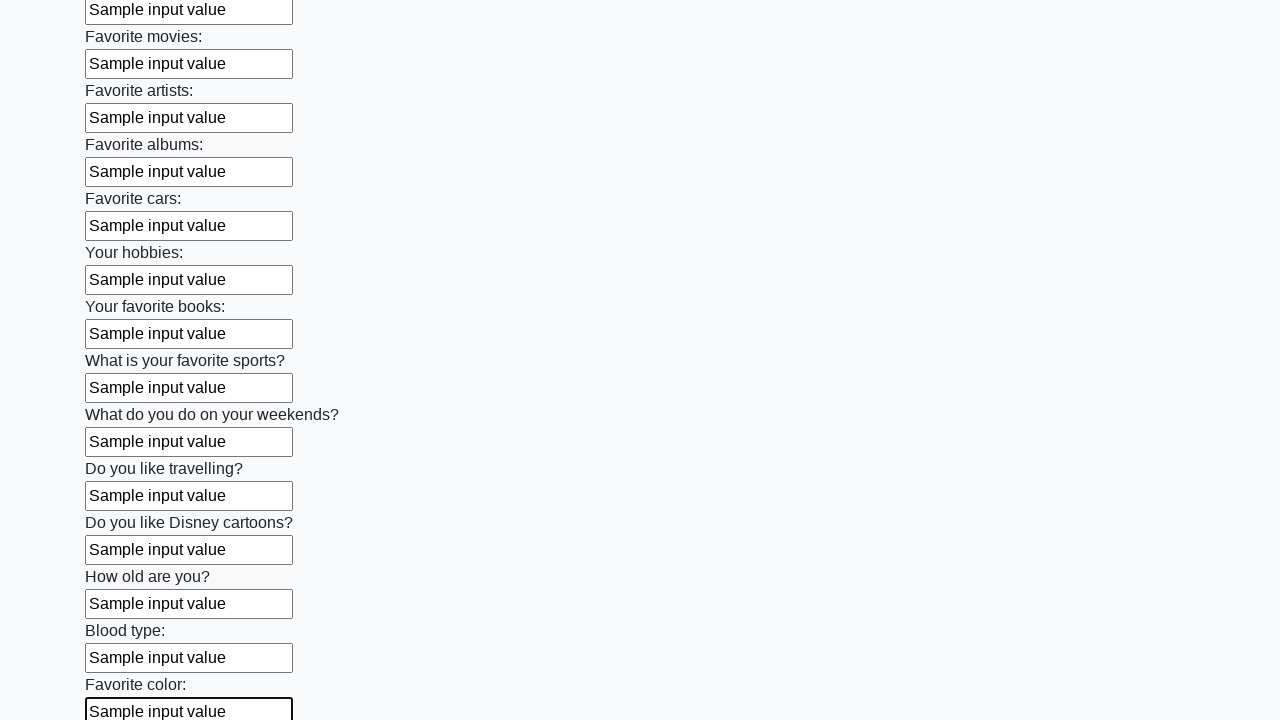

Filled a text input field with 'Sample input value' on [type="text"] >> nth=20
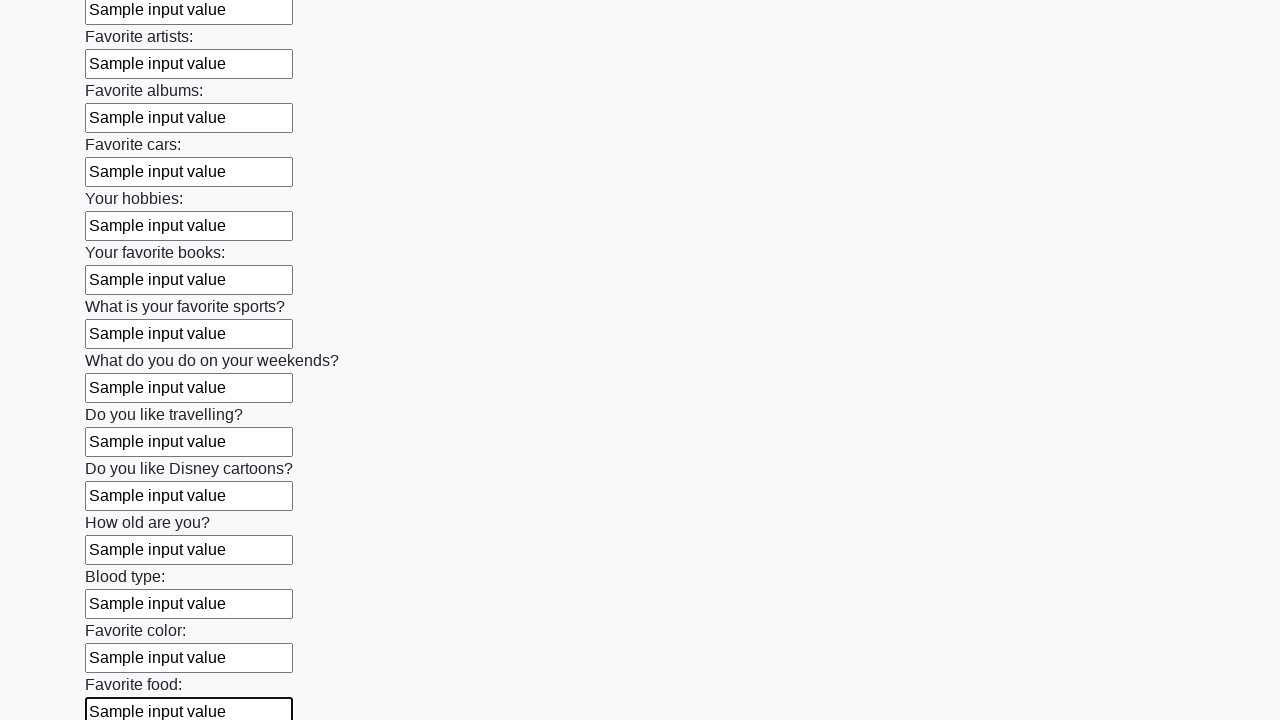

Filled a text input field with 'Sample input value' on [type="text"] >> nth=21
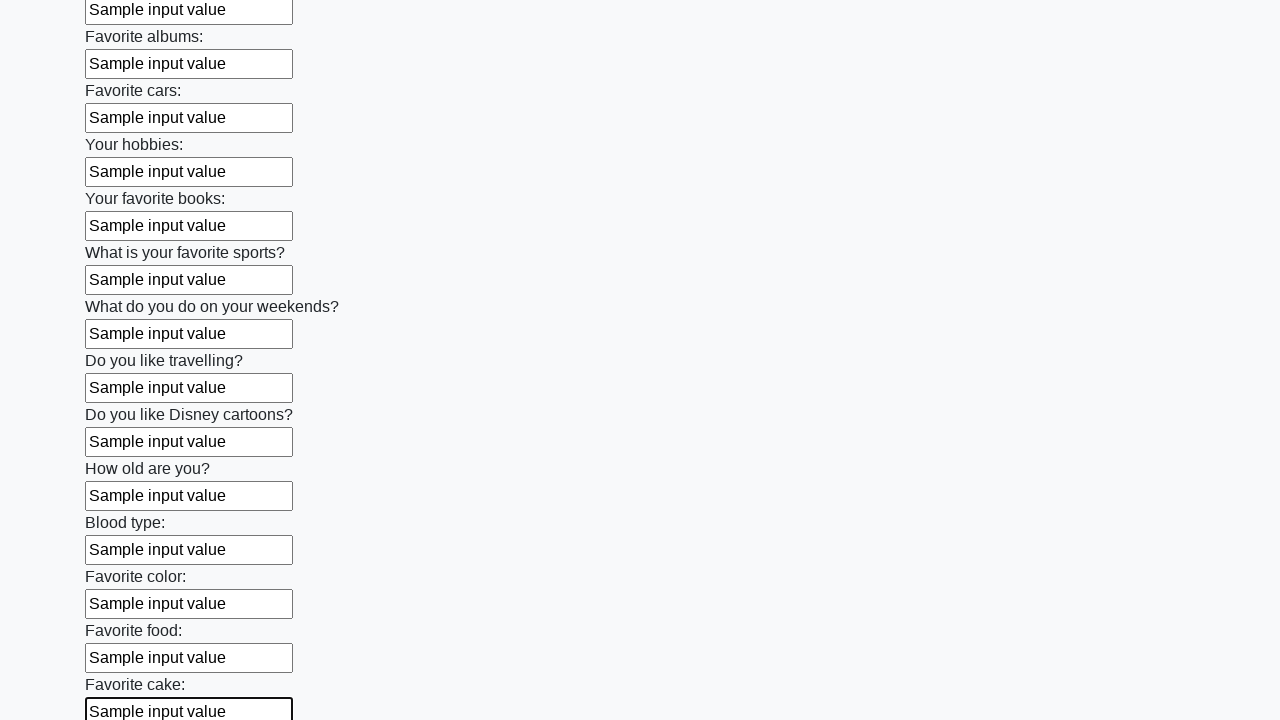

Filled a text input field with 'Sample input value' on [type="text"] >> nth=22
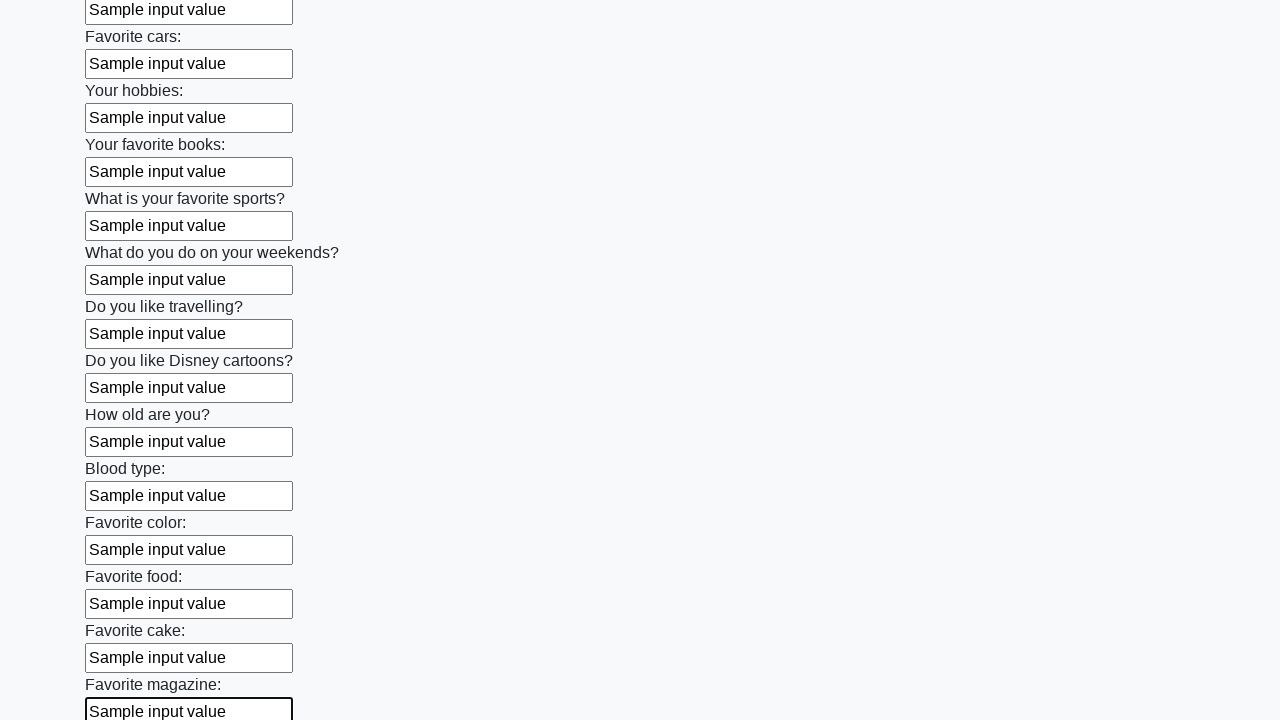

Filled a text input field with 'Sample input value' on [type="text"] >> nth=23
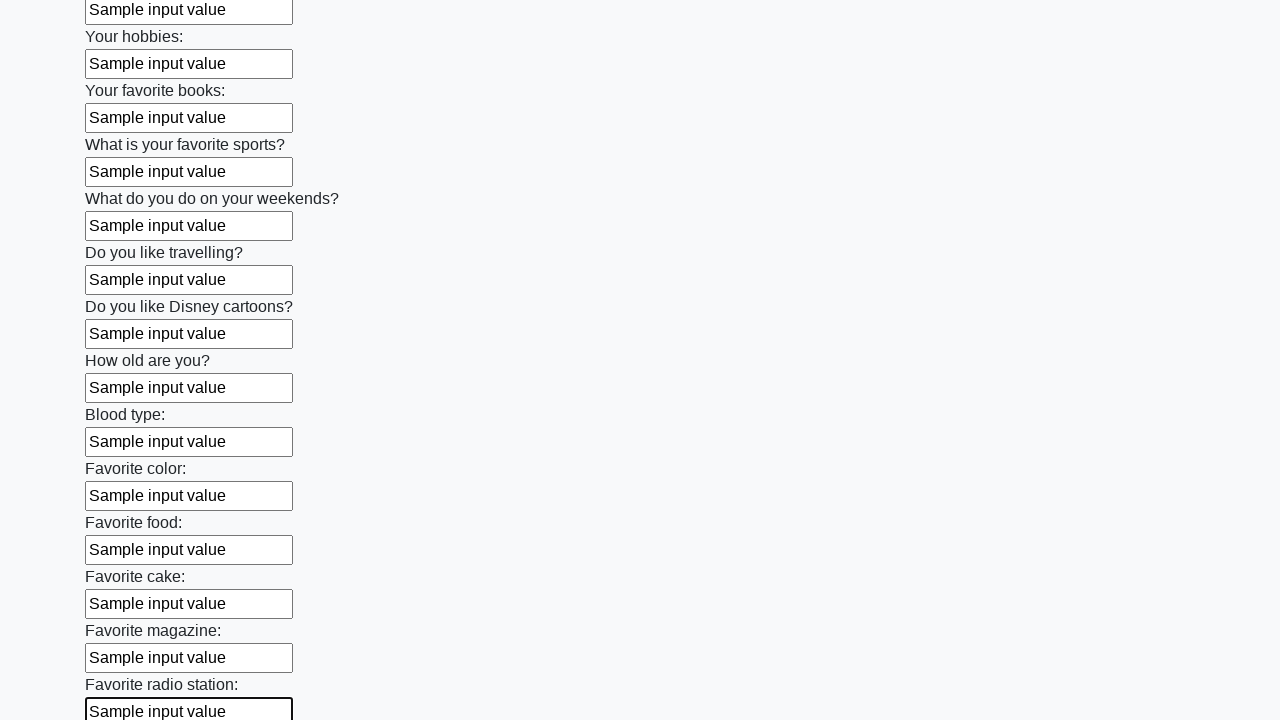

Filled a text input field with 'Sample input value' on [type="text"] >> nth=24
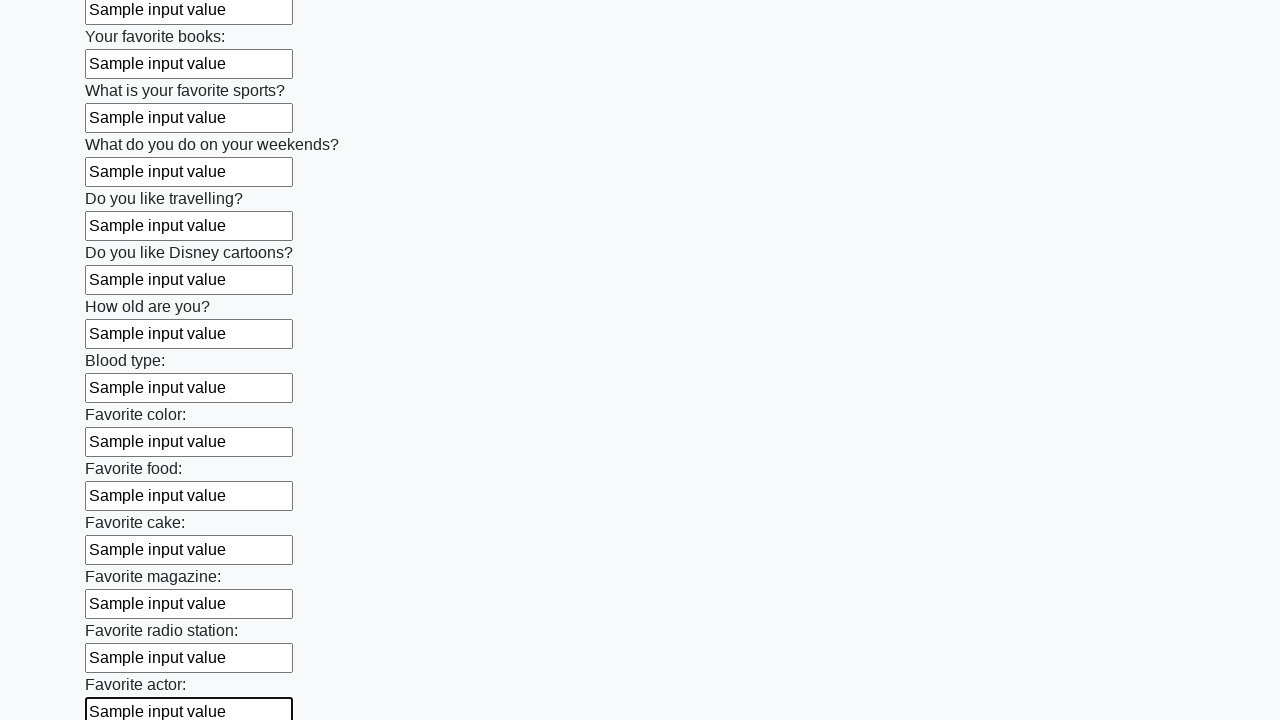

Filled a text input field with 'Sample input value' on [type="text"] >> nth=25
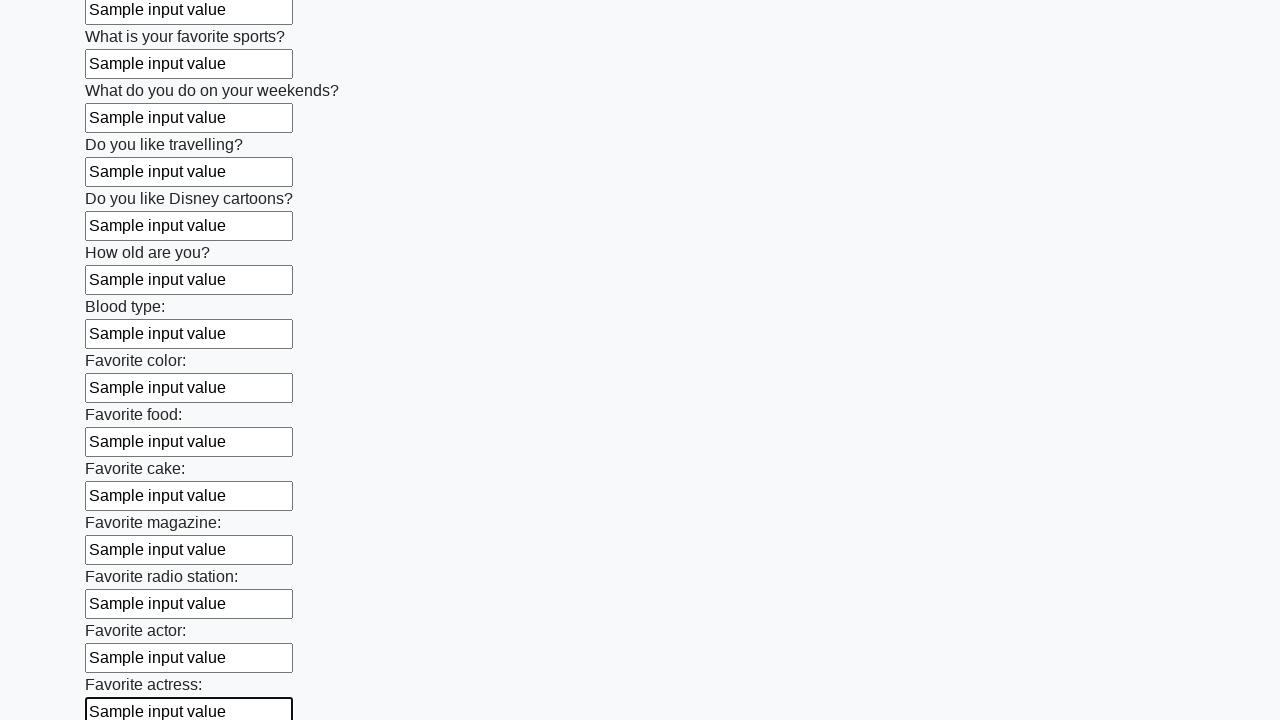

Filled a text input field with 'Sample input value' on [type="text"] >> nth=26
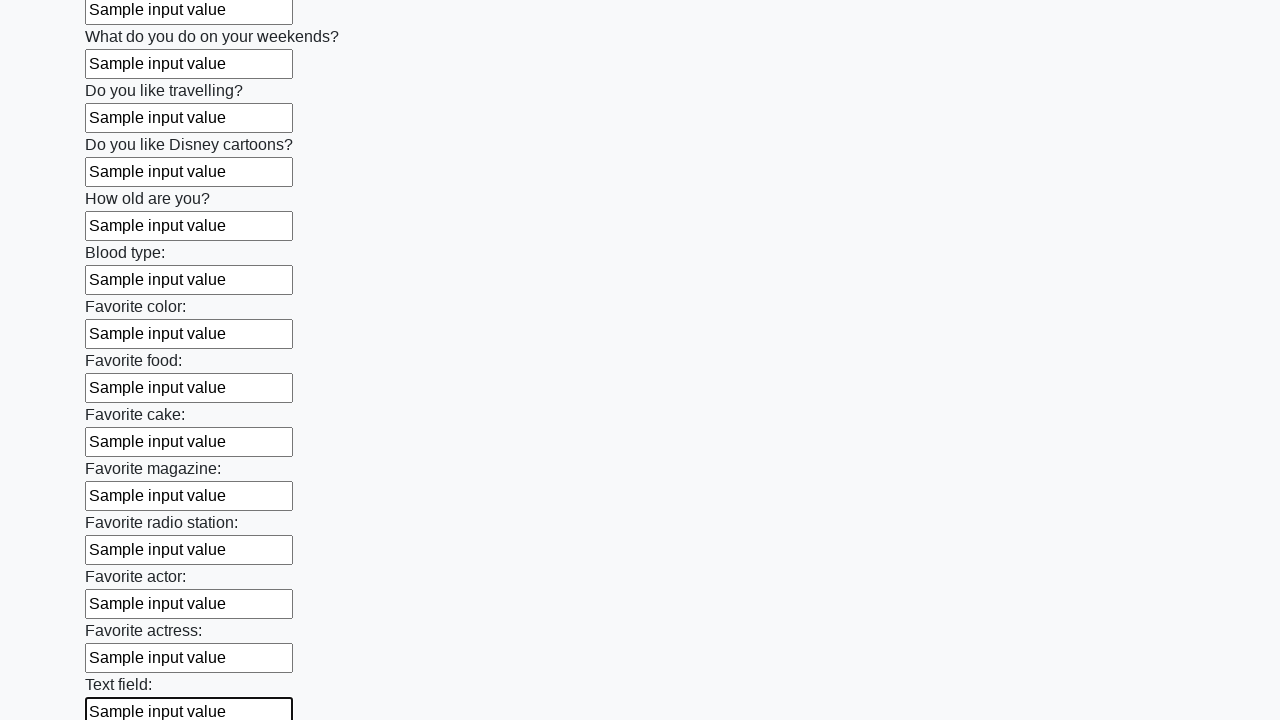

Filled a text input field with 'Sample input value' on [type="text"] >> nth=27
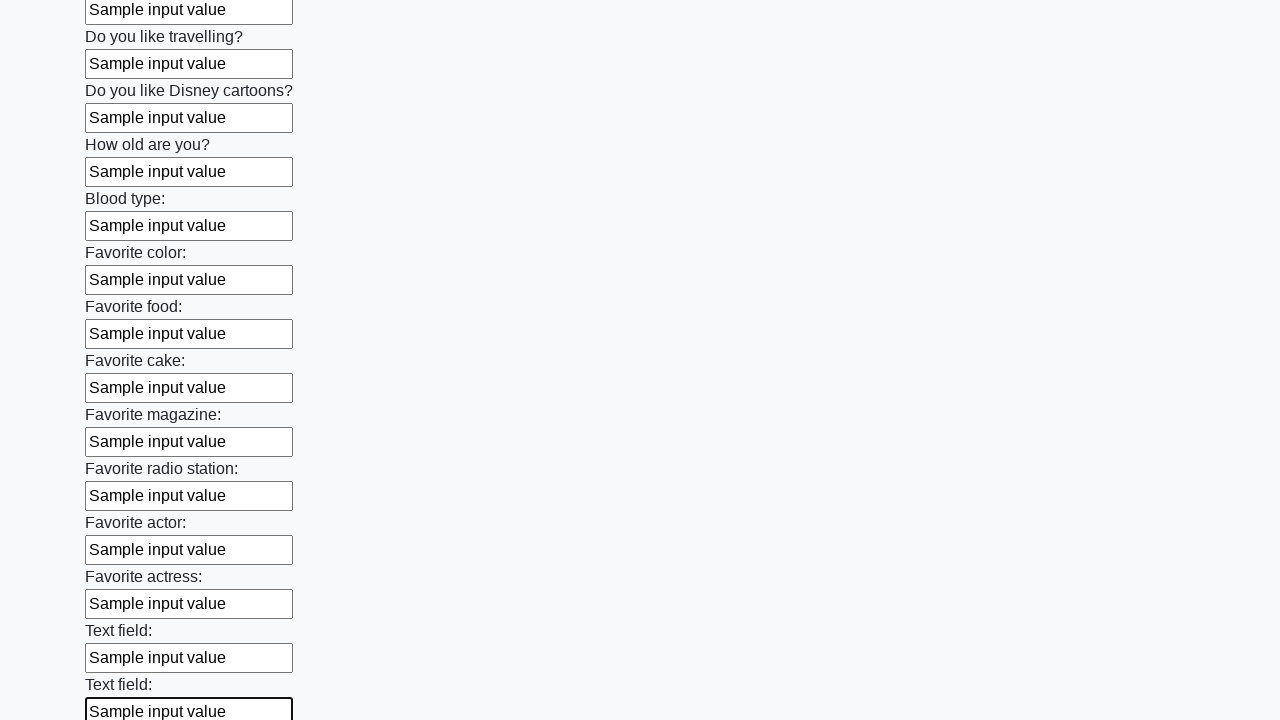

Filled a text input field with 'Sample input value' on [type="text"] >> nth=28
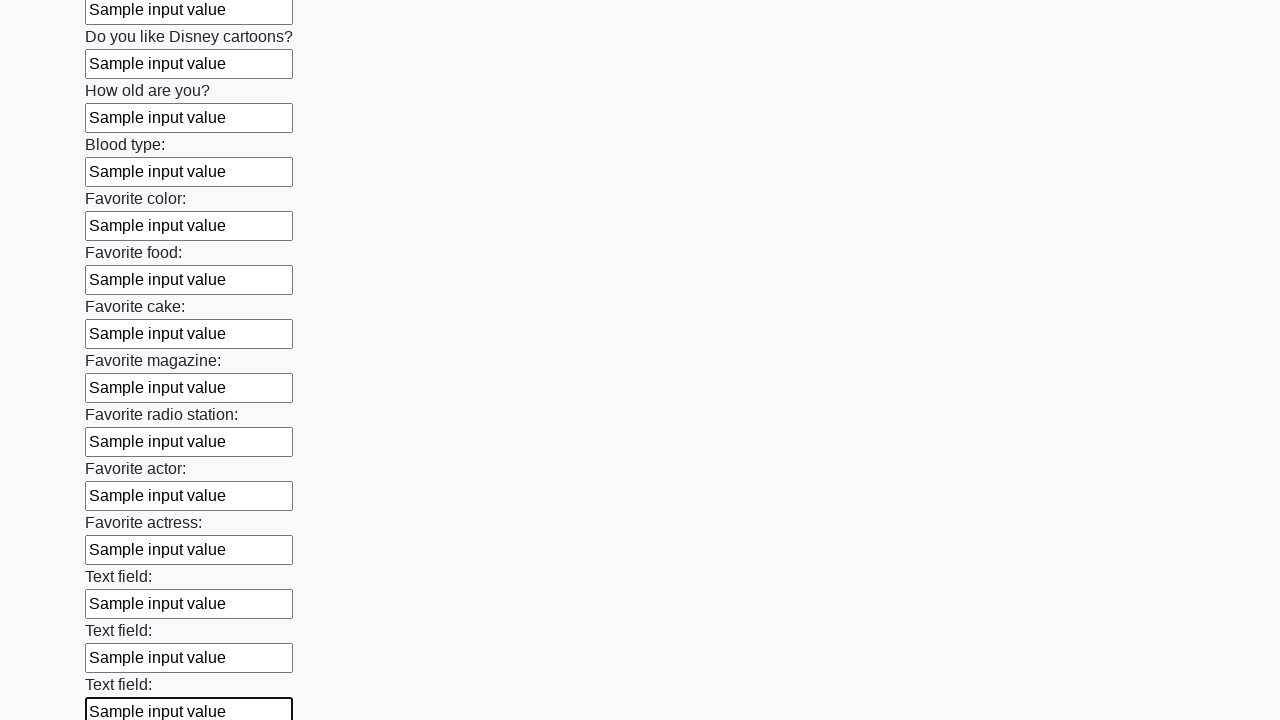

Filled a text input field with 'Sample input value' on [type="text"] >> nth=29
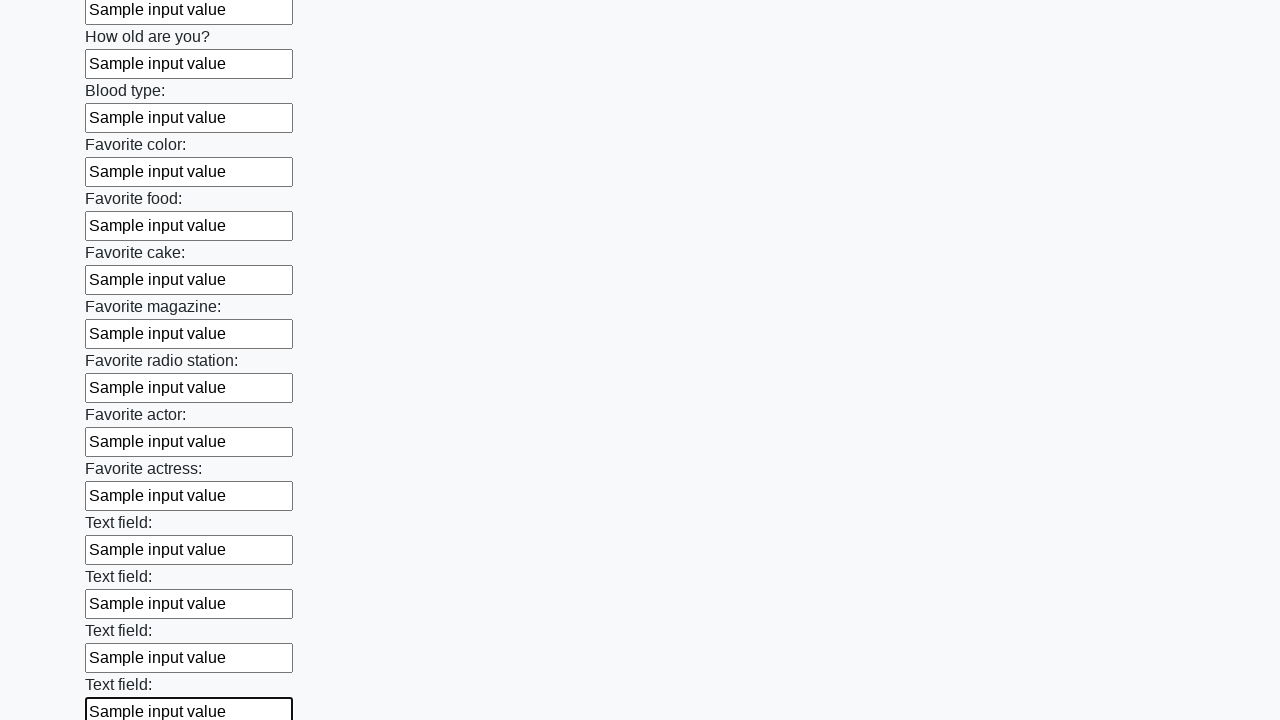

Filled a text input field with 'Sample input value' on [type="text"] >> nth=30
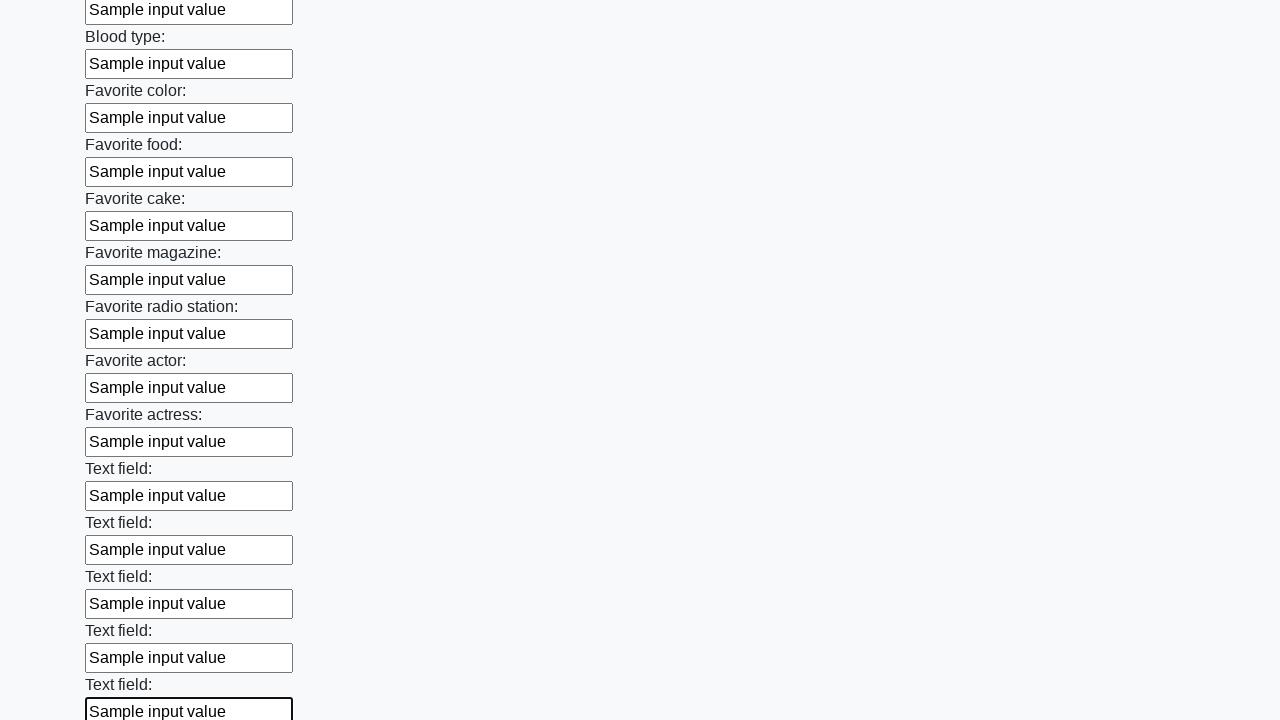

Filled a text input field with 'Sample input value' on [type="text"] >> nth=31
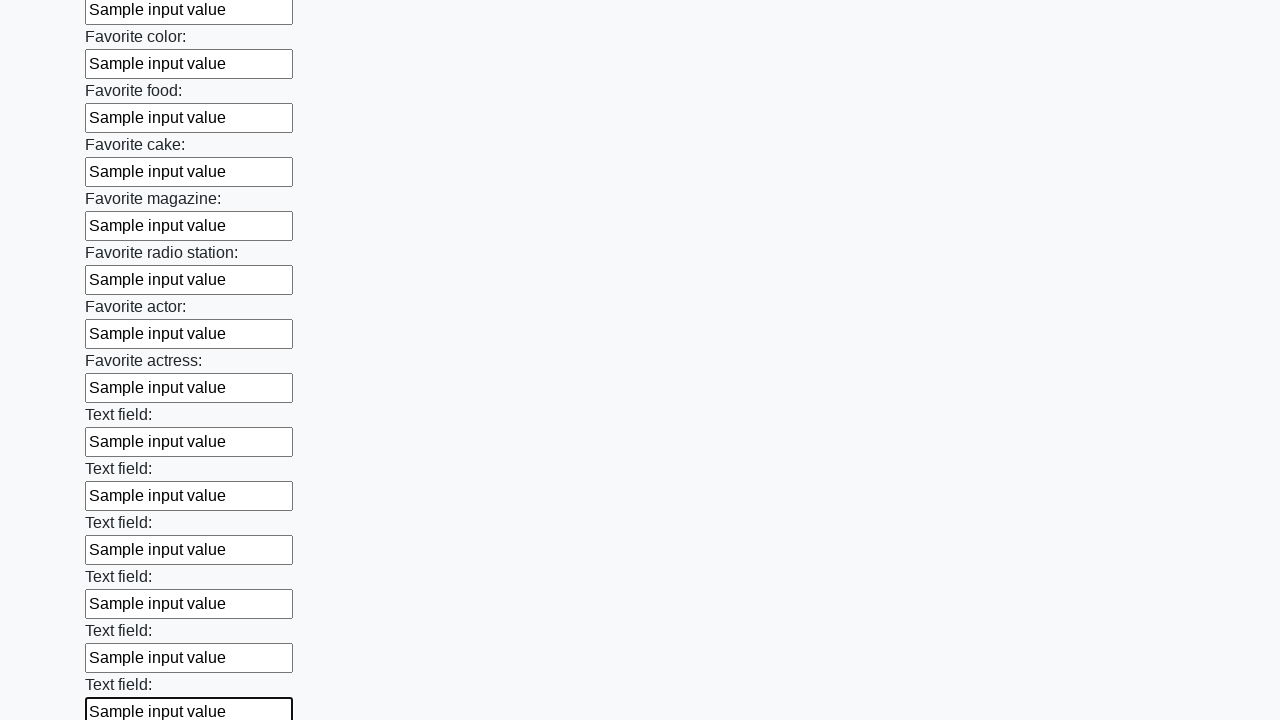

Filled a text input field with 'Sample input value' on [type="text"] >> nth=32
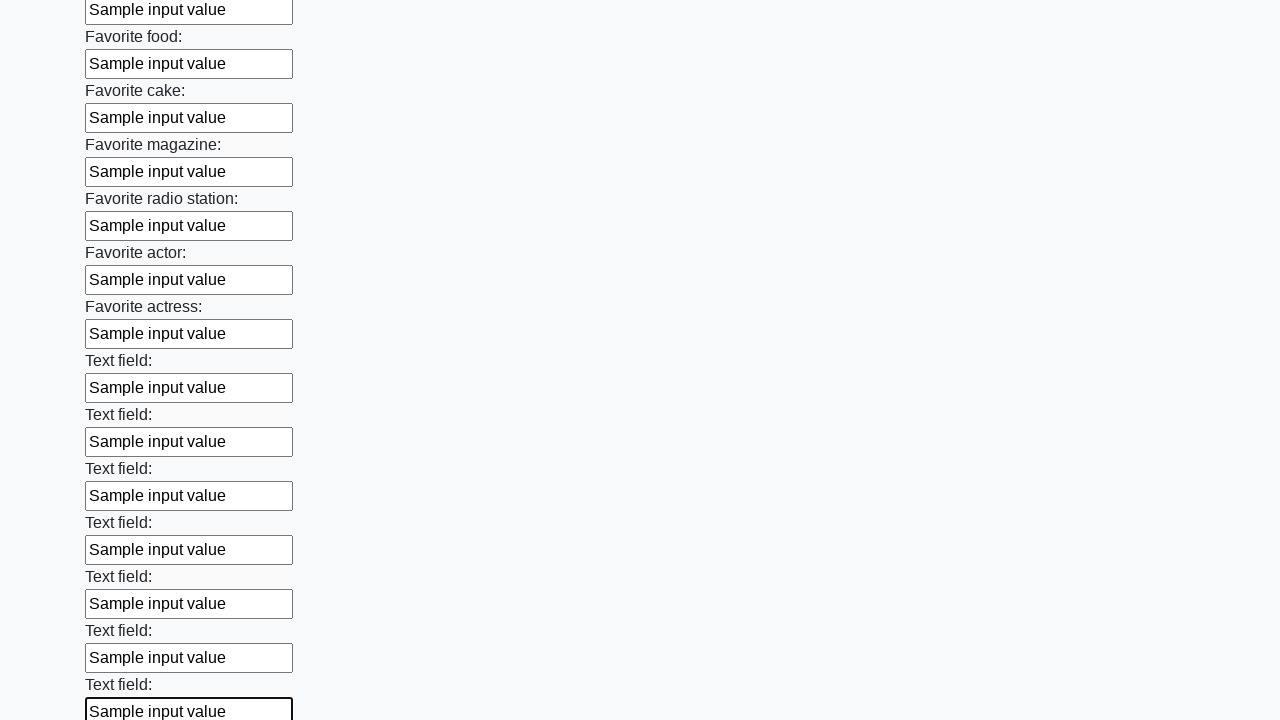

Filled a text input field with 'Sample input value' on [type="text"] >> nth=33
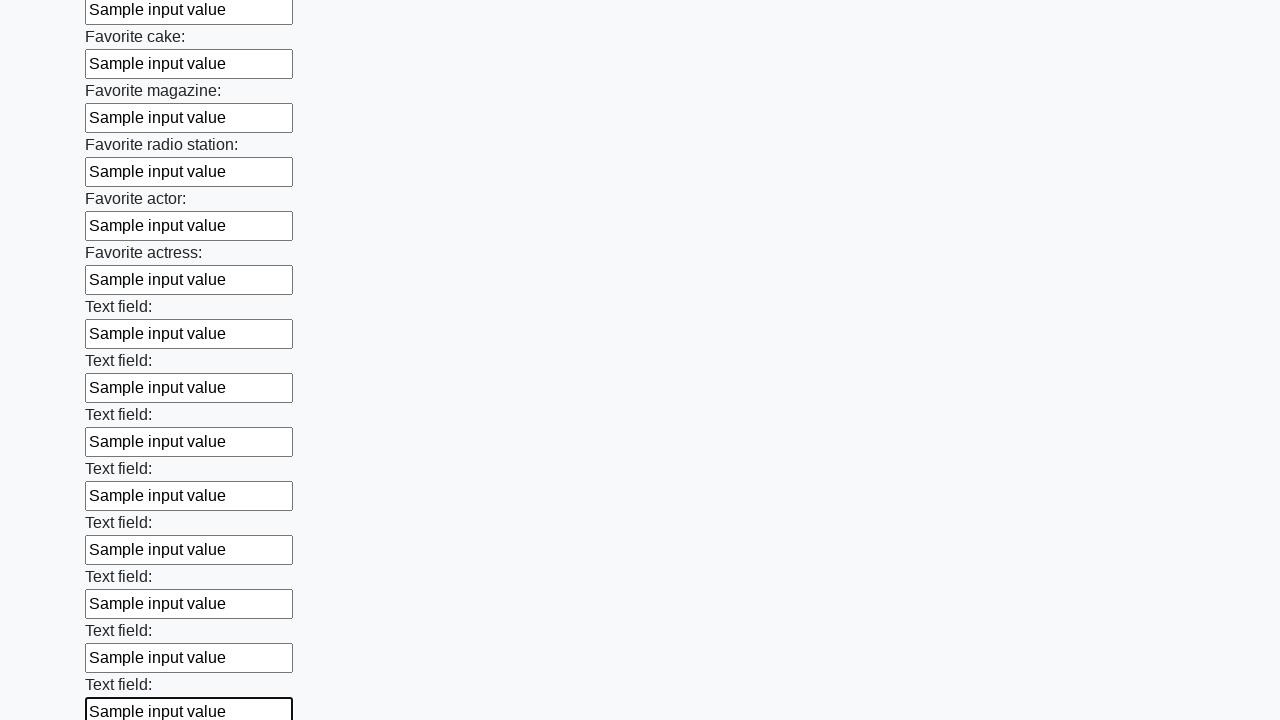

Filled a text input field with 'Sample input value' on [type="text"] >> nth=34
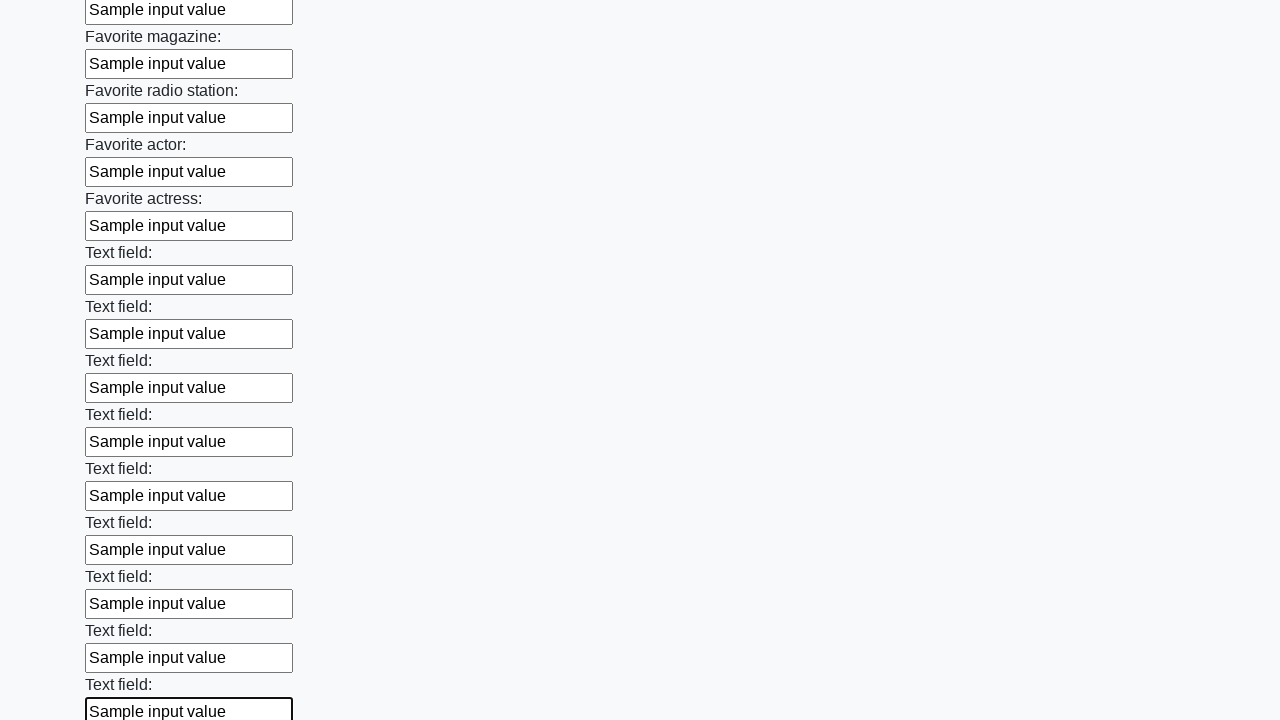

Filled a text input field with 'Sample input value' on [type="text"] >> nth=35
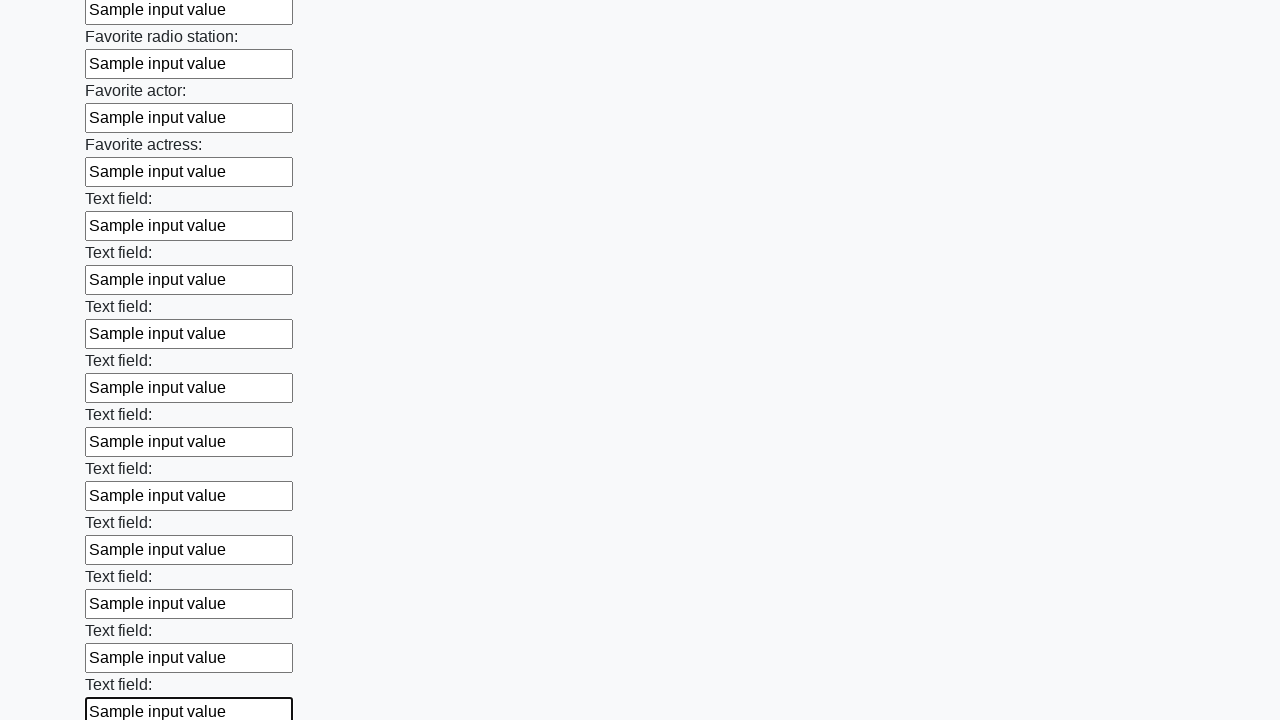

Filled a text input field with 'Sample input value' on [type="text"] >> nth=36
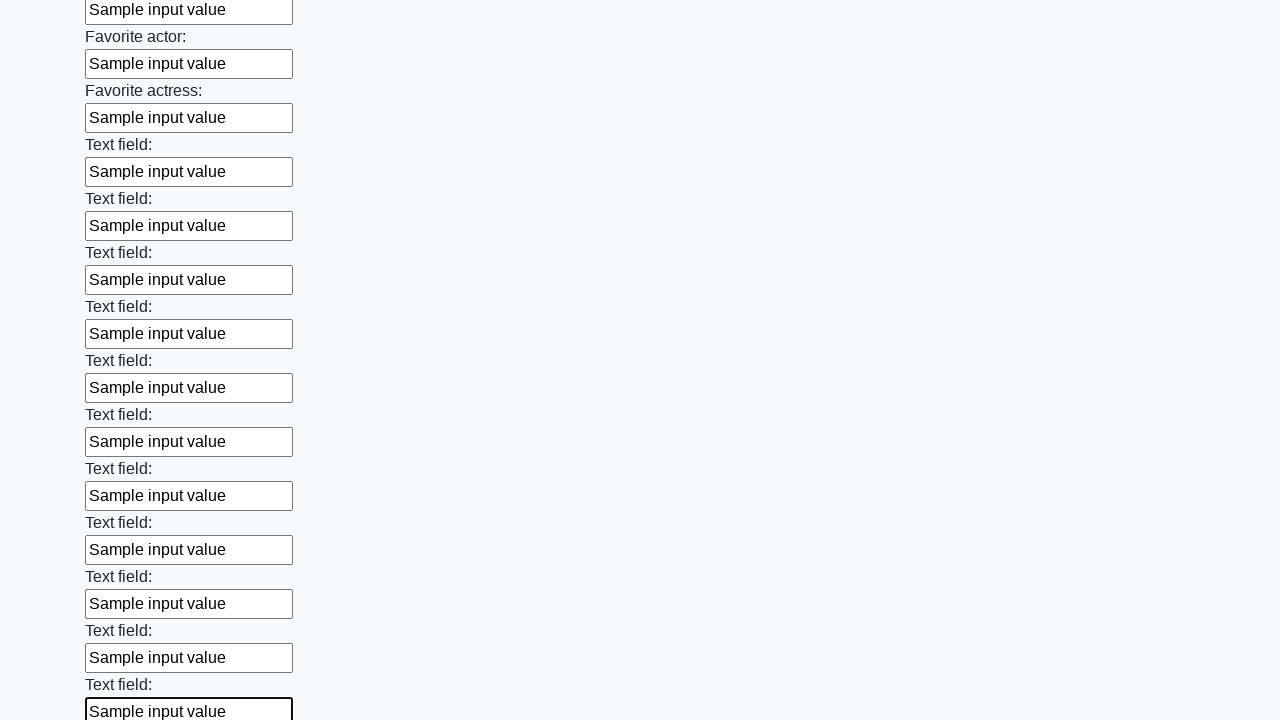

Filled a text input field with 'Sample input value' on [type="text"] >> nth=37
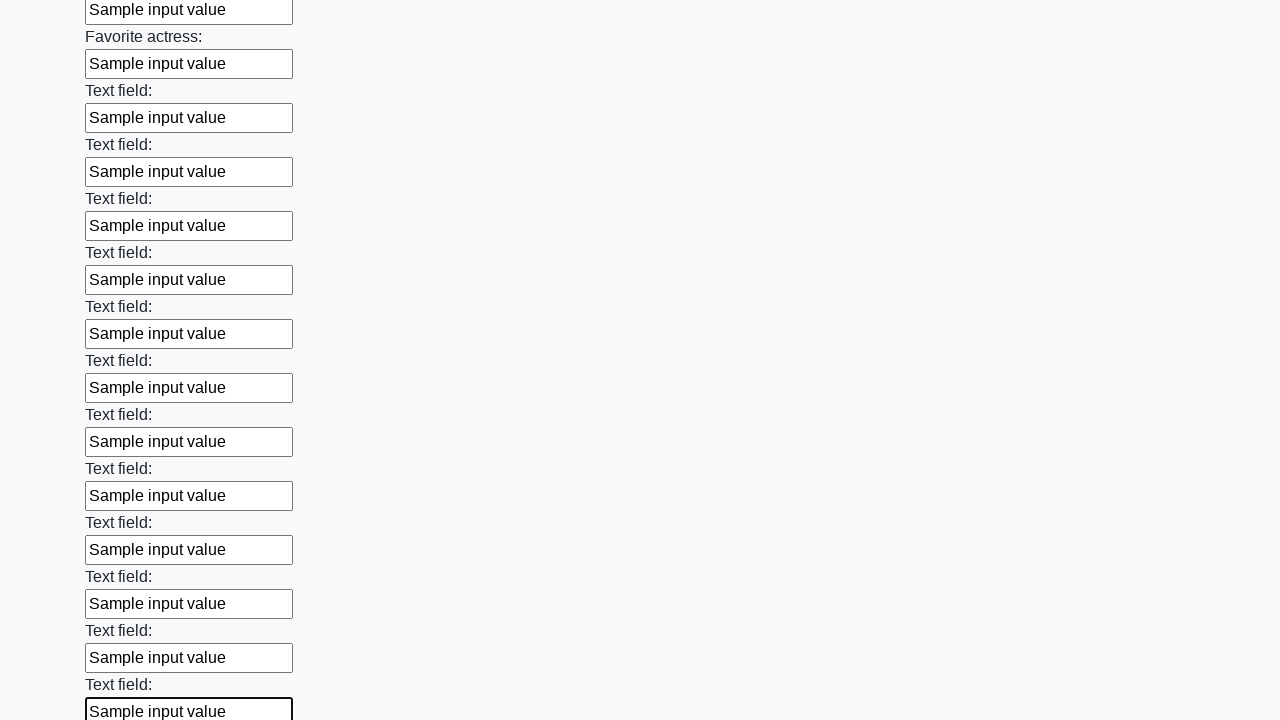

Filled a text input field with 'Sample input value' on [type="text"] >> nth=38
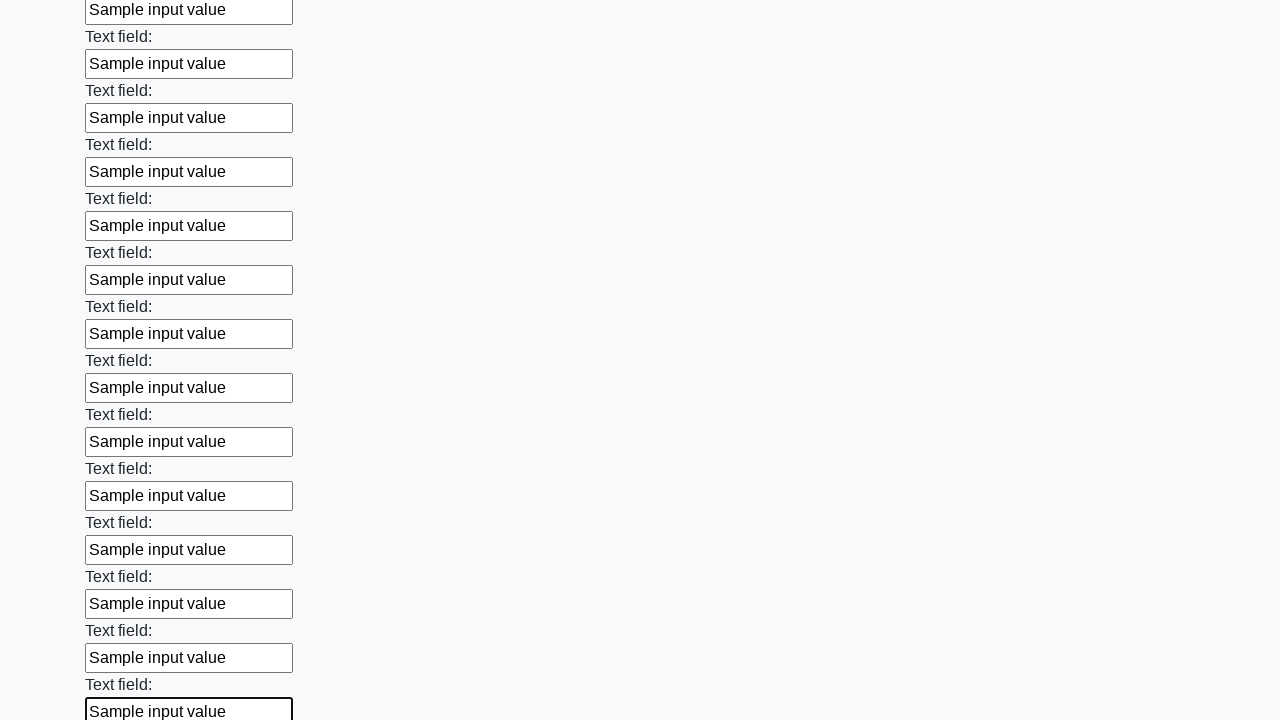

Filled a text input field with 'Sample input value' on [type="text"] >> nth=39
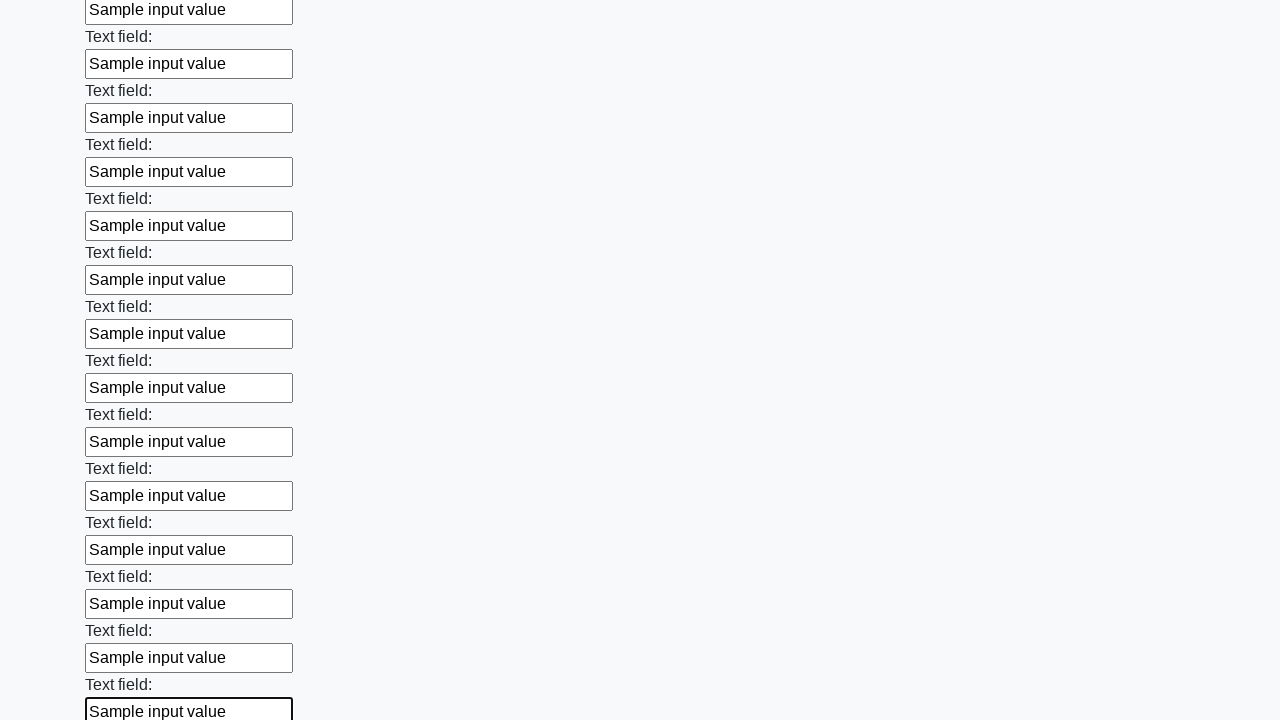

Filled a text input field with 'Sample input value' on [type="text"] >> nth=40
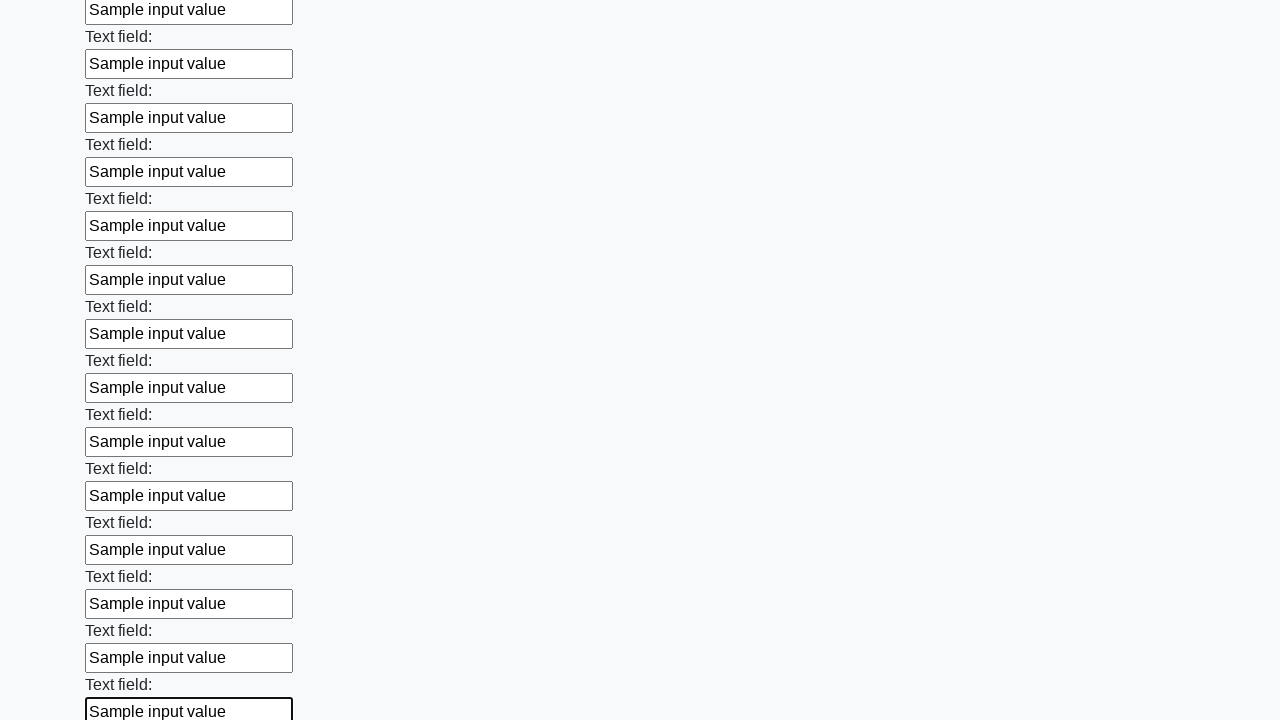

Filled a text input field with 'Sample input value' on [type="text"] >> nth=41
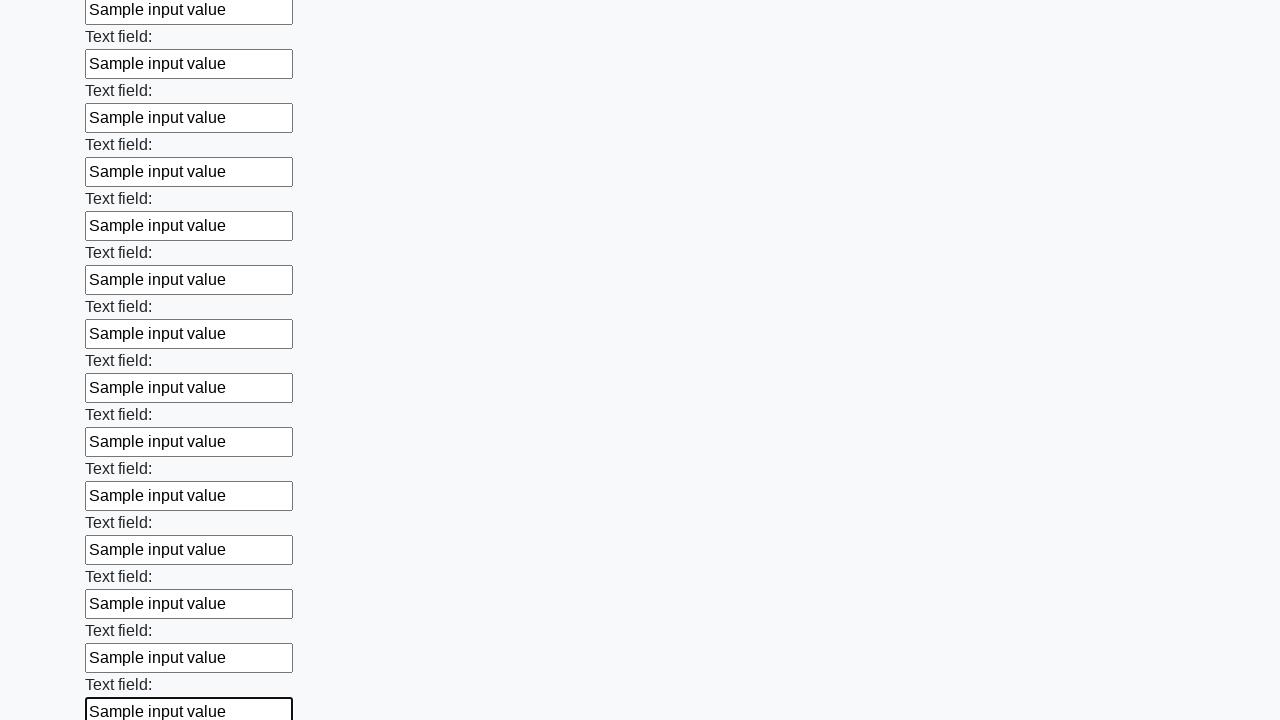

Filled a text input field with 'Sample input value' on [type="text"] >> nth=42
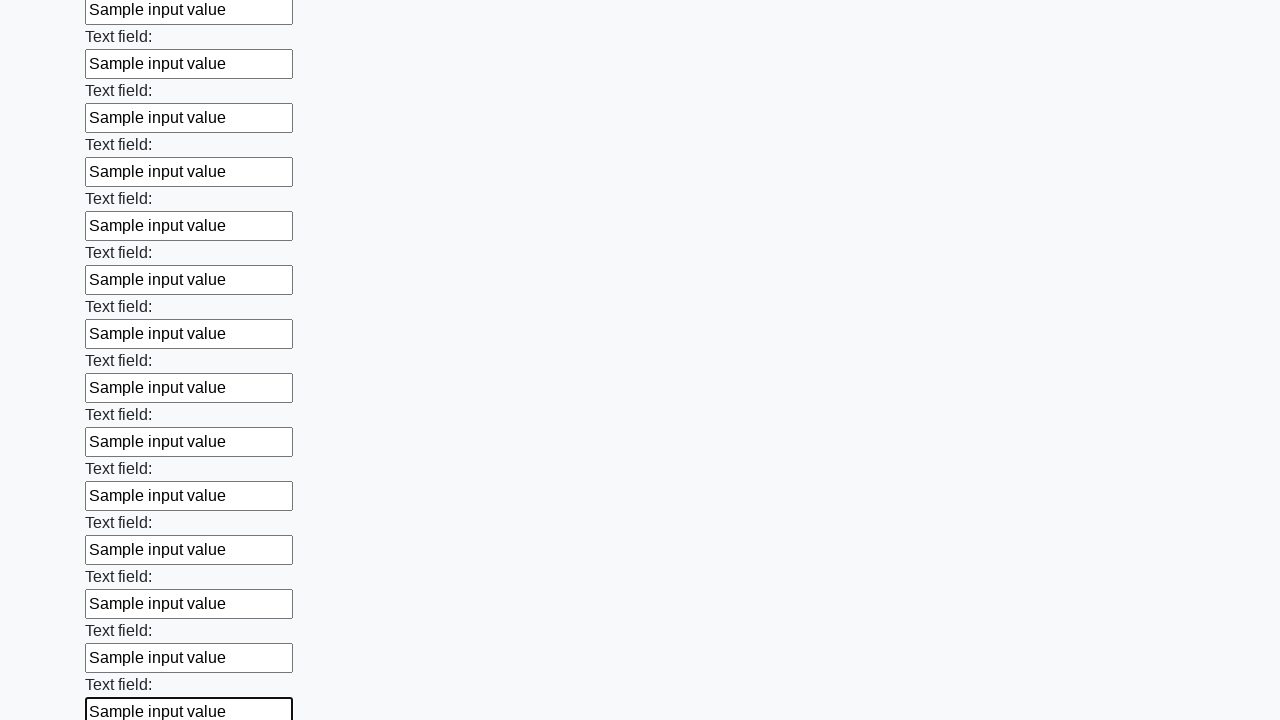

Filled a text input field with 'Sample input value' on [type="text"] >> nth=43
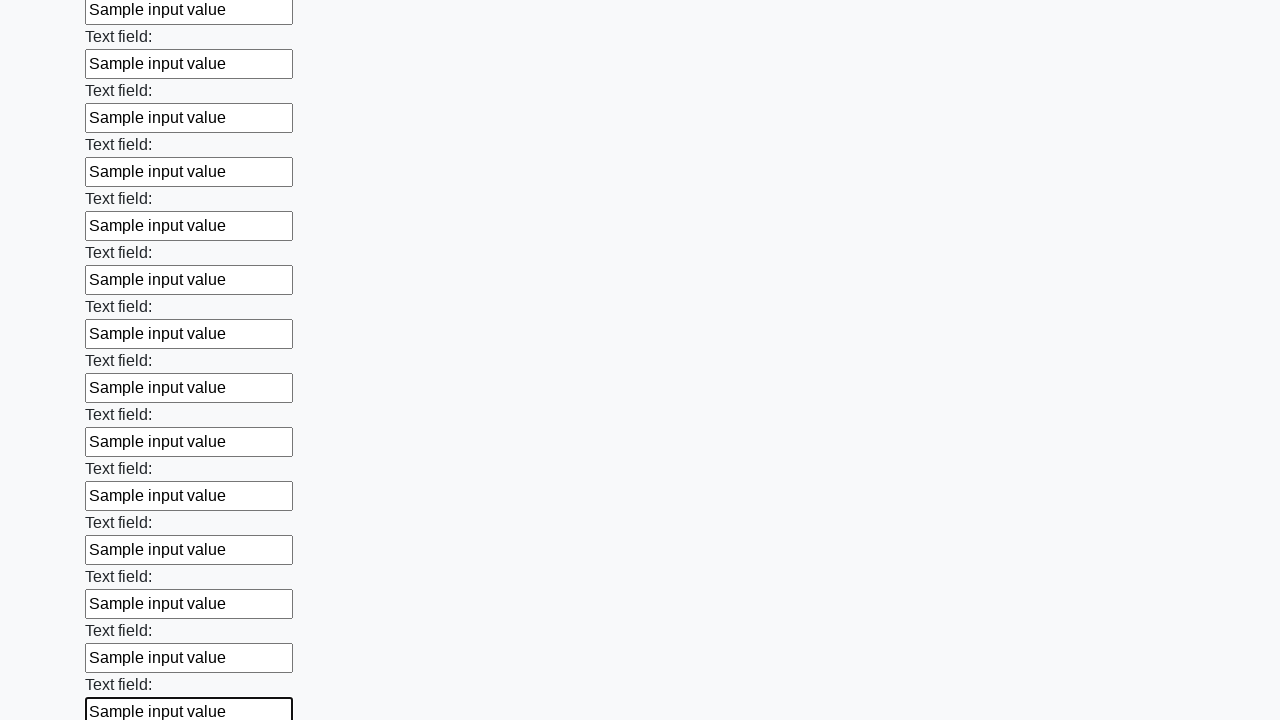

Filled a text input field with 'Sample input value' on [type="text"] >> nth=44
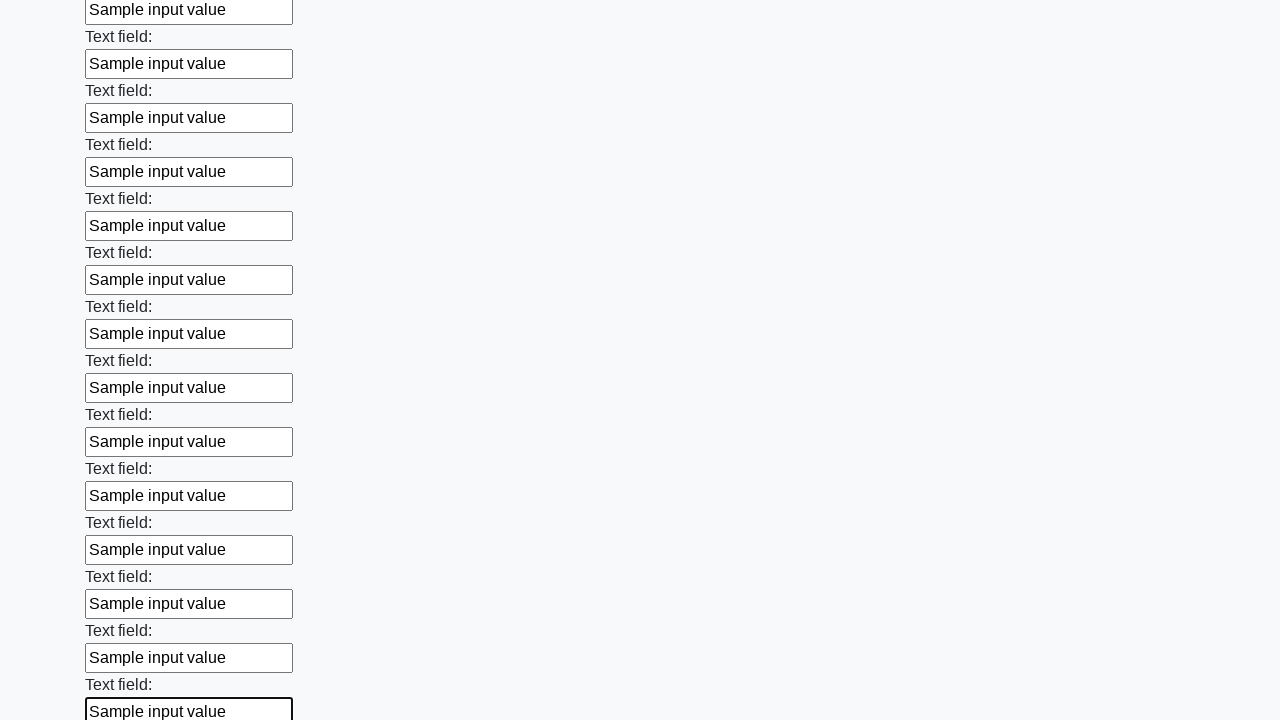

Filled a text input field with 'Sample input value' on [type="text"] >> nth=45
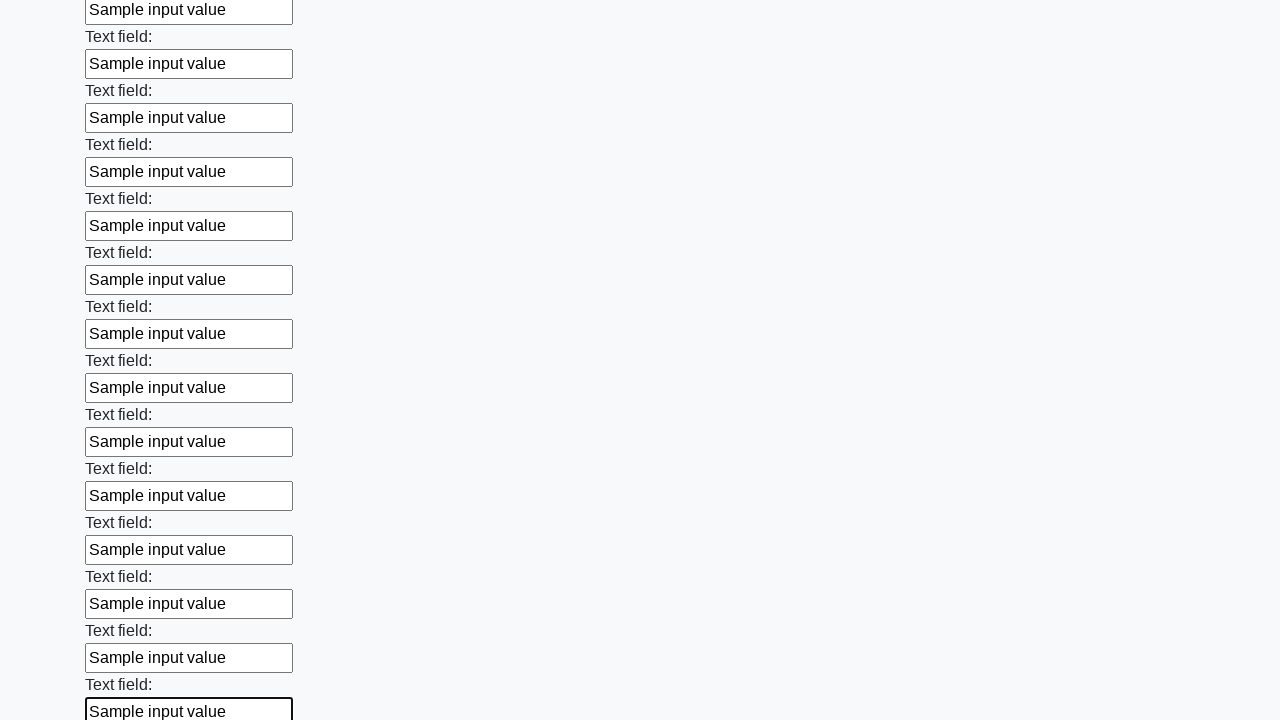

Filled a text input field with 'Sample input value' on [type="text"] >> nth=46
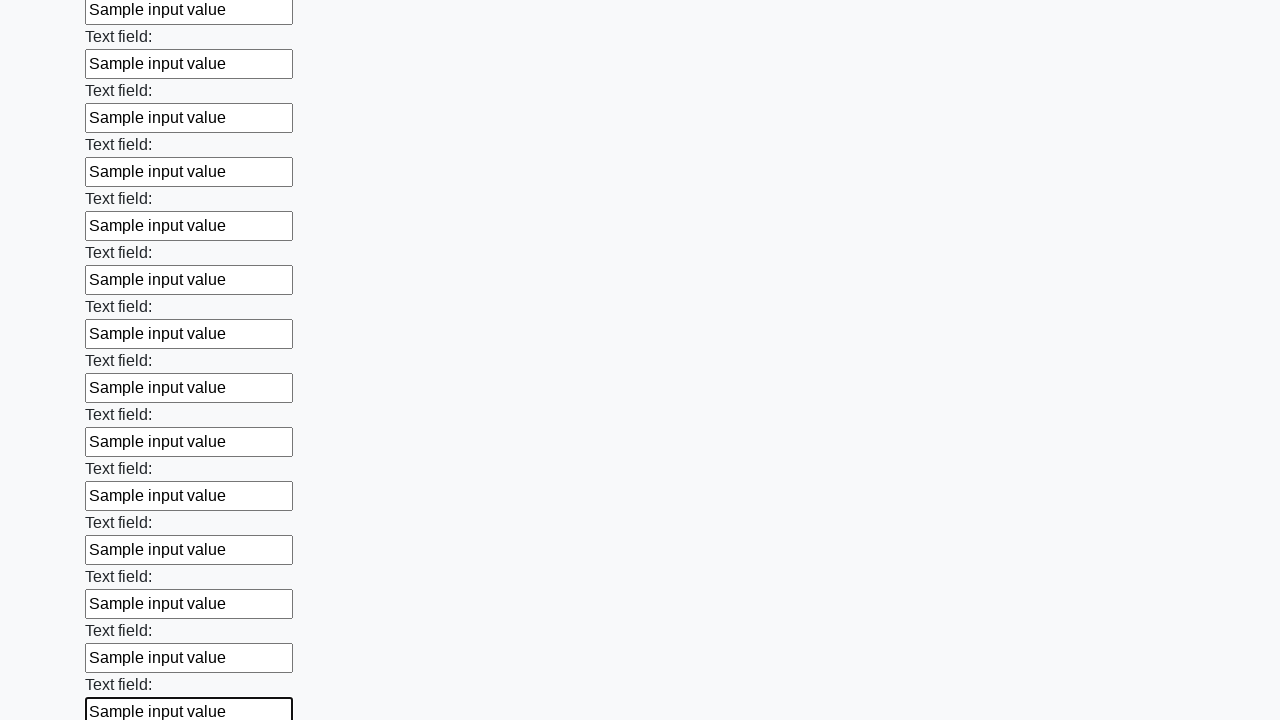

Filled a text input field with 'Sample input value' on [type="text"] >> nth=47
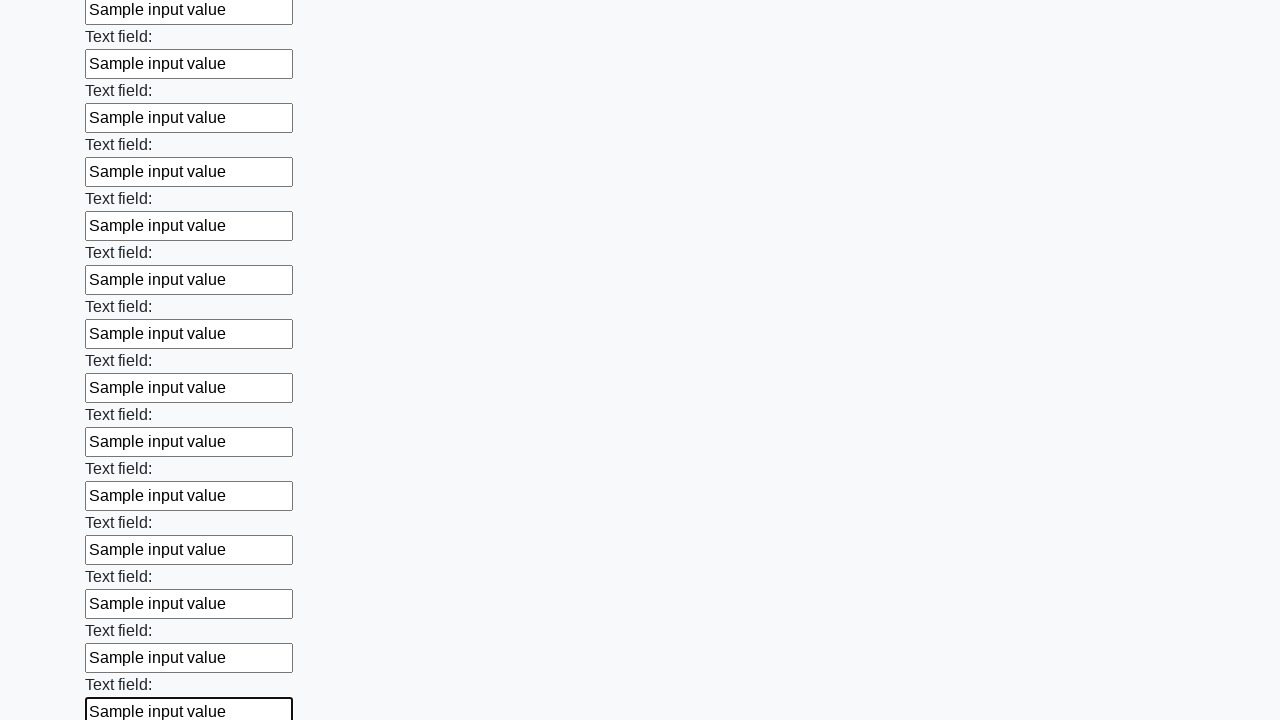

Filled a text input field with 'Sample input value' on [type="text"] >> nth=48
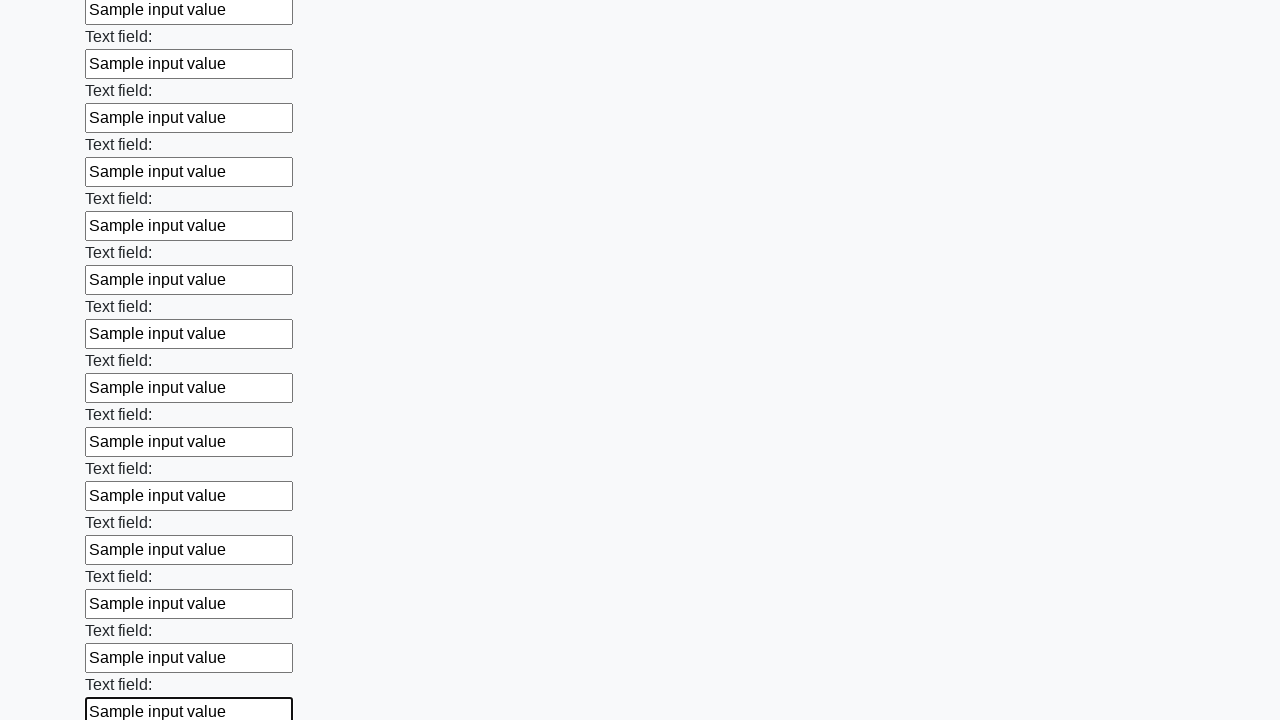

Filled a text input field with 'Sample input value' on [type="text"] >> nth=49
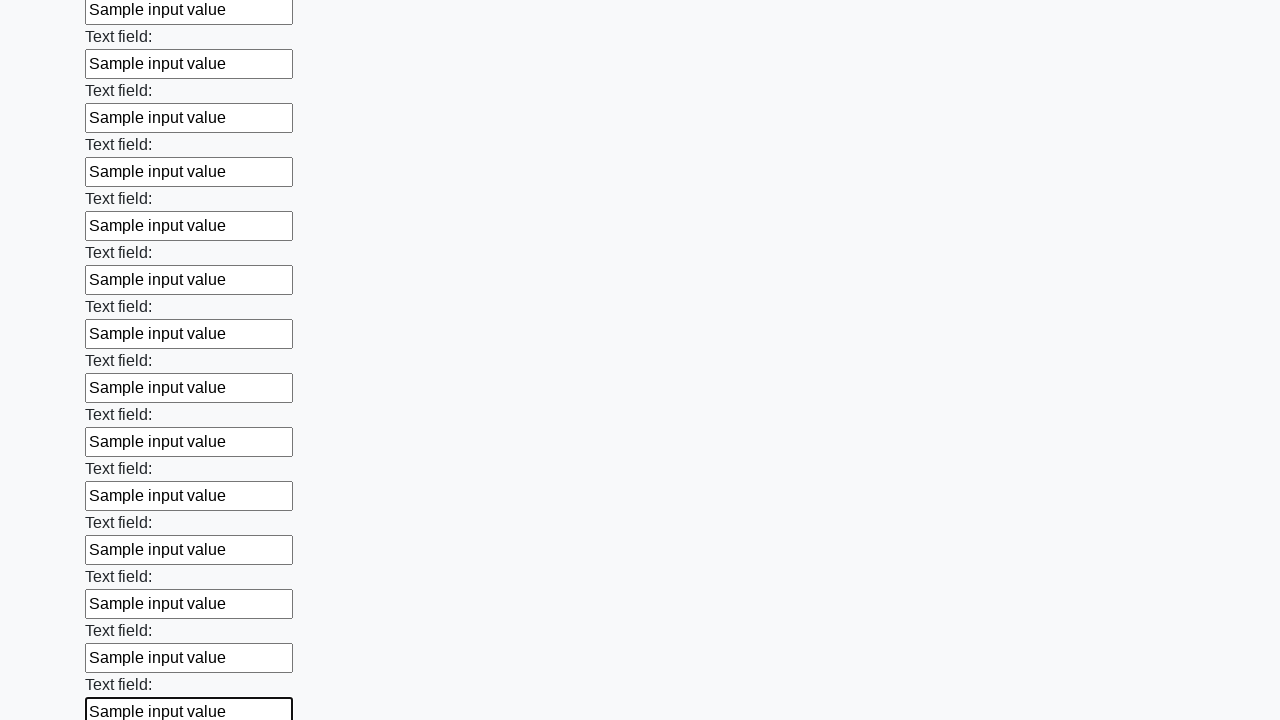

Filled a text input field with 'Sample input value' on [type="text"] >> nth=50
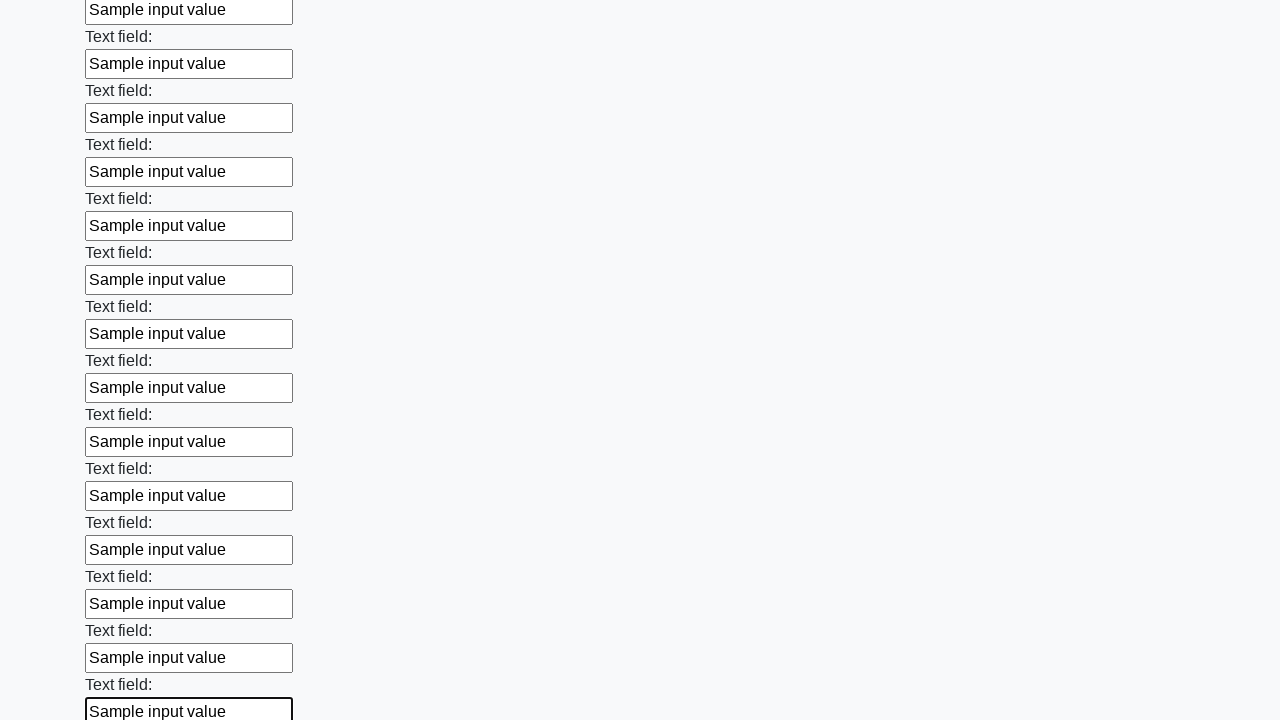

Filled a text input field with 'Sample input value' on [type="text"] >> nth=51
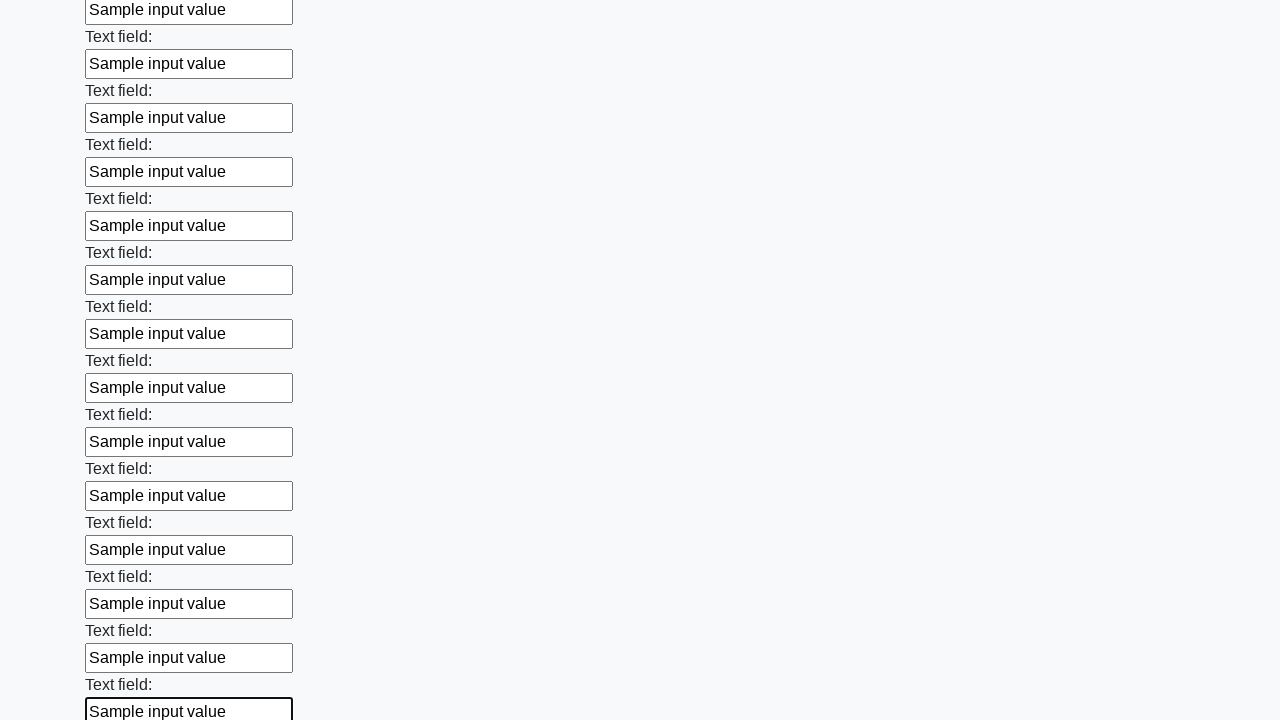

Filled a text input field with 'Sample input value' on [type="text"] >> nth=52
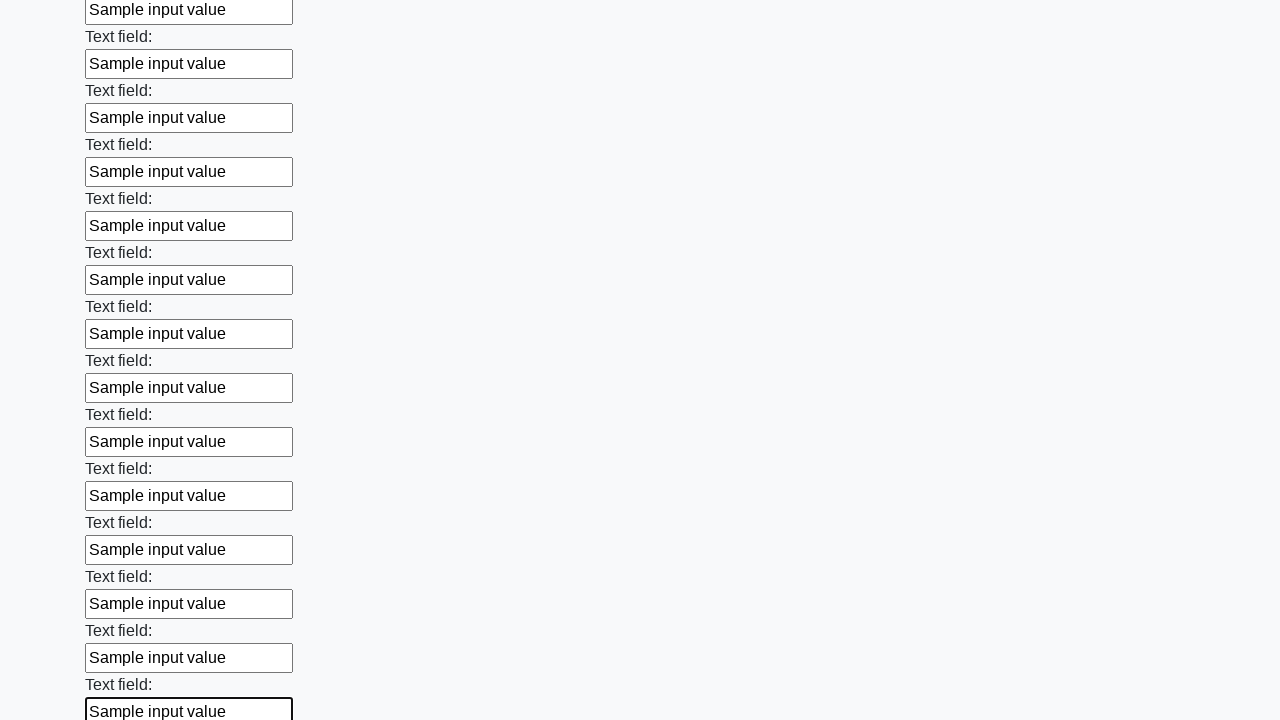

Filled a text input field with 'Sample input value' on [type="text"] >> nth=53
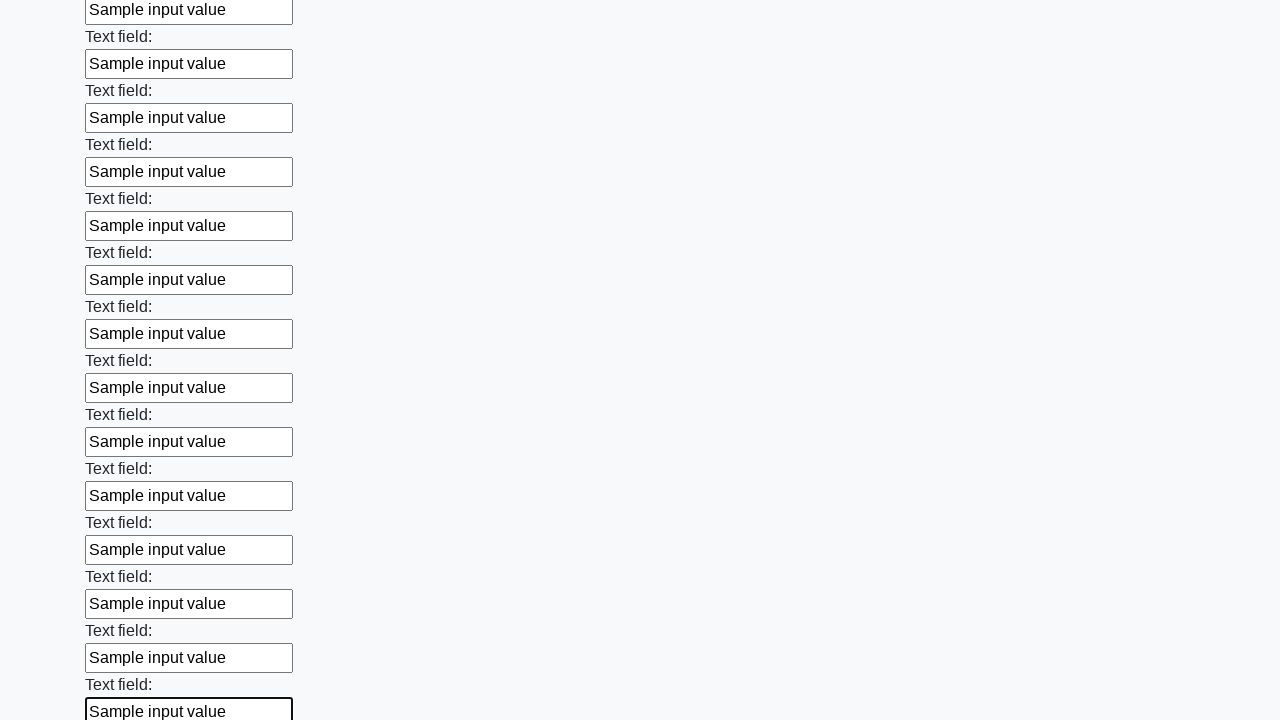

Filled a text input field with 'Sample input value' on [type="text"] >> nth=54
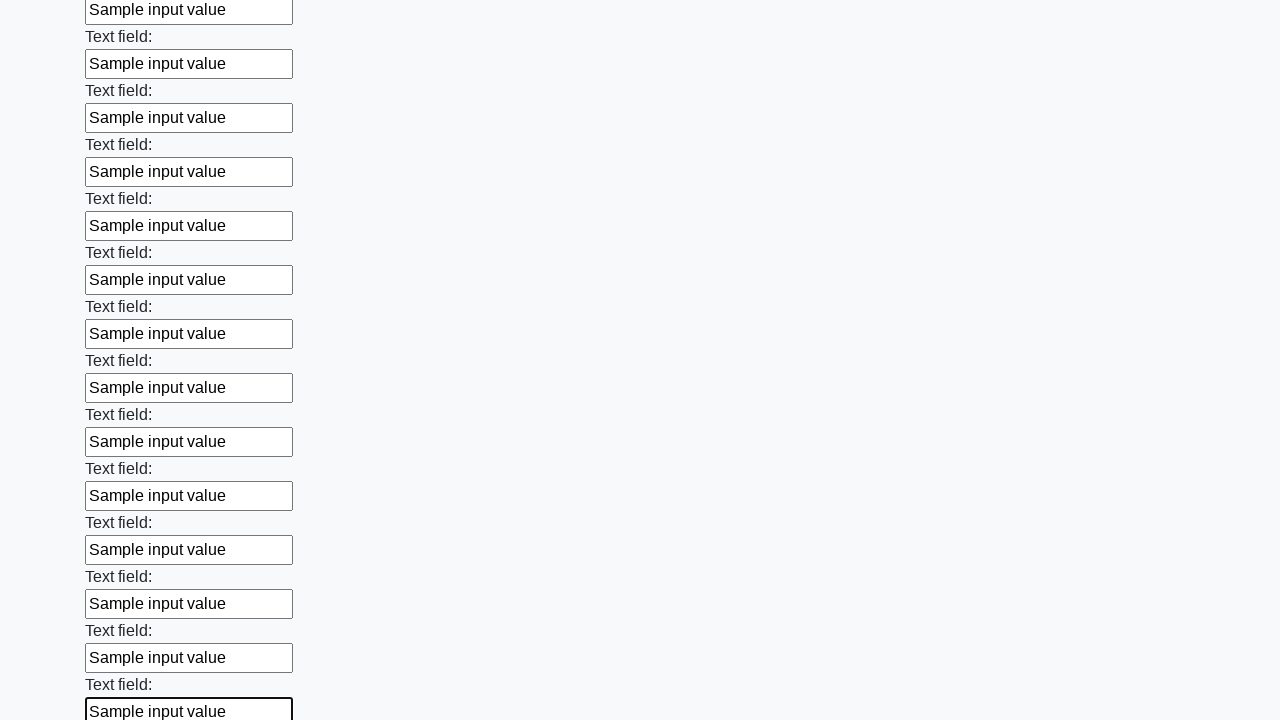

Filled a text input field with 'Sample input value' on [type="text"] >> nth=55
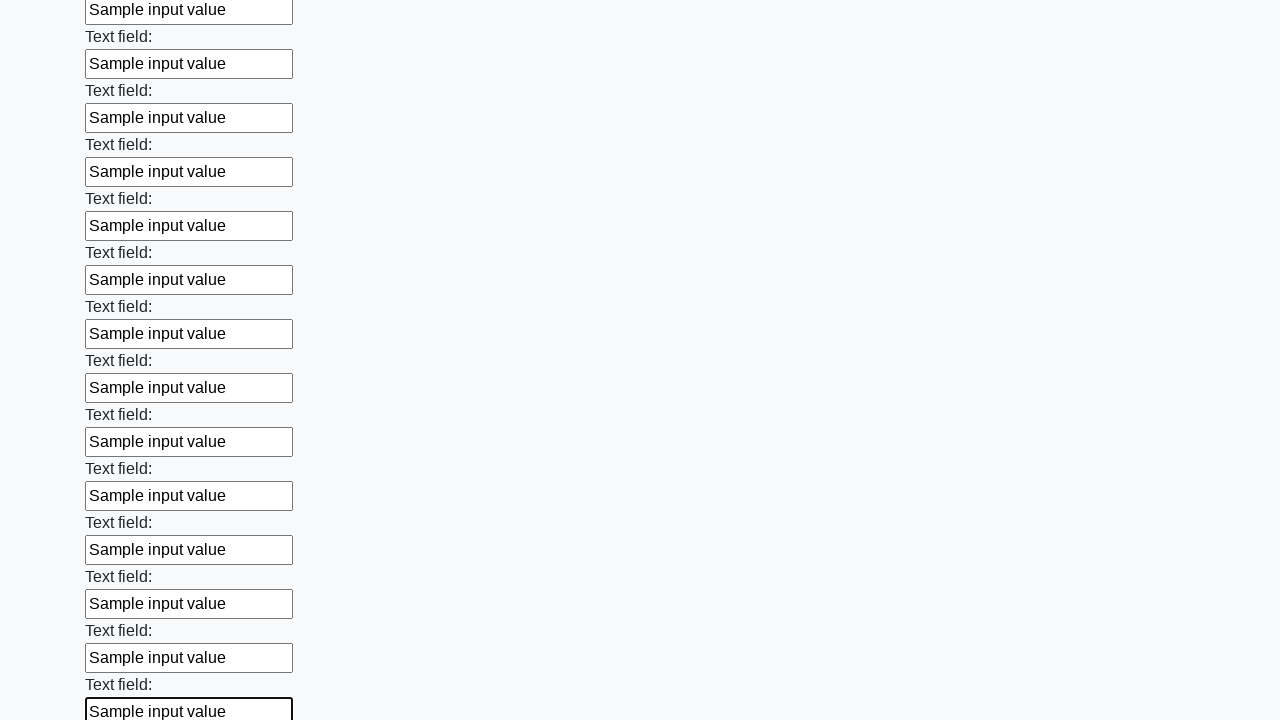

Filled a text input field with 'Sample input value' on [type="text"] >> nth=56
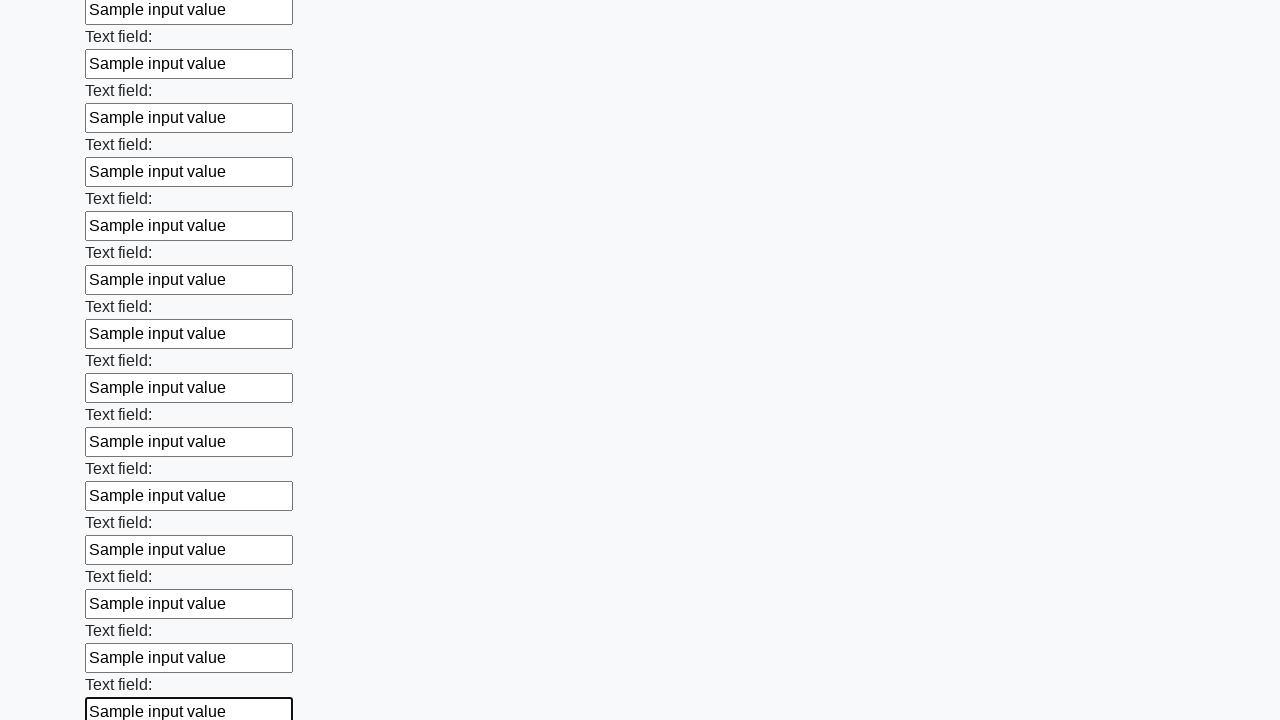

Filled a text input field with 'Sample input value' on [type="text"] >> nth=57
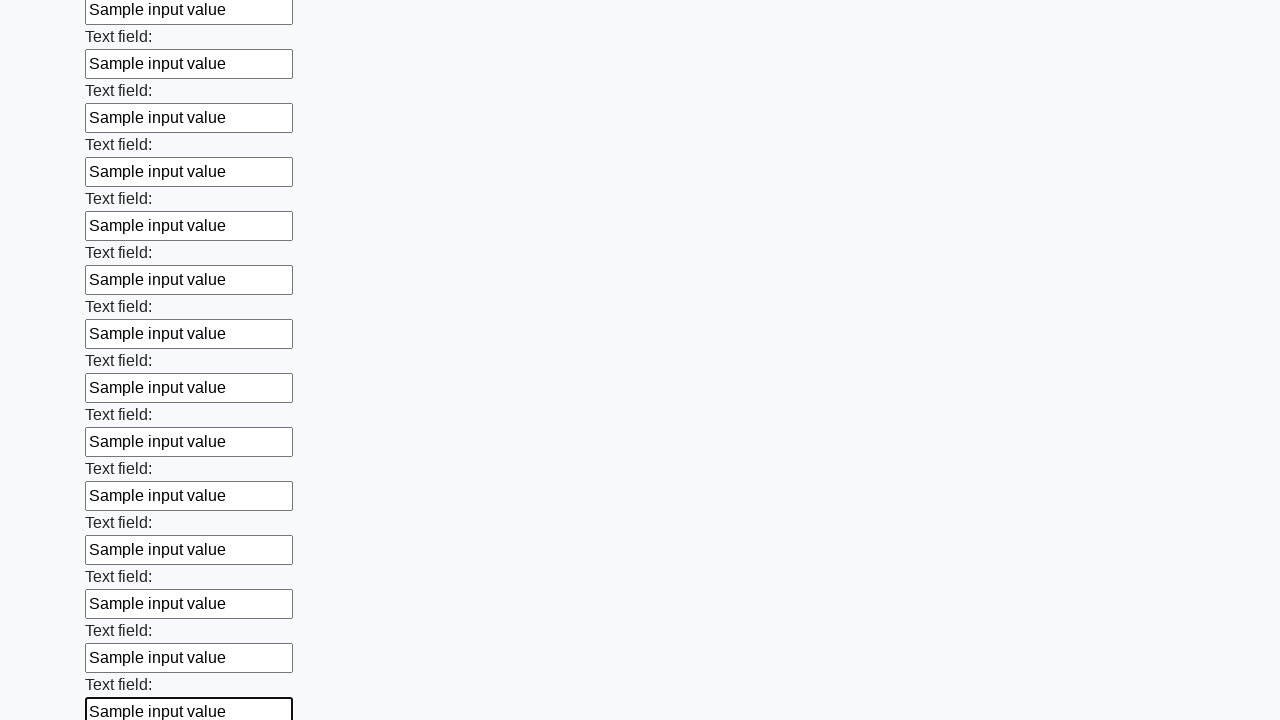

Filled a text input field with 'Sample input value' on [type="text"] >> nth=58
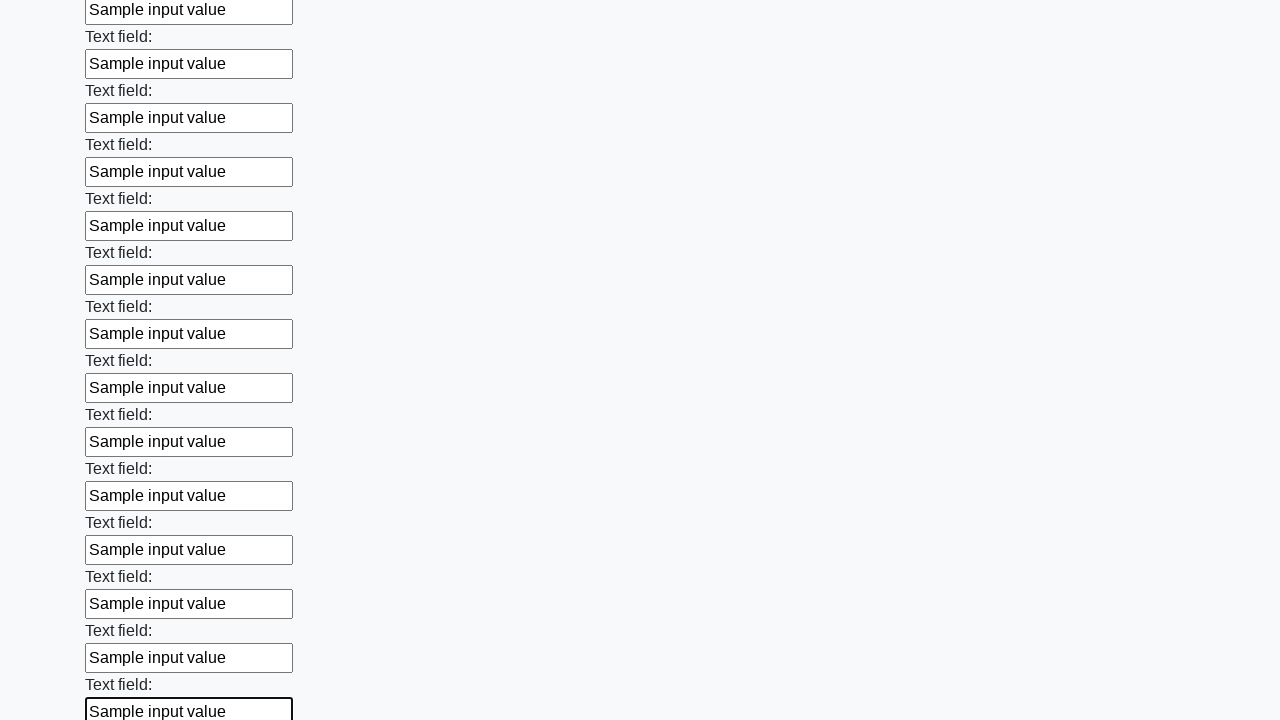

Filled a text input field with 'Sample input value' on [type="text"] >> nth=59
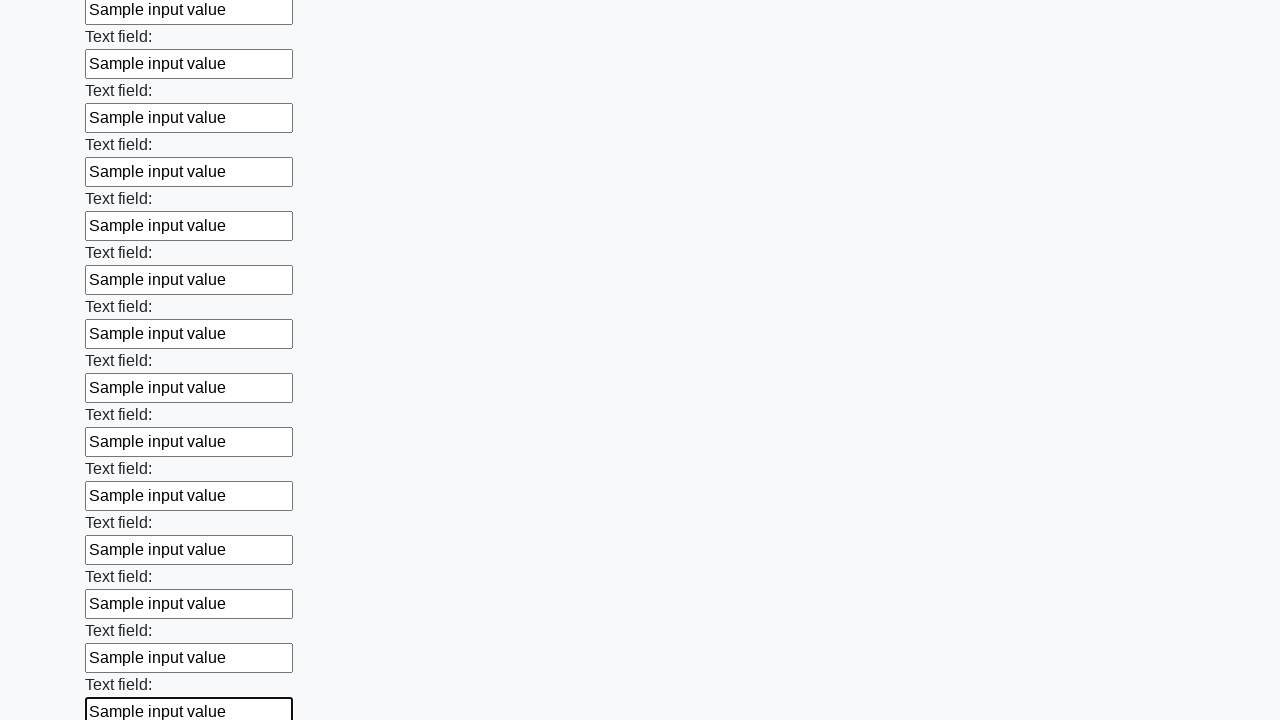

Filled a text input field with 'Sample input value' on [type="text"] >> nth=60
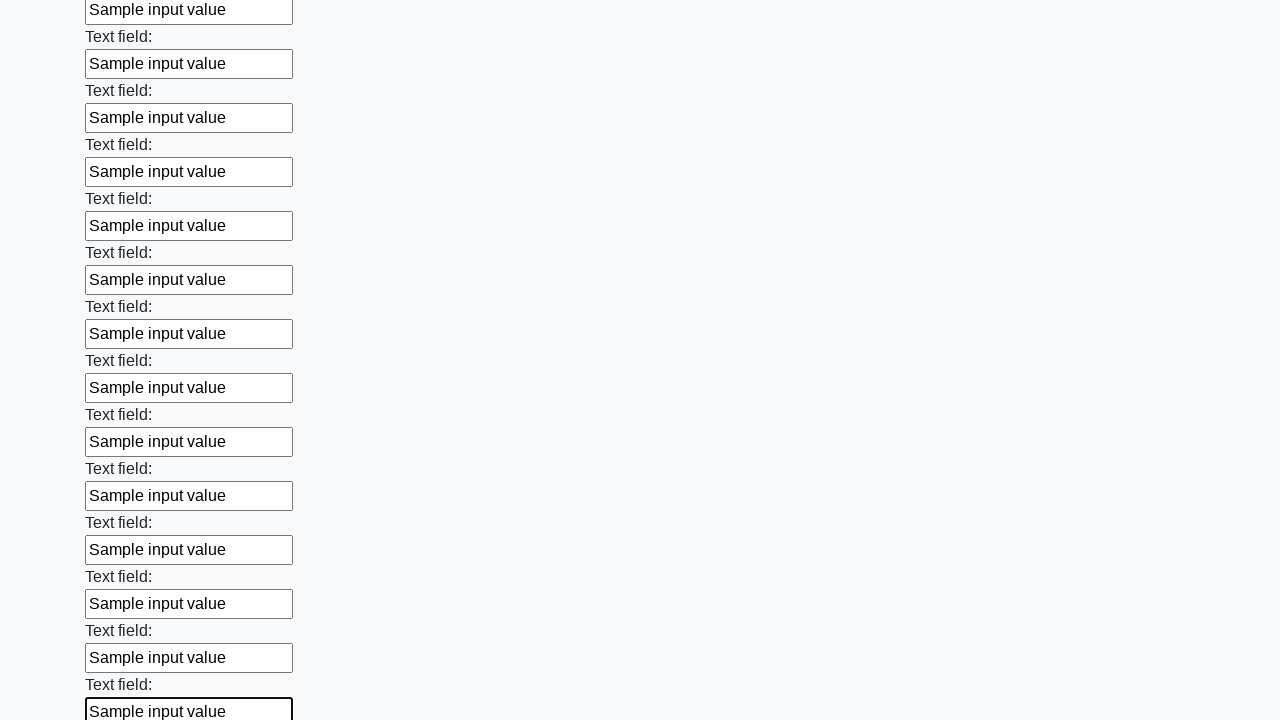

Filled a text input field with 'Sample input value' on [type="text"] >> nth=61
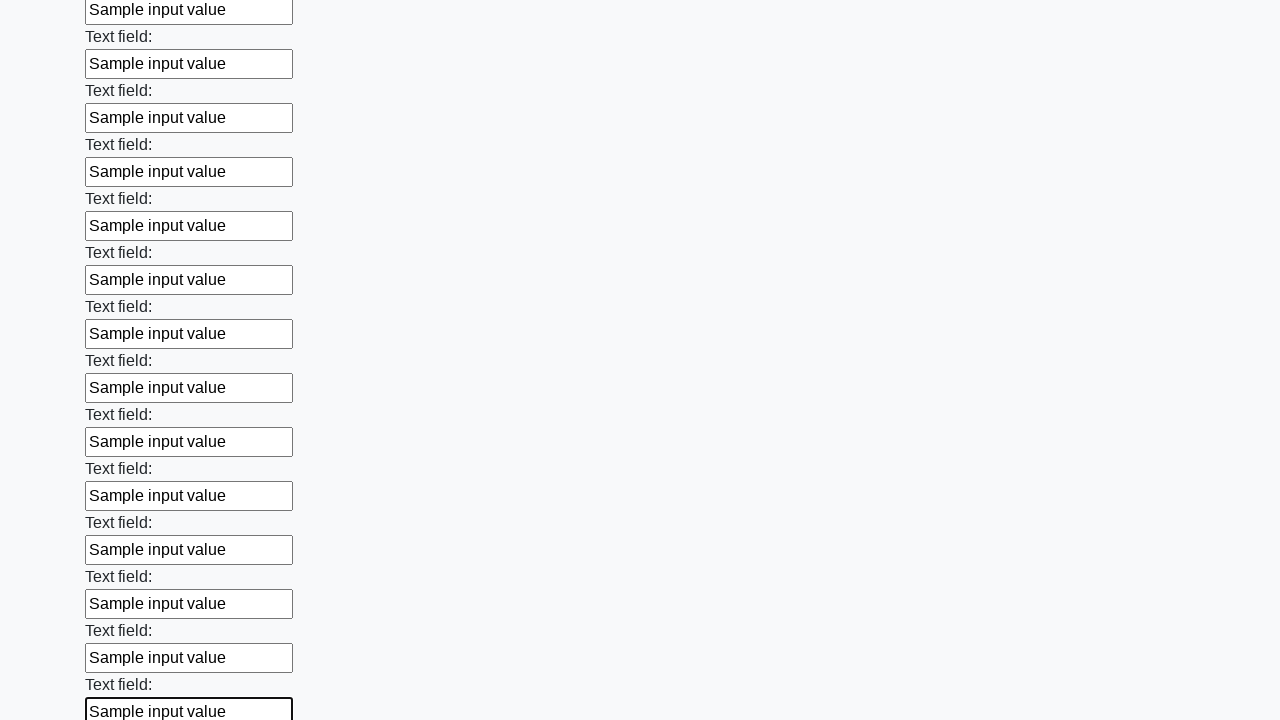

Filled a text input field with 'Sample input value' on [type="text"] >> nth=62
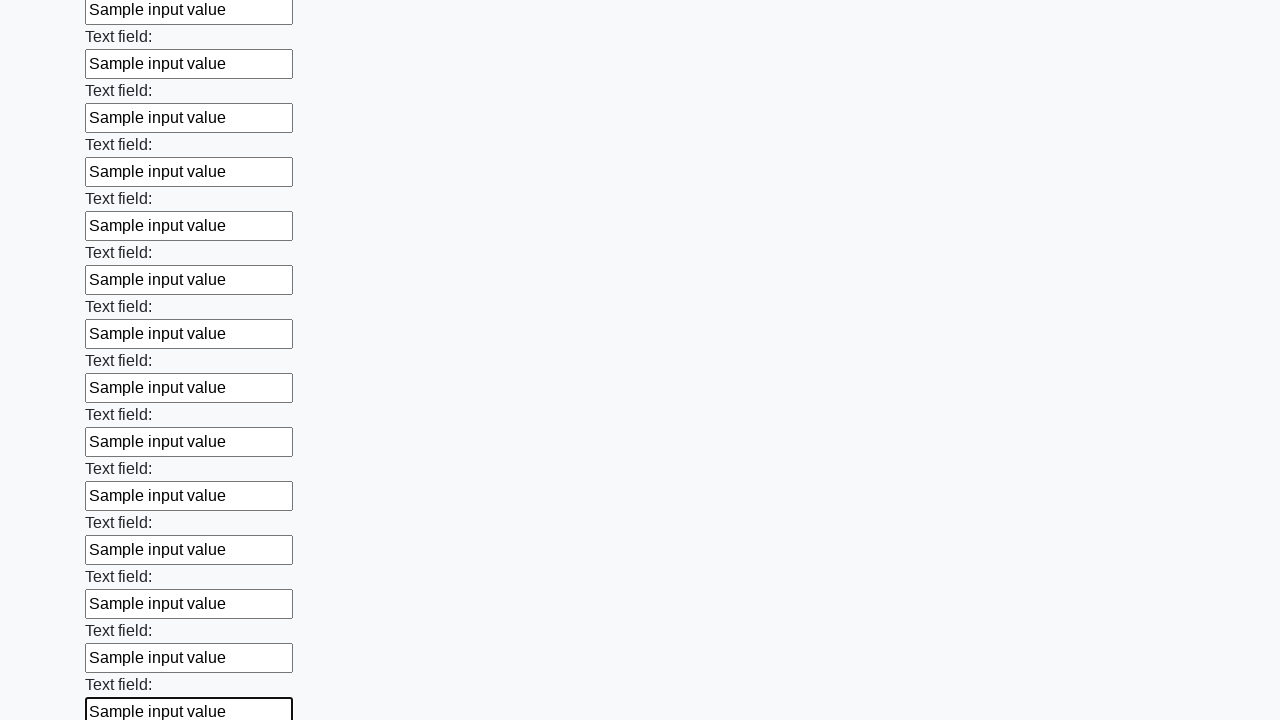

Filled a text input field with 'Sample input value' on [type="text"] >> nth=63
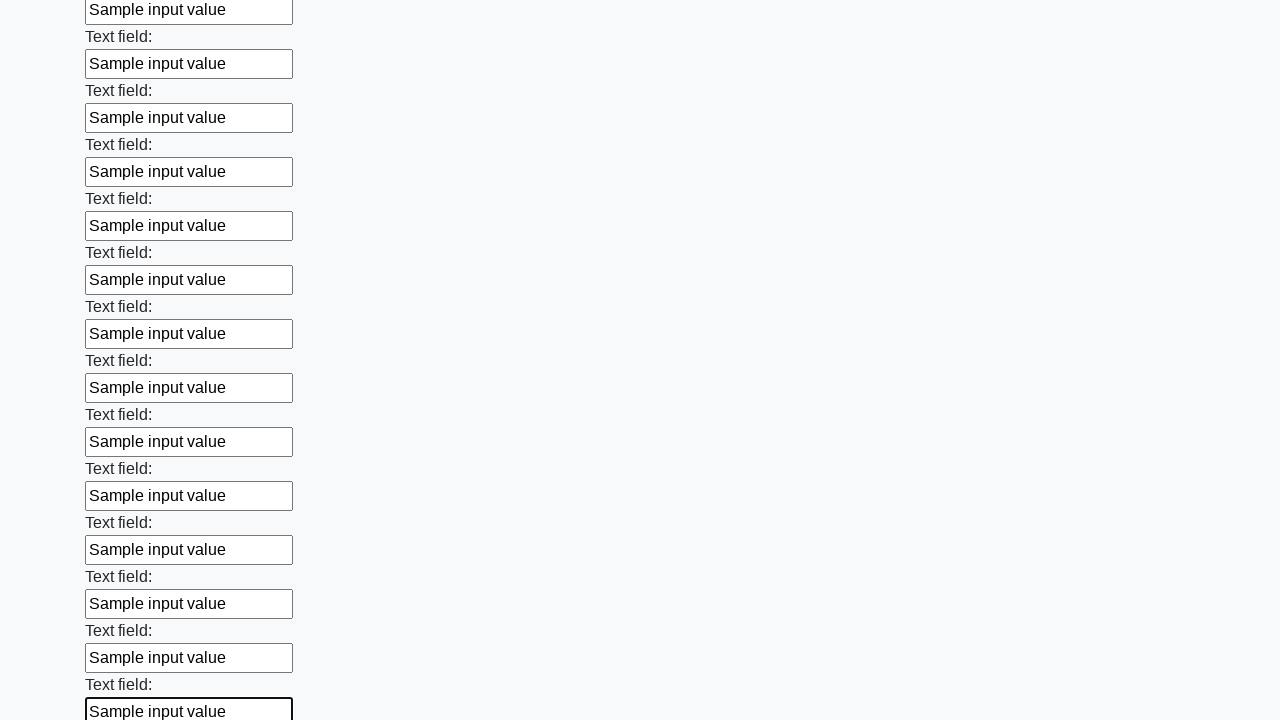

Filled a text input field with 'Sample input value' on [type="text"] >> nth=64
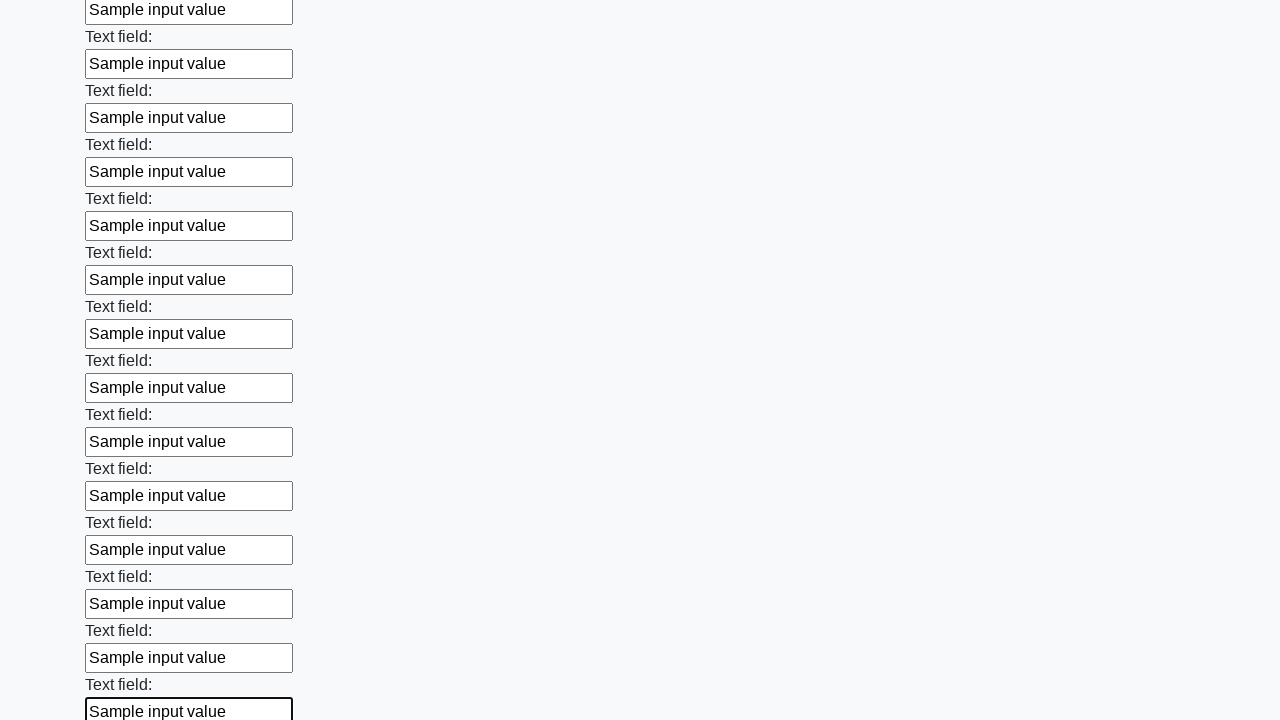

Filled a text input field with 'Sample input value' on [type="text"] >> nth=65
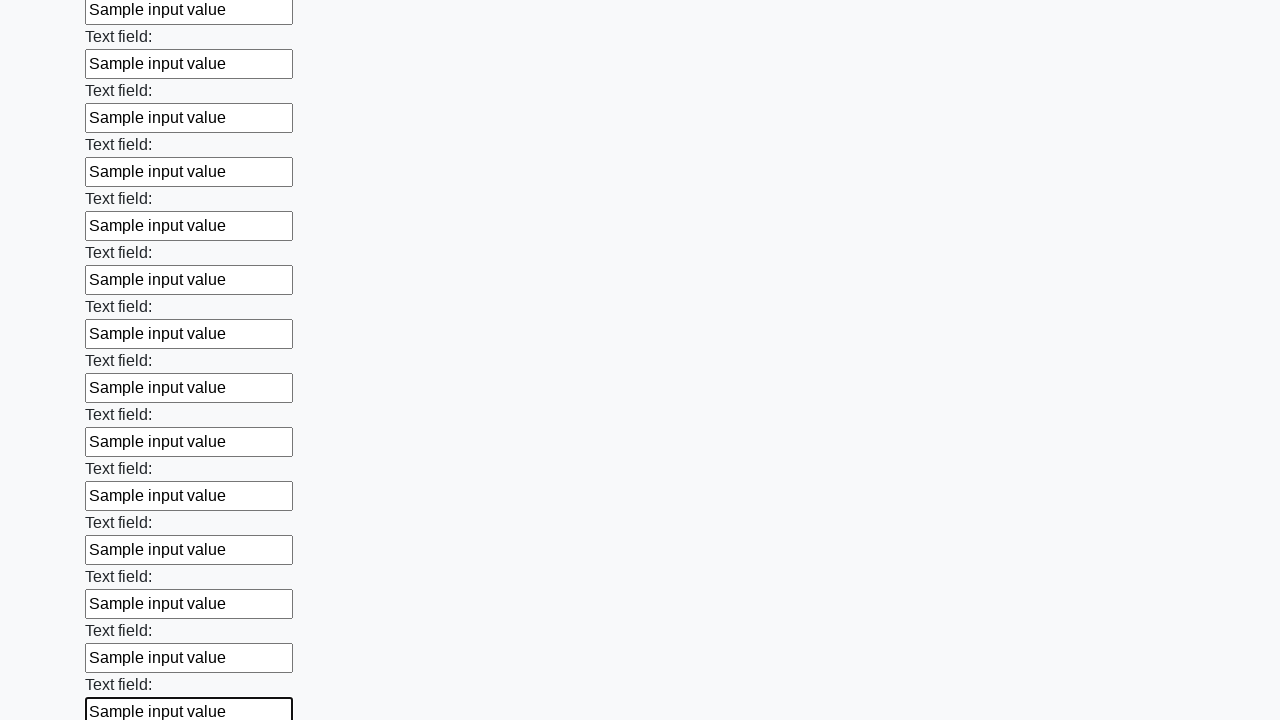

Filled a text input field with 'Sample input value' on [type="text"] >> nth=66
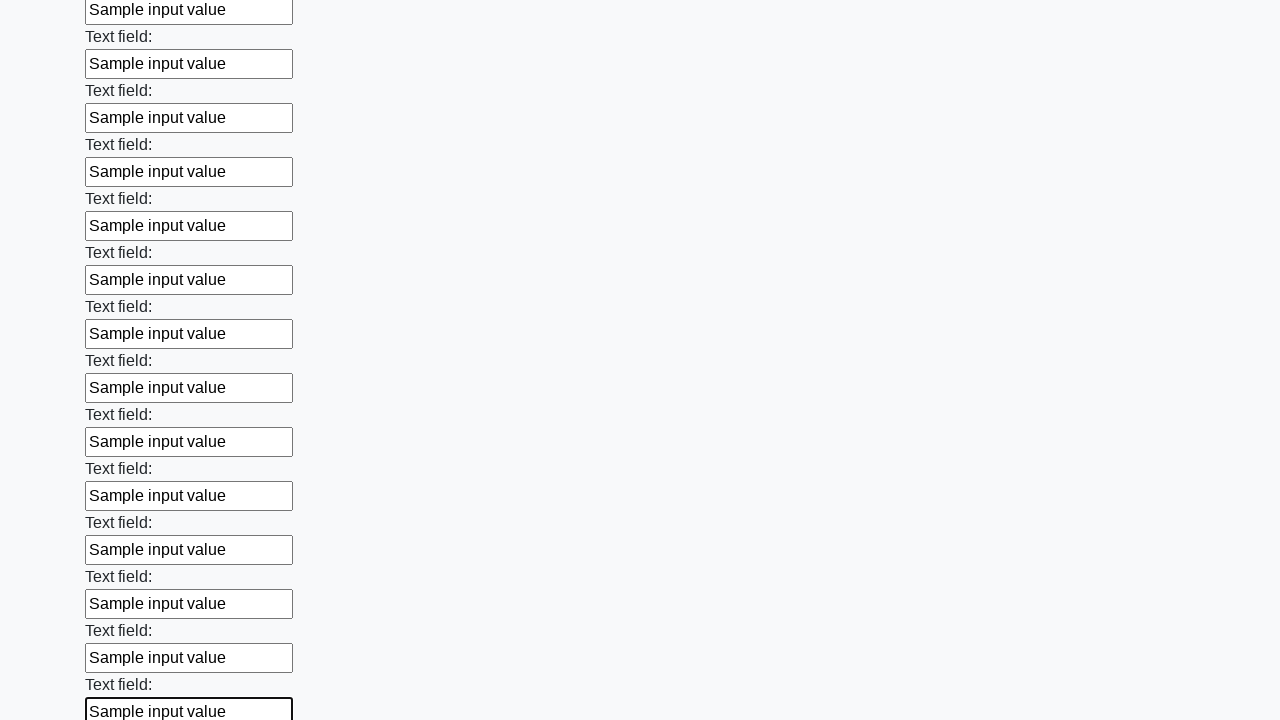

Filled a text input field with 'Sample input value' on [type="text"] >> nth=67
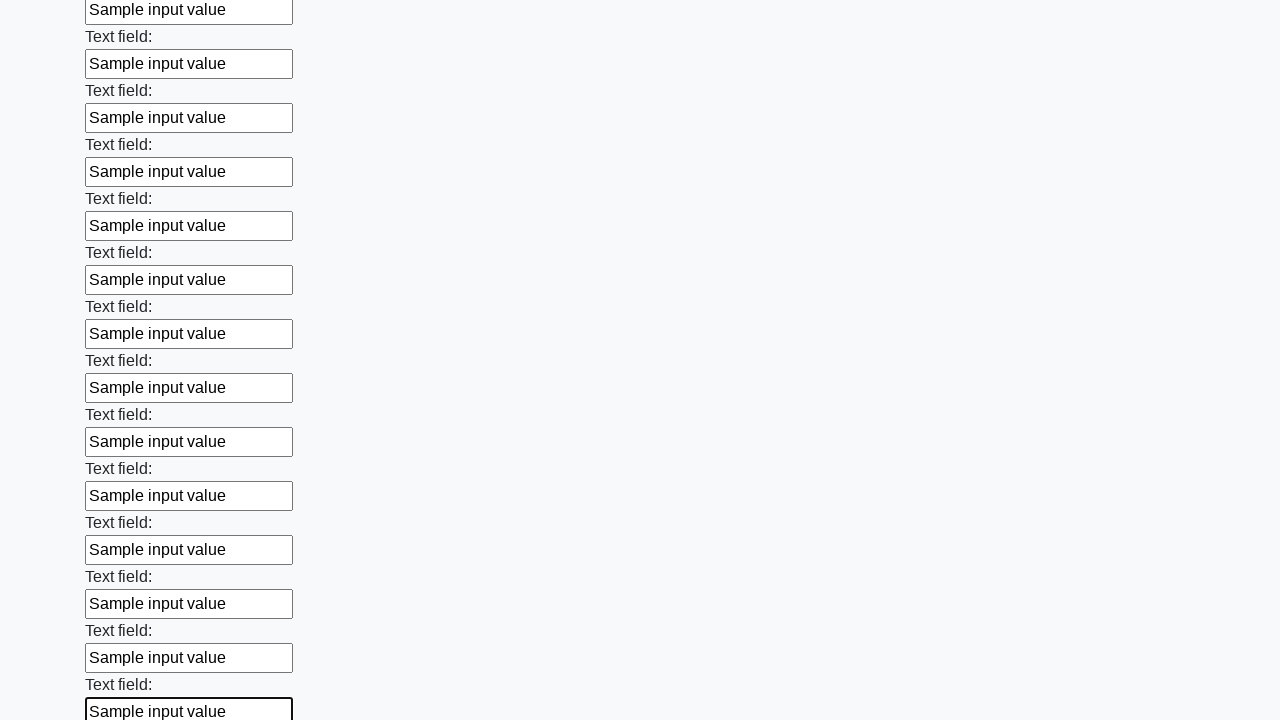

Filled a text input field with 'Sample input value' on [type="text"] >> nth=68
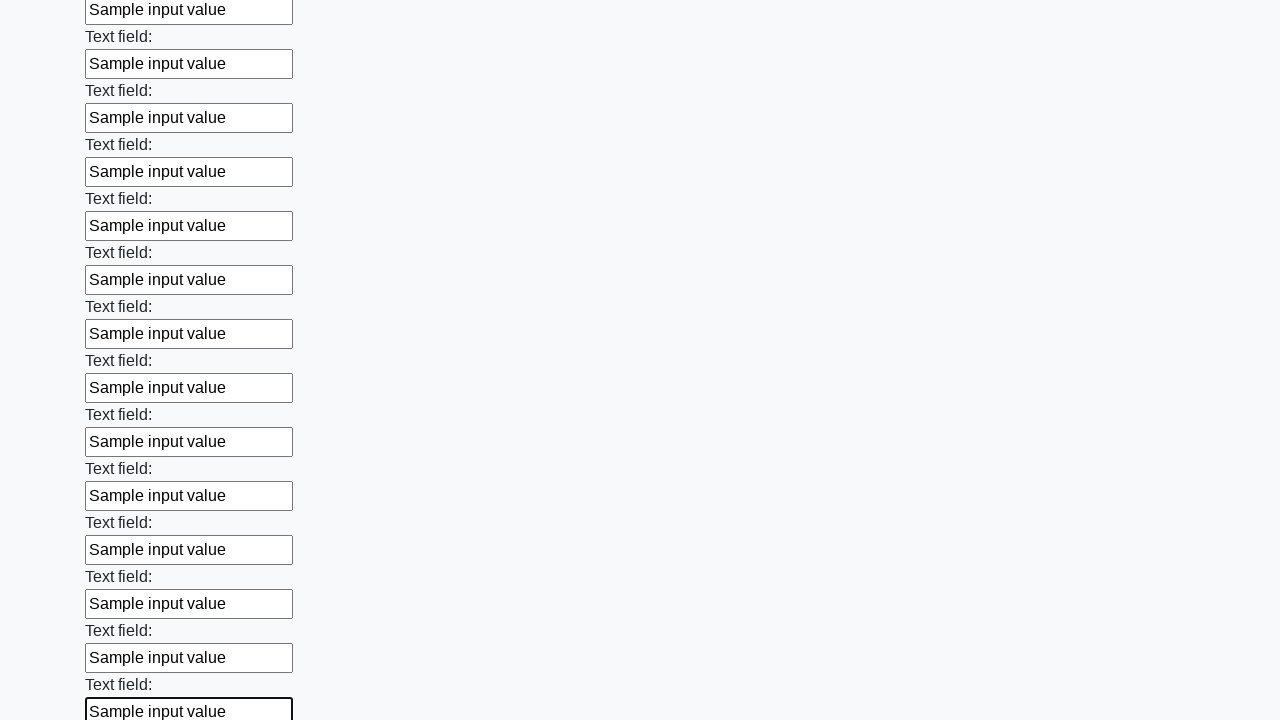

Filled a text input field with 'Sample input value' on [type="text"] >> nth=69
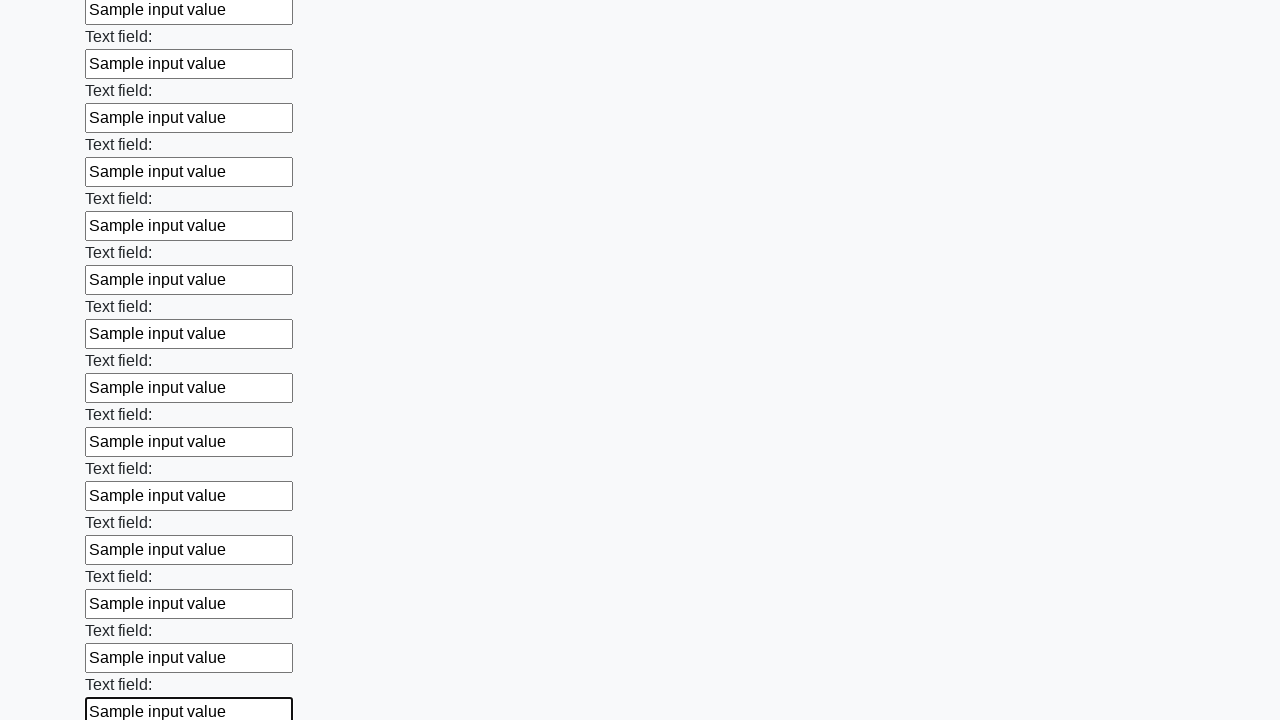

Filled a text input field with 'Sample input value' on [type="text"] >> nth=70
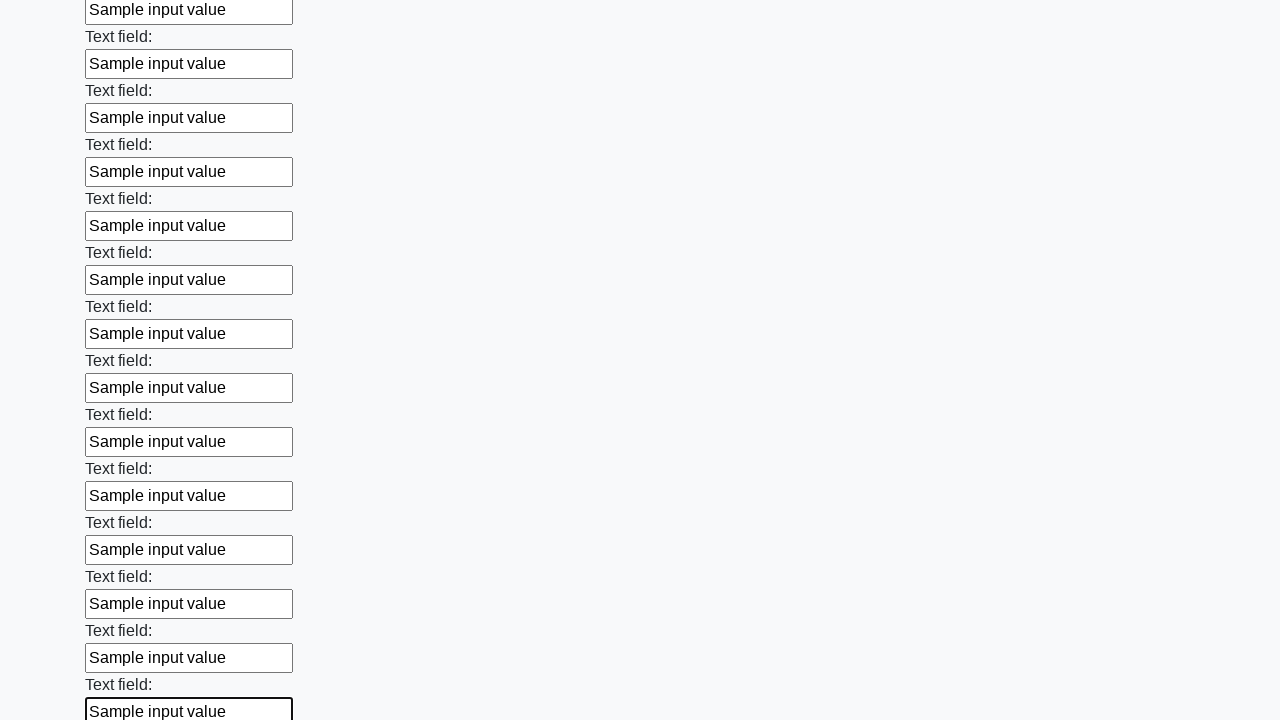

Filled a text input field with 'Sample input value' on [type="text"] >> nth=71
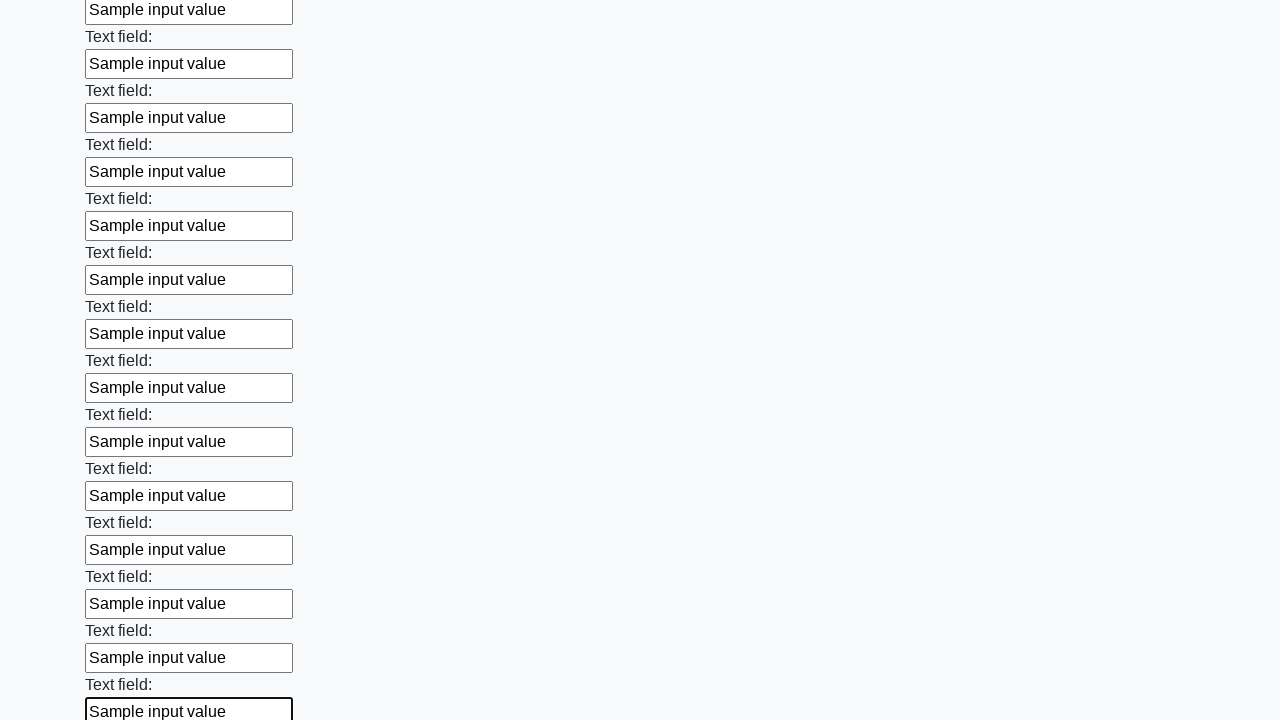

Filled a text input field with 'Sample input value' on [type="text"] >> nth=72
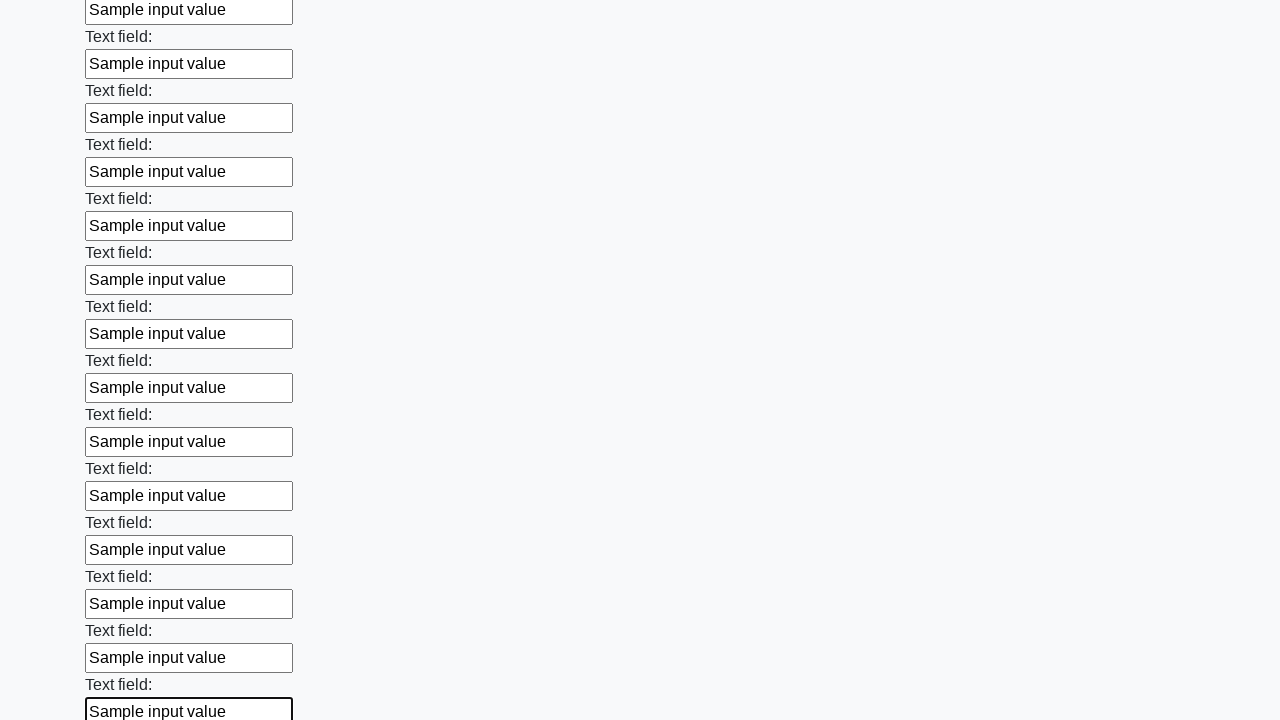

Filled a text input field with 'Sample input value' on [type="text"] >> nth=73
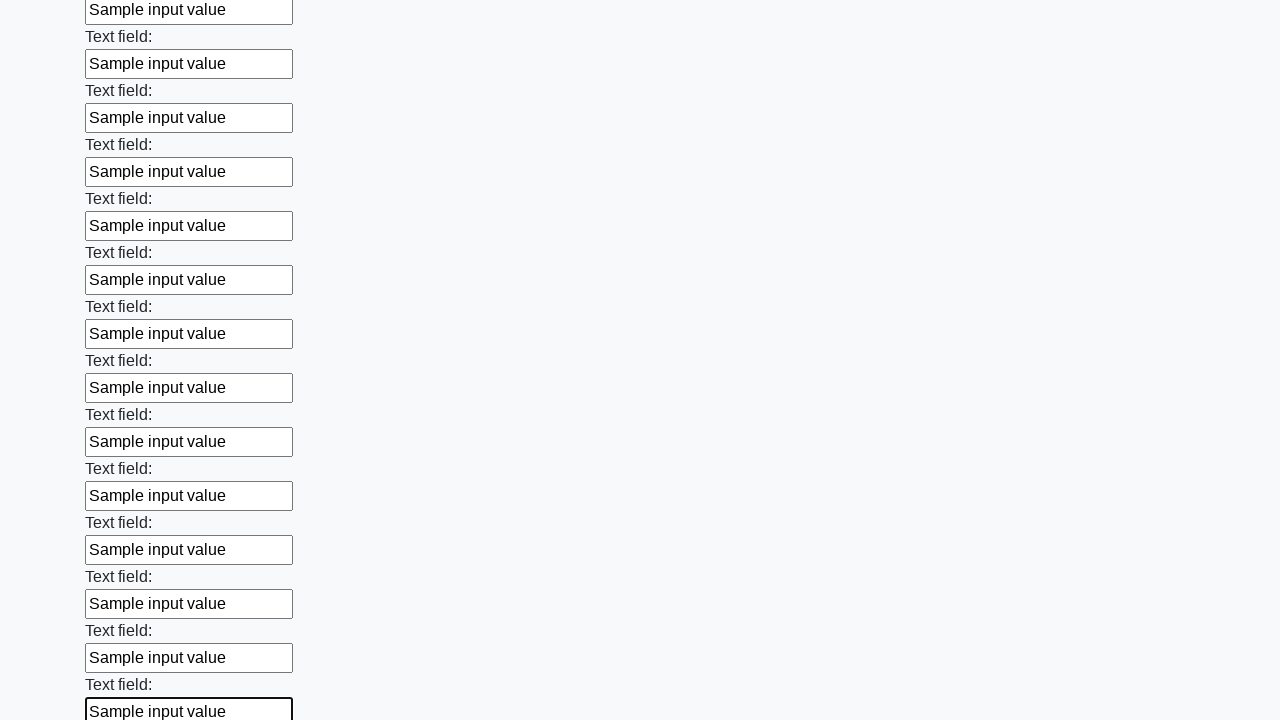

Filled a text input field with 'Sample input value' on [type="text"] >> nth=74
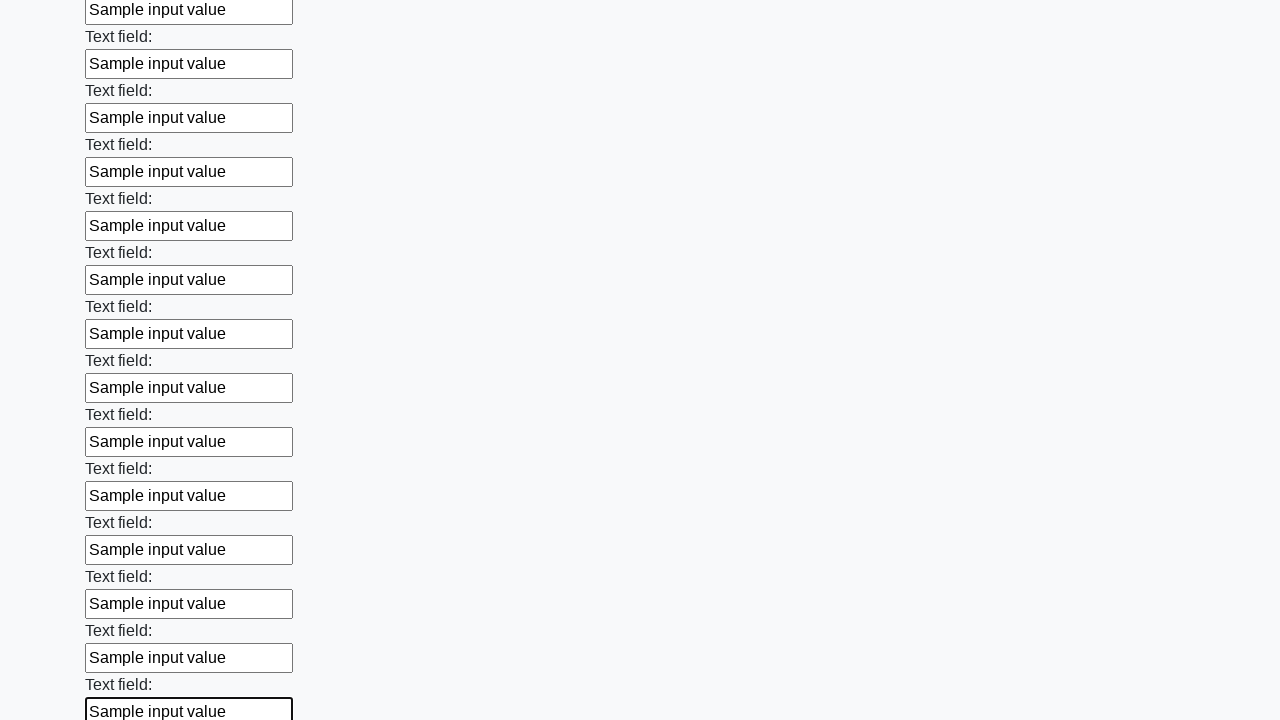

Filled a text input field with 'Sample input value' on [type="text"] >> nth=75
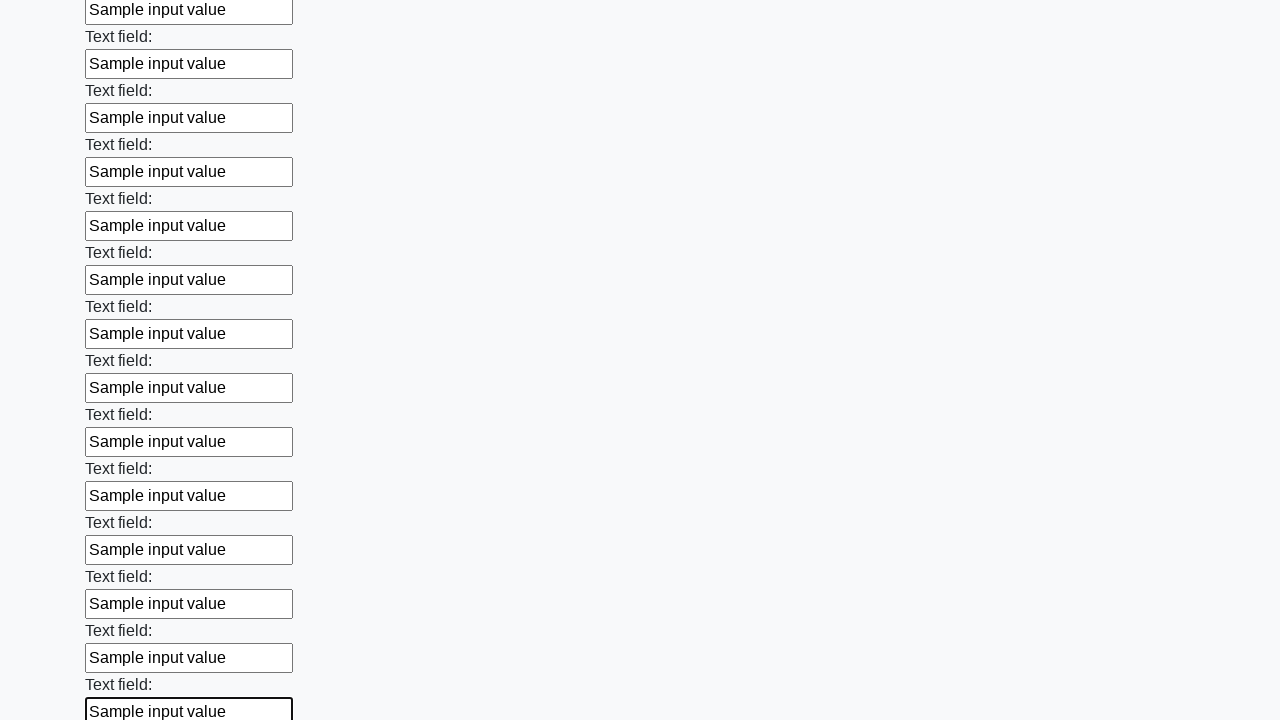

Filled a text input field with 'Sample input value' on [type="text"] >> nth=76
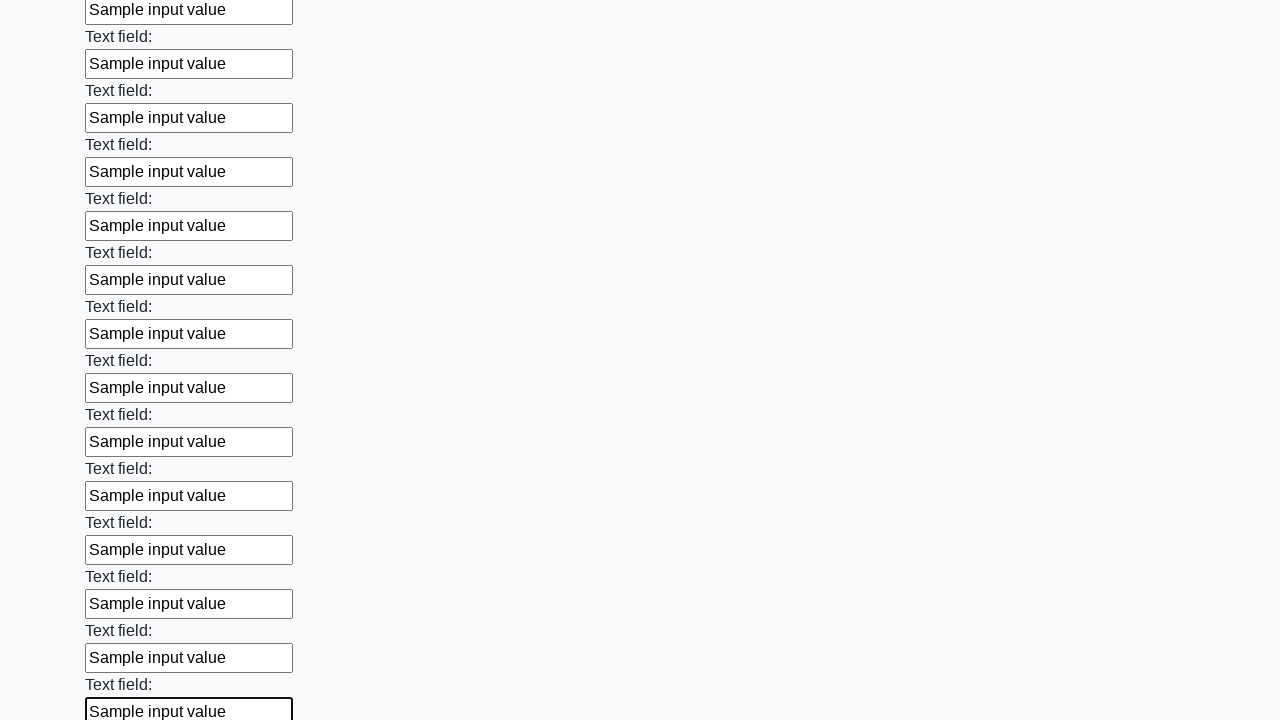

Filled a text input field with 'Sample input value' on [type="text"] >> nth=77
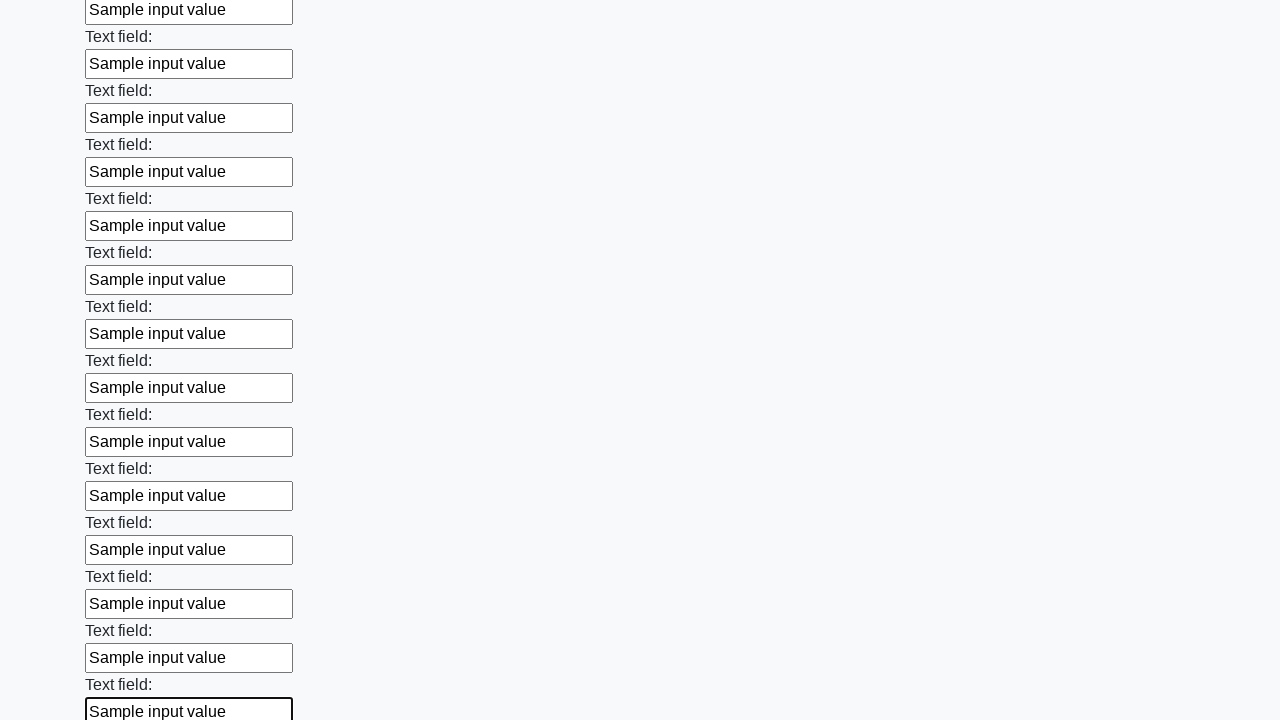

Filled a text input field with 'Sample input value' on [type="text"] >> nth=78
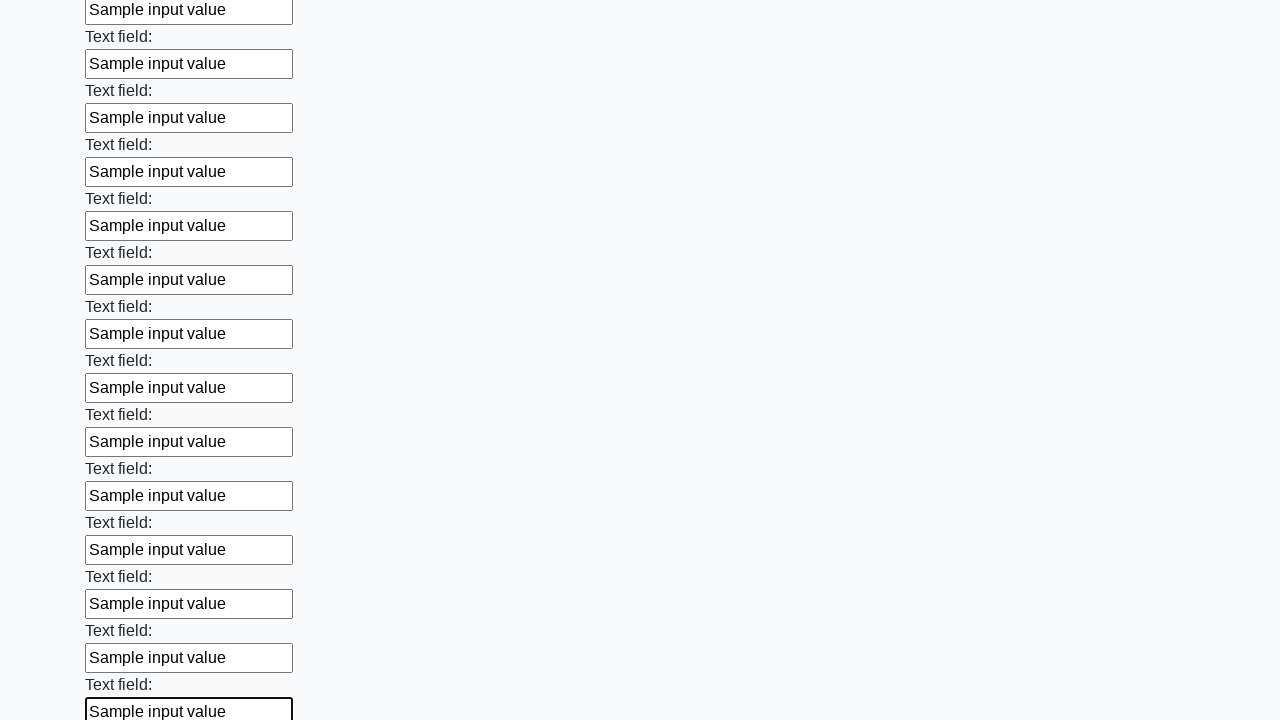

Filled a text input field with 'Sample input value' on [type="text"] >> nth=79
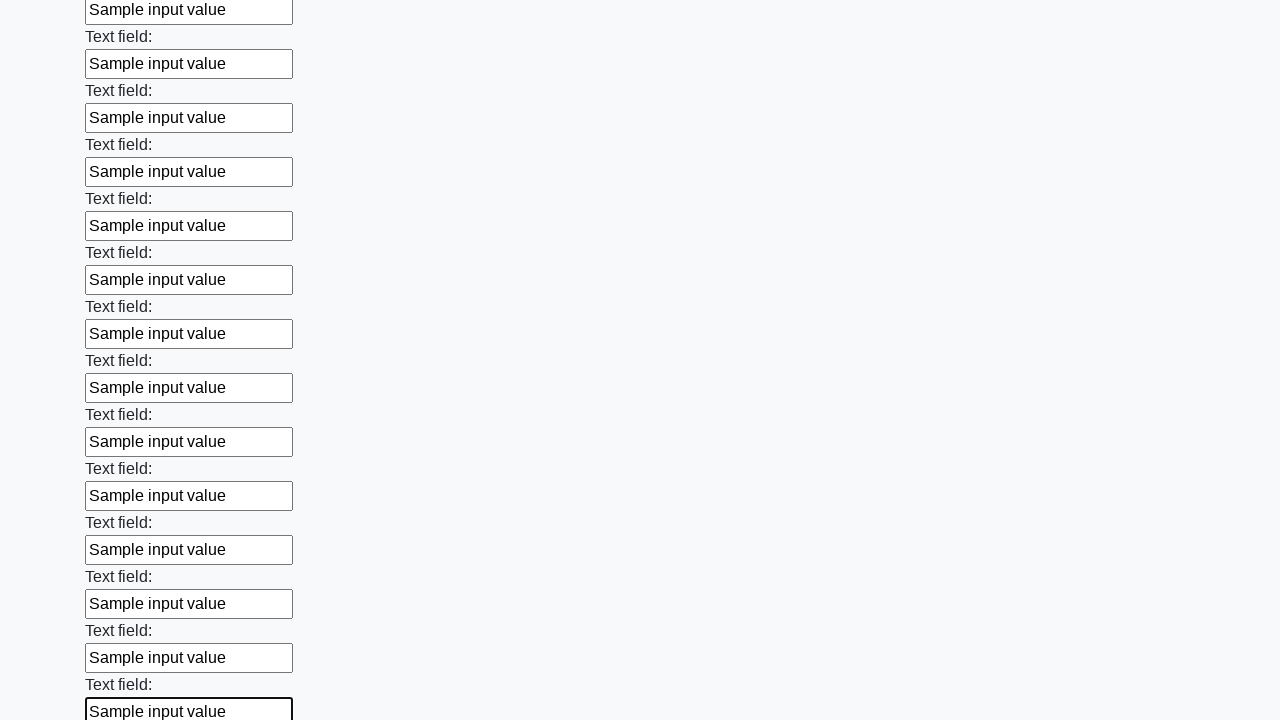

Filled a text input field with 'Sample input value' on [type="text"] >> nth=80
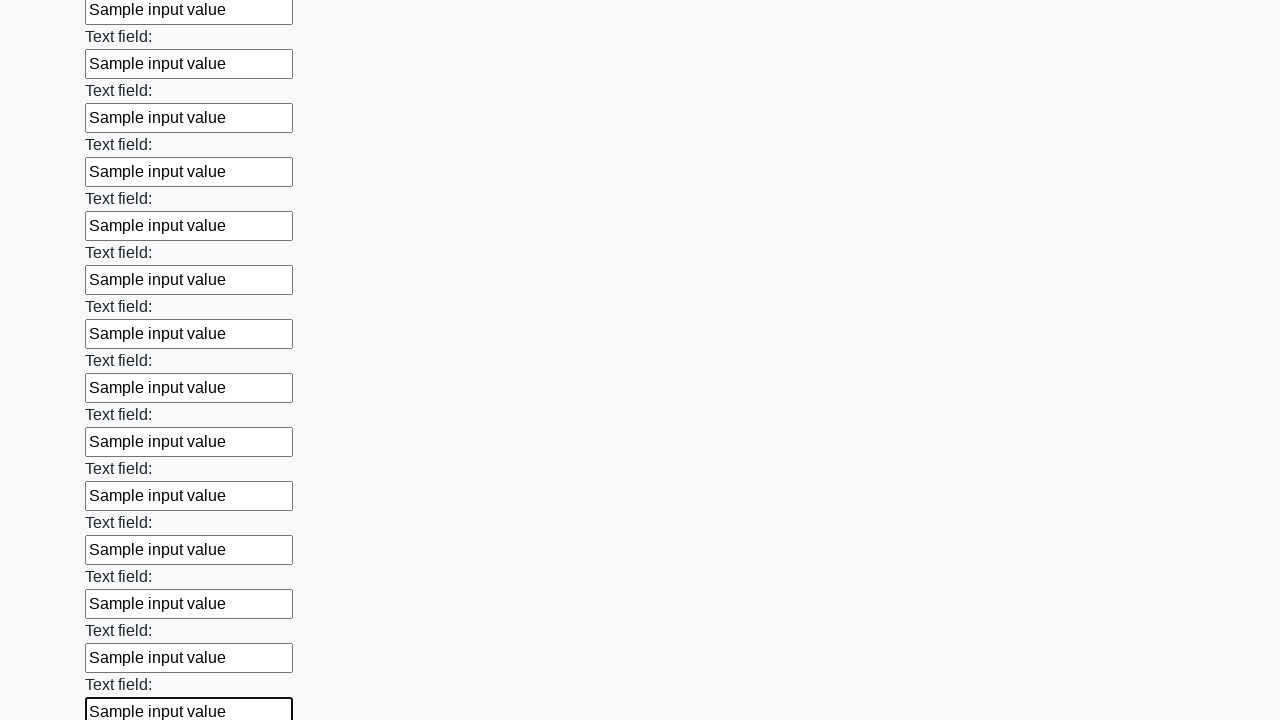

Filled a text input field with 'Sample input value' on [type="text"] >> nth=81
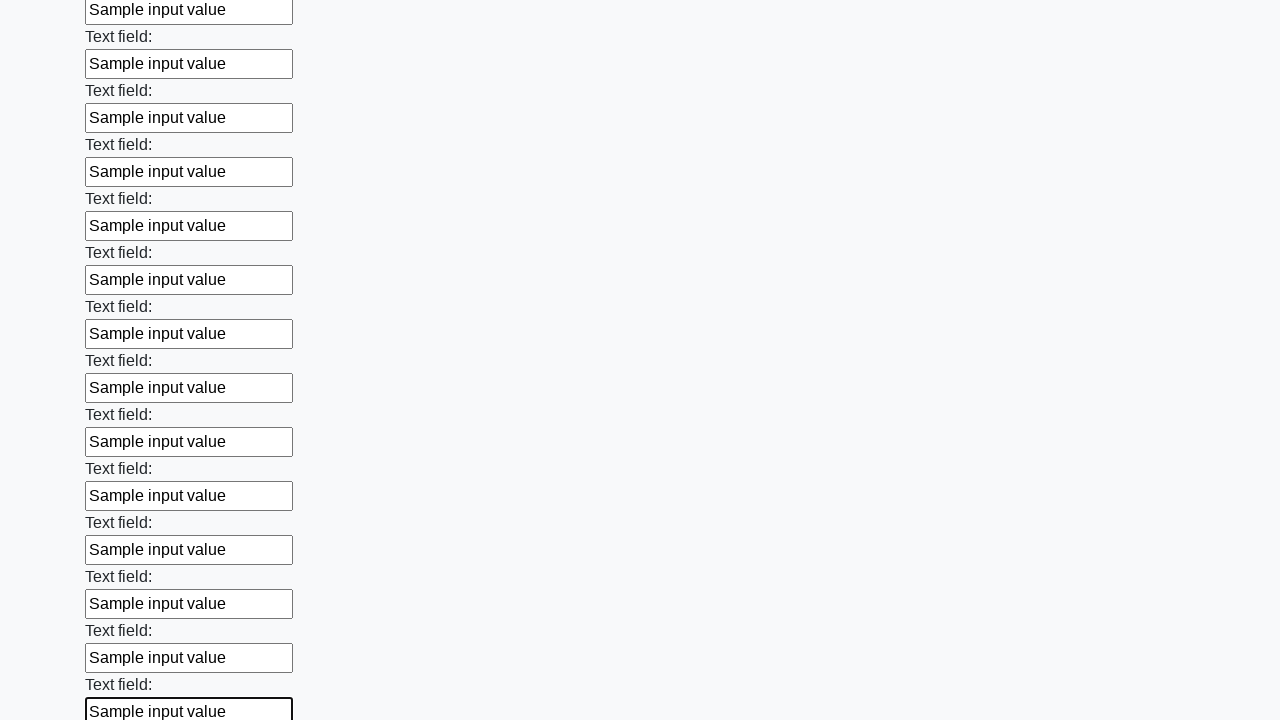

Filled a text input field with 'Sample input value' on [type="text"] >> nth=82
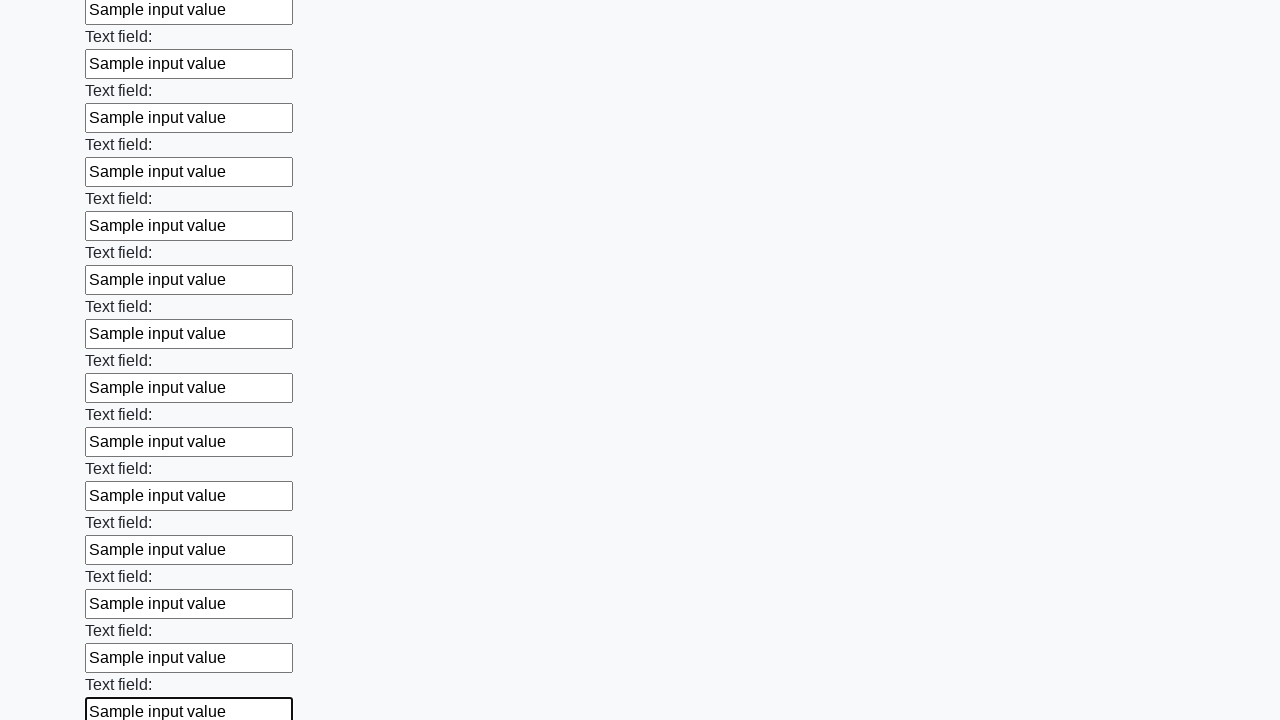

Filled a text input field with 'Sample input value' on [type="text"] >> nth=83
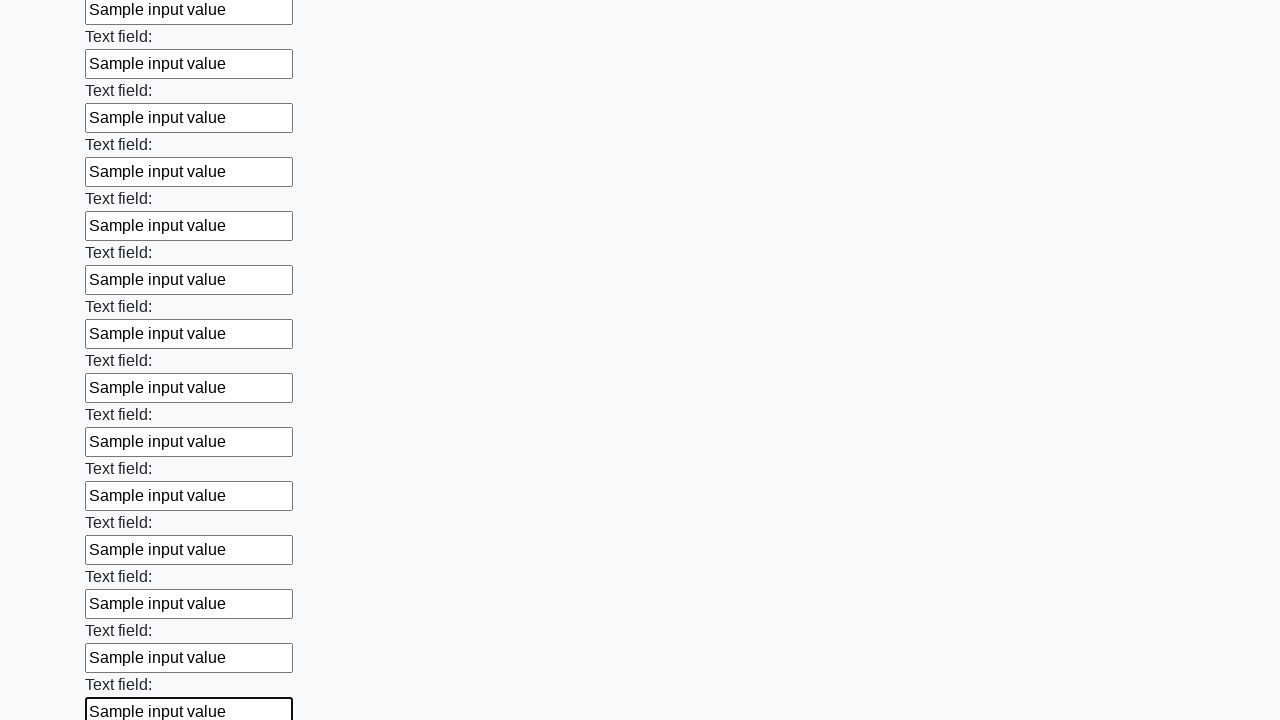

Filled a text input field with 'Sample input value' on [type="text"] >> nth=84
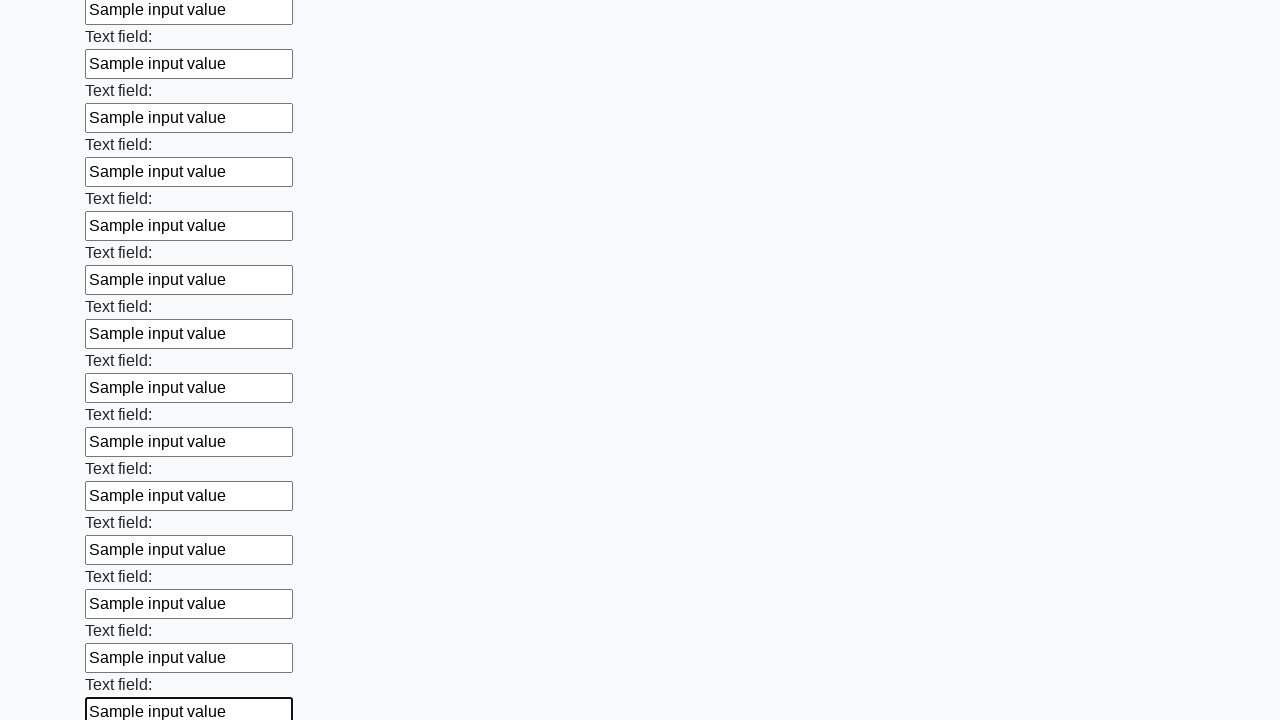

Filled a text input field with 'Sample input value' on [type="text"] >> nth=85
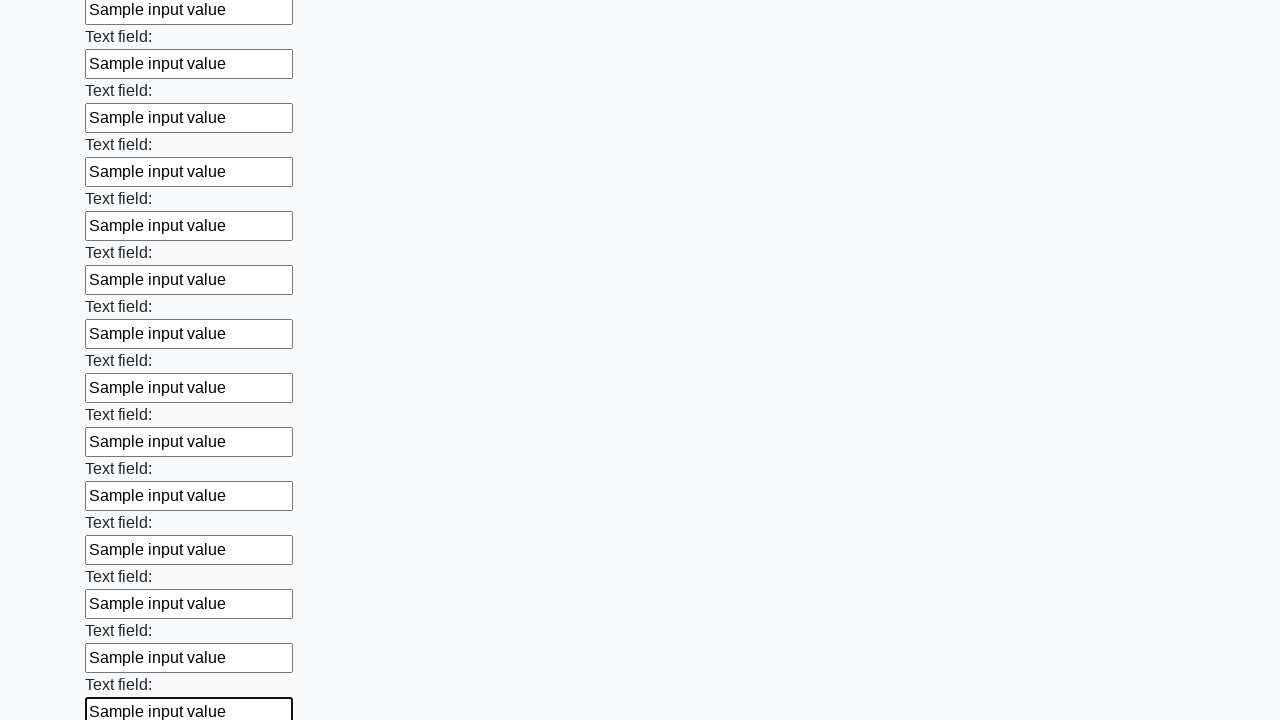

Filled a text input field with 'Sample input value' on [type="text"] >> nth=86
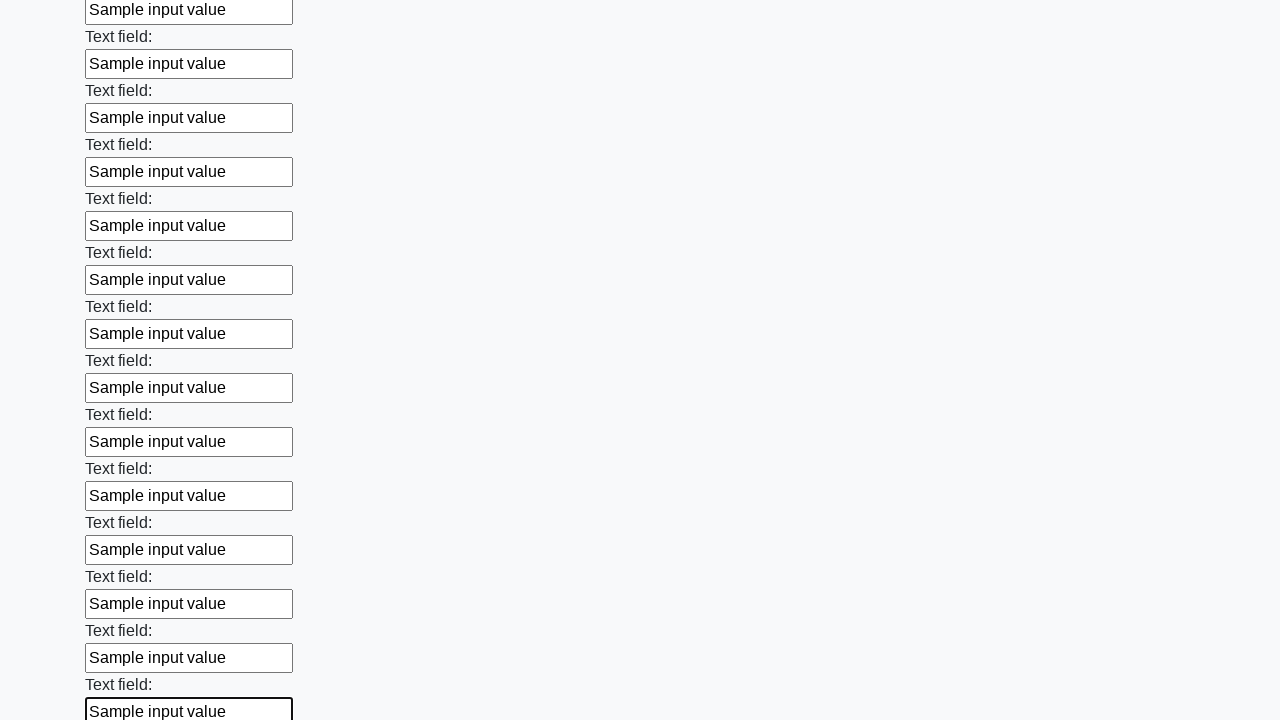

Filled a text input field with 'Sample input value' on [type="text"] >> nth=87
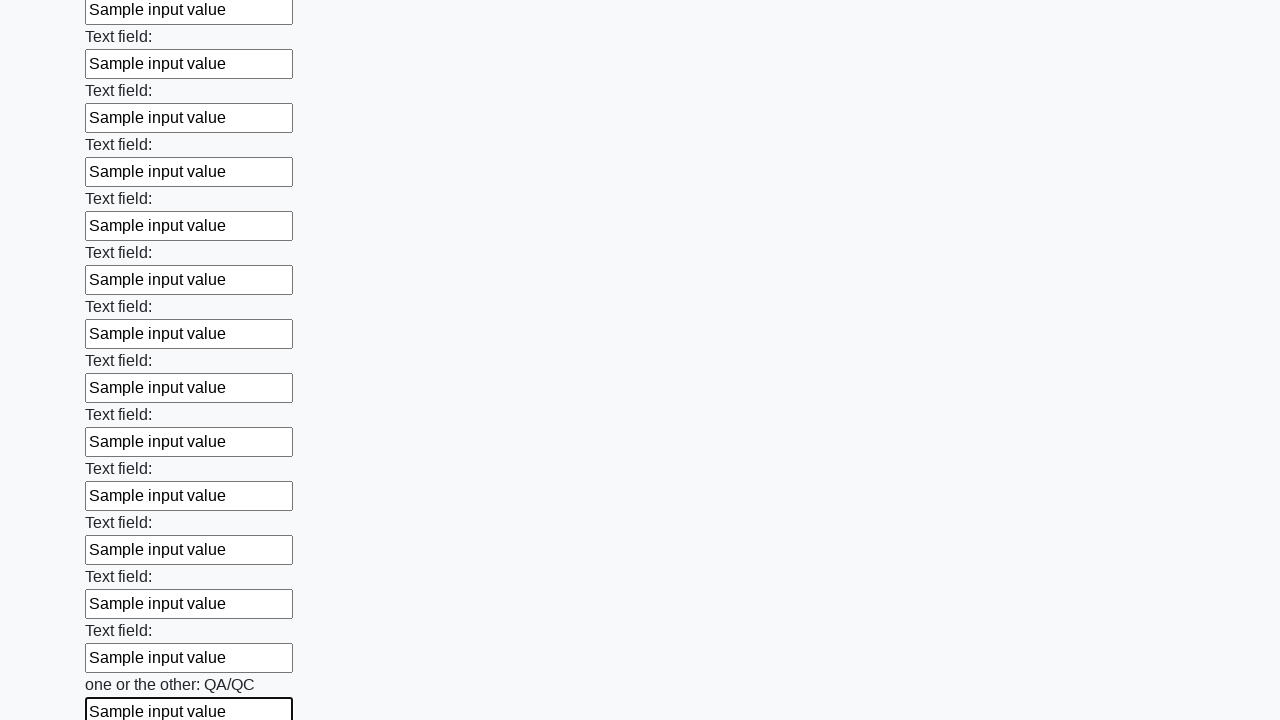

Filled a text input field with 'Sample input value' on [type="text"] >> nth=88
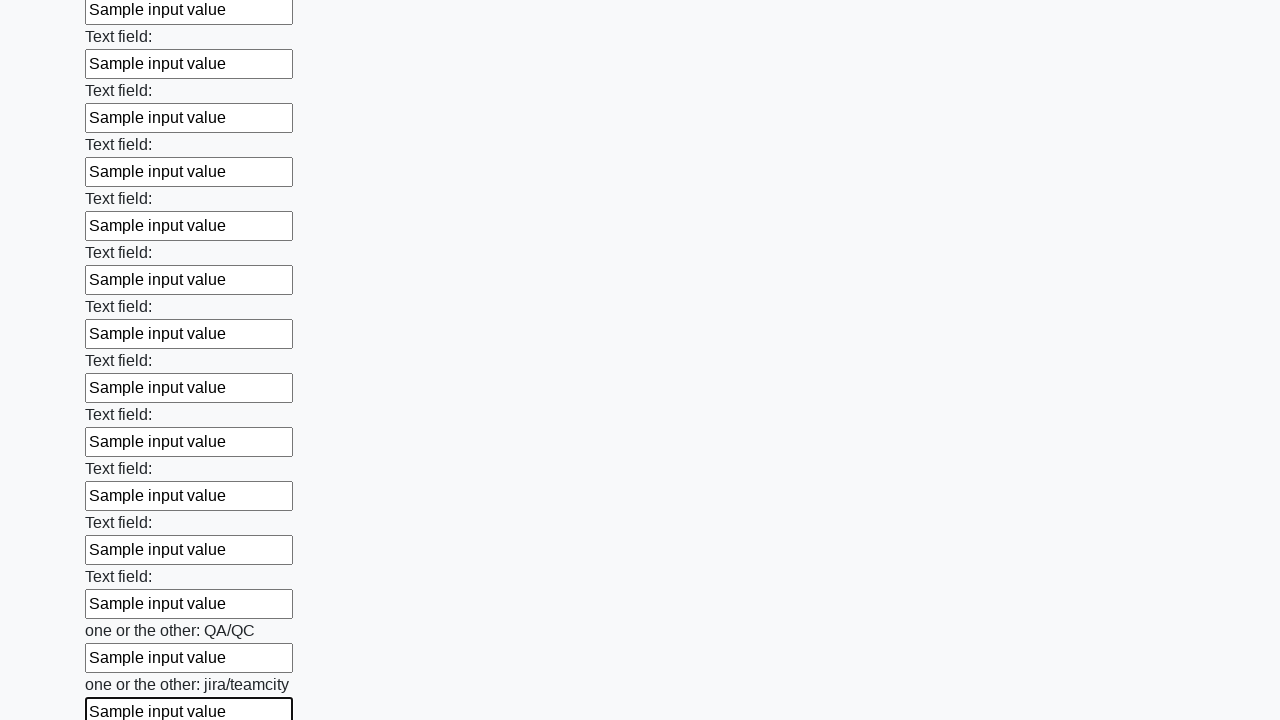

Filled a text input field with 'Sample input value' on [type="text"] >> nth=89
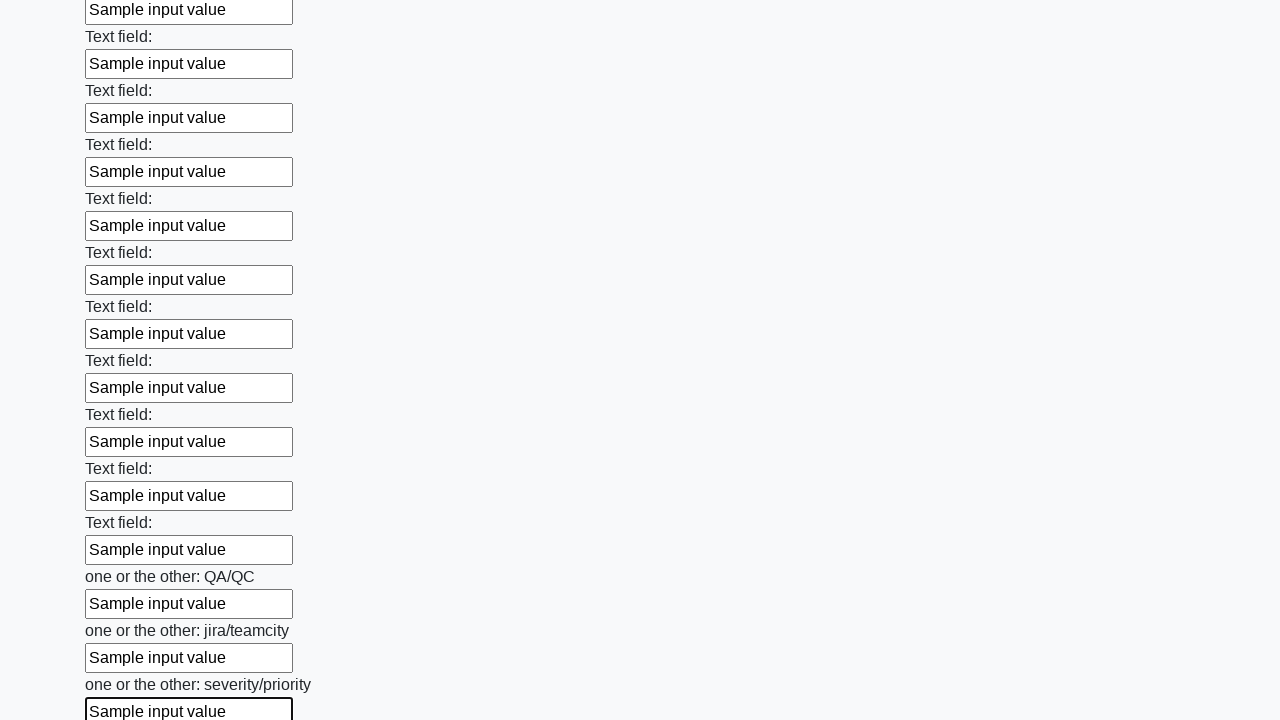

Filled a text input field with 'Sample input value' on [type="text"] >> nth=90
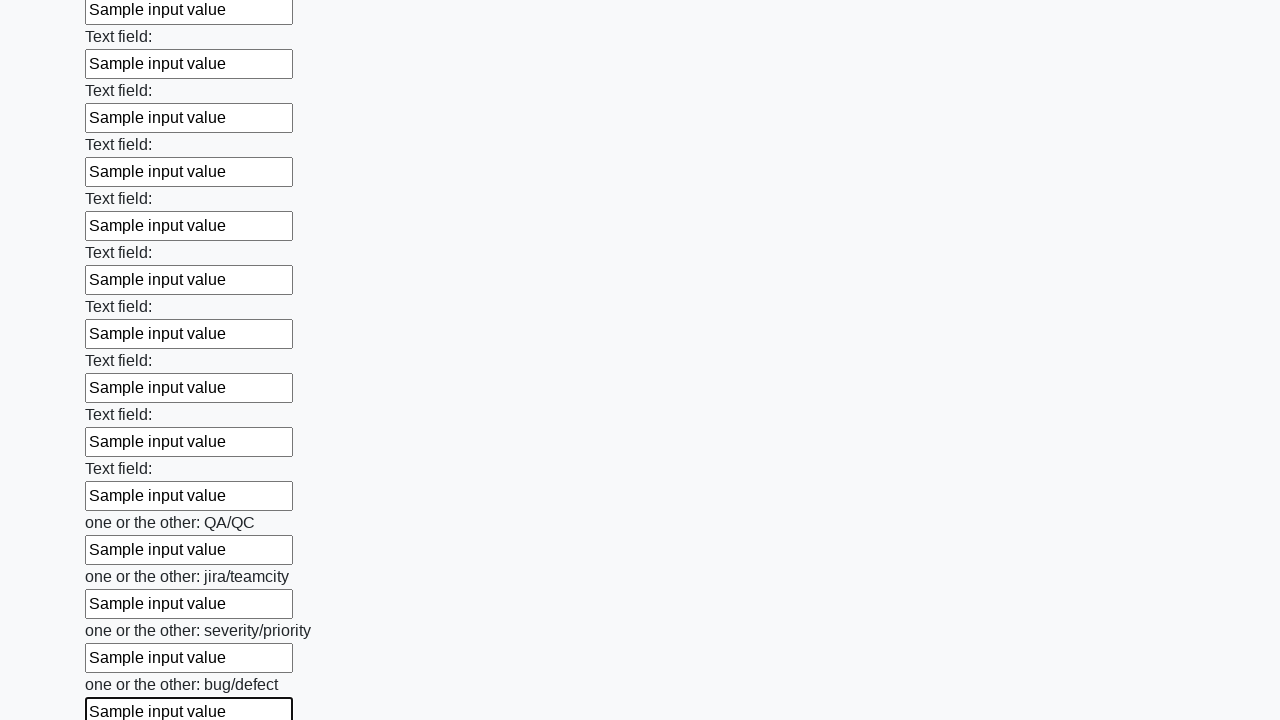

Filled a text input field with 'Sample input value' on [type="text"] >> nth=91
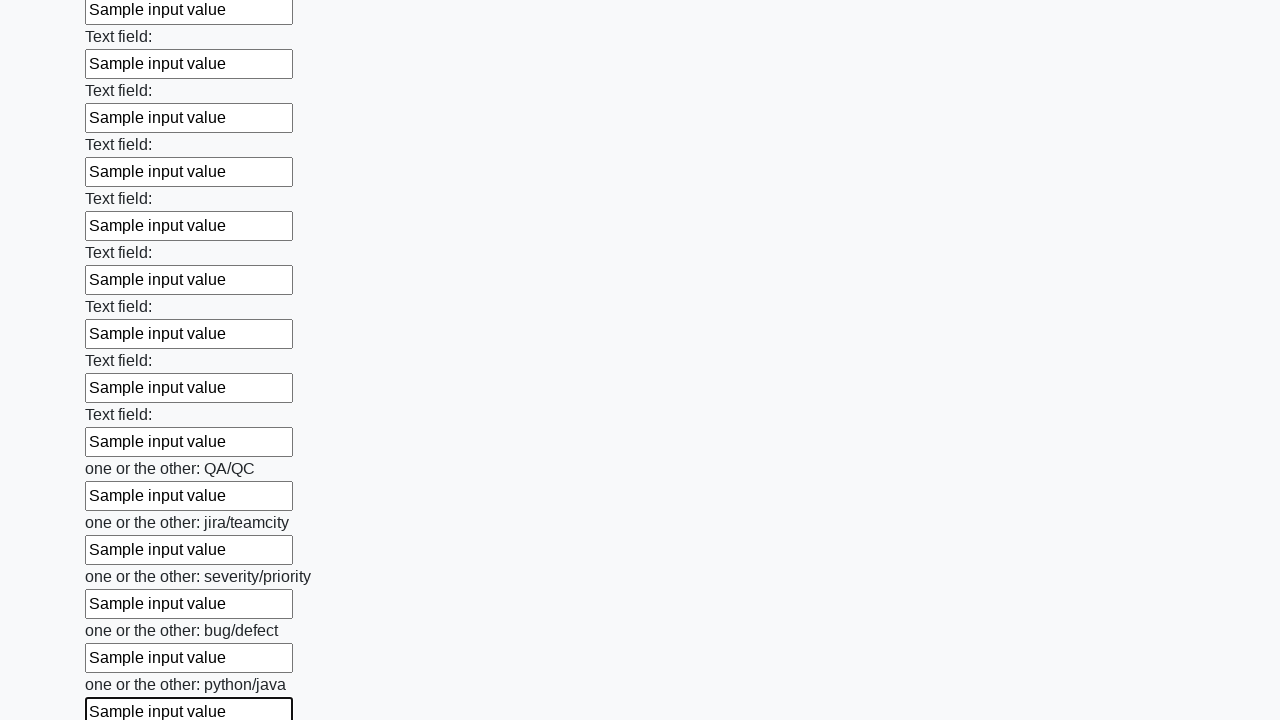

Filled a text input field with 'Sample input value' on [type="text"] >> nth=92
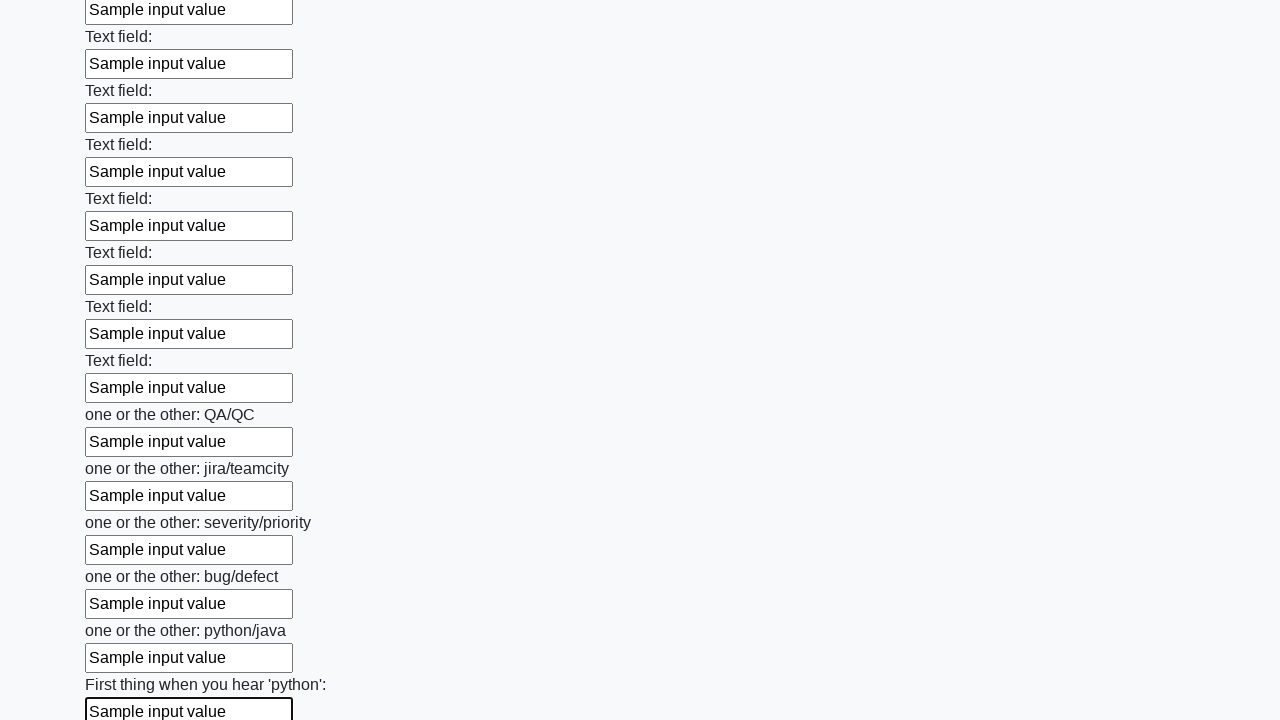

Filled a text input field with 'Sample input value' on [type="text"] >> nth=93
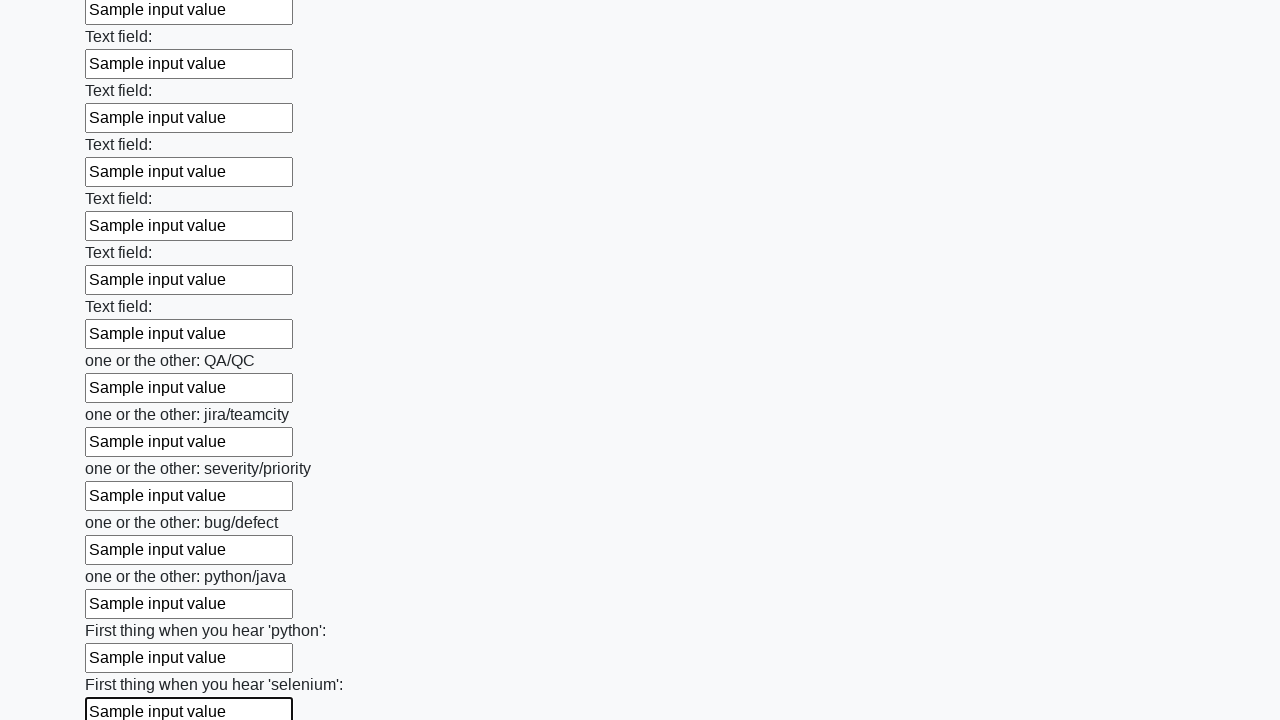

Filled a text input field with 'Sample input value' on [type="text"] >> nth=94
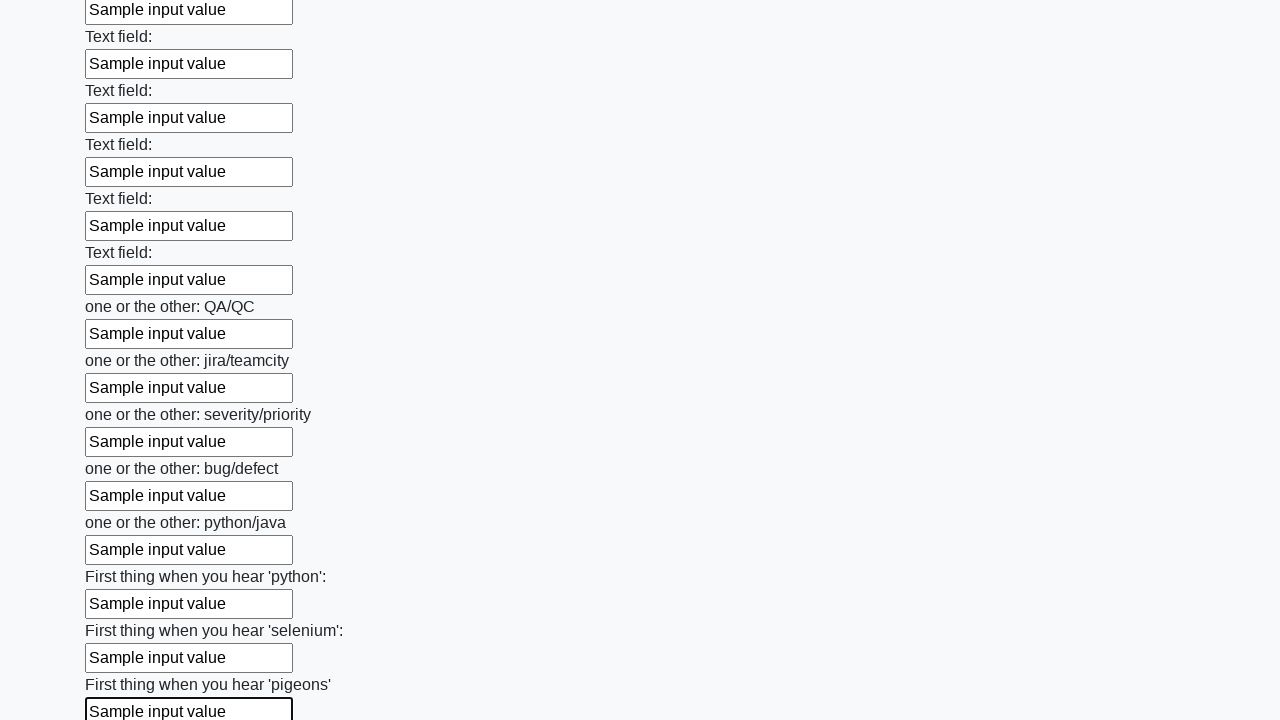

Filled a text input field with 'Sample input value' on [type="text"] >> nth=95
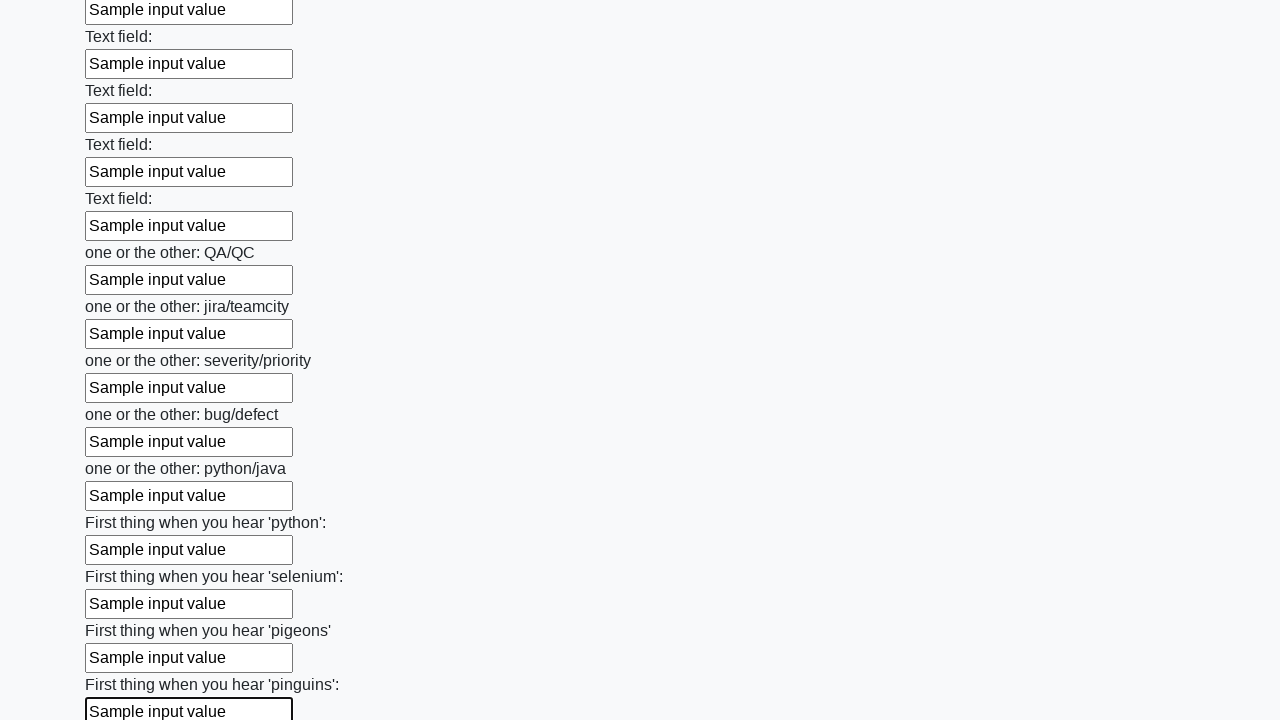

Filled a text input field with 'Sample input value' on [type="text"] >> nth=96
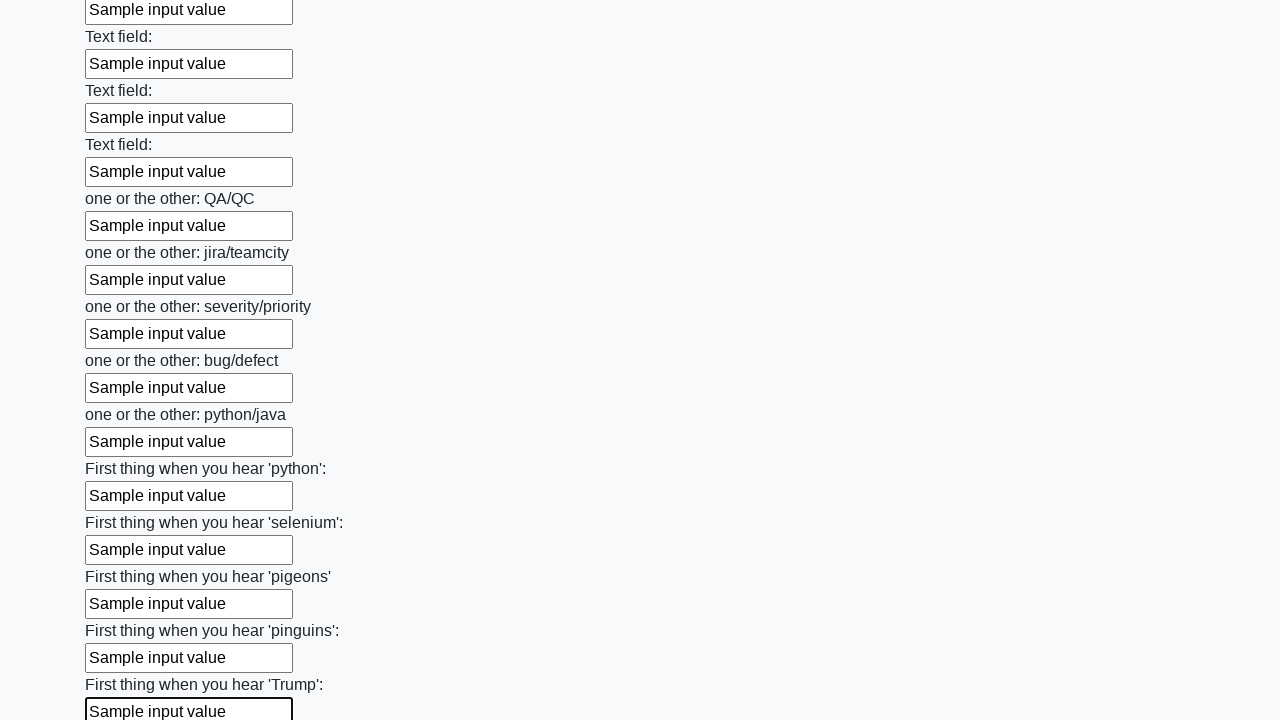

Filled a text input field with 'Sample input value' on [type="text"] >> nth=97
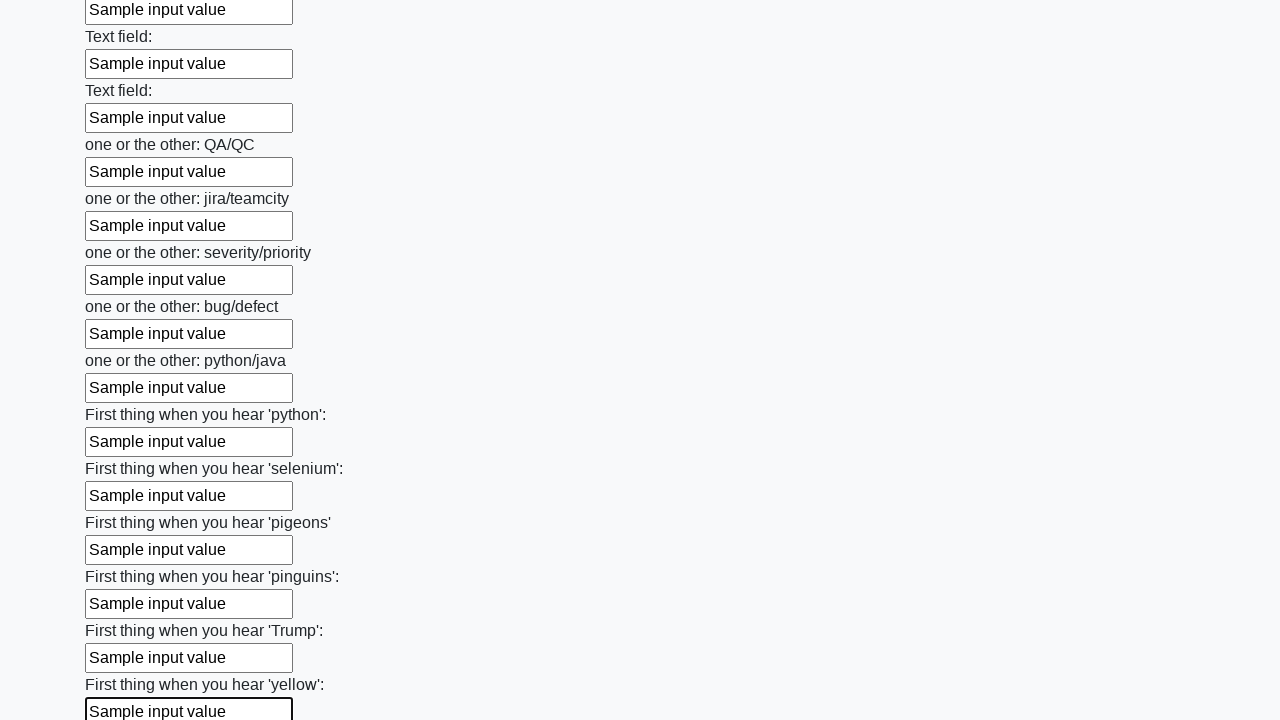

Filled a text input field with 'Sample input value' on [type="text"] >> nth=98
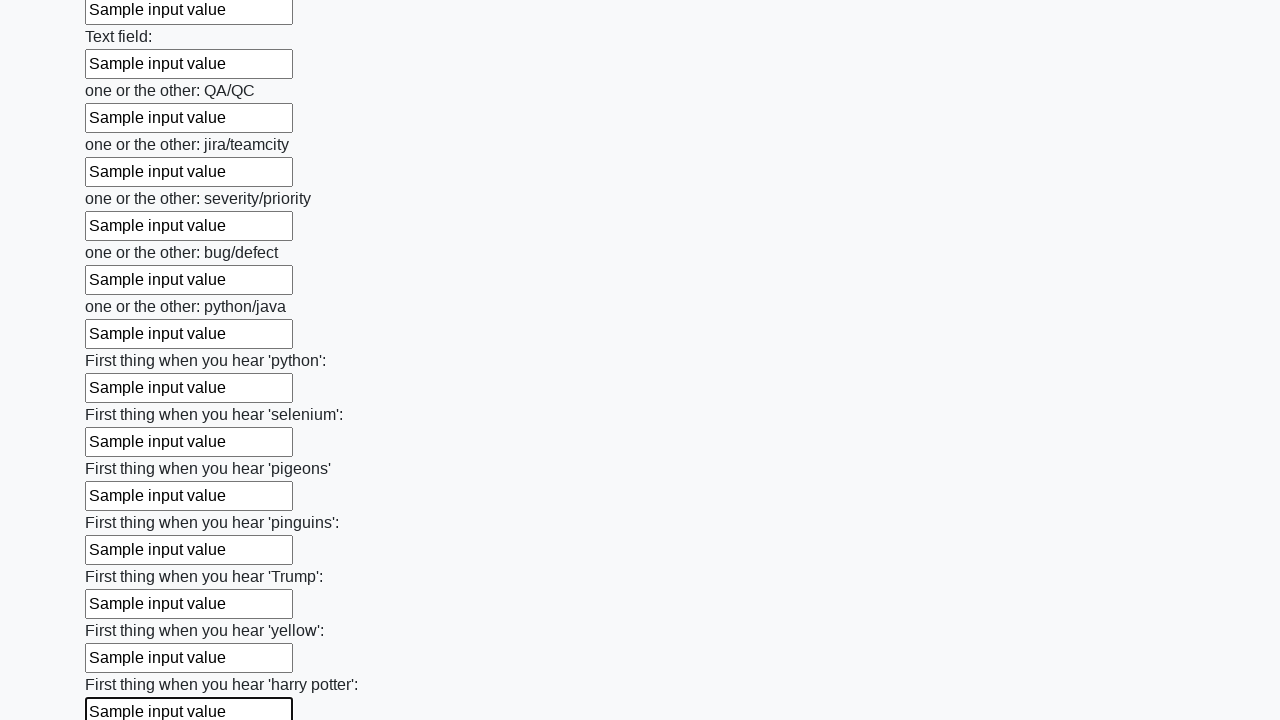

Filled a text input field with 'Sample input value' on [type="text"] >> nth=99
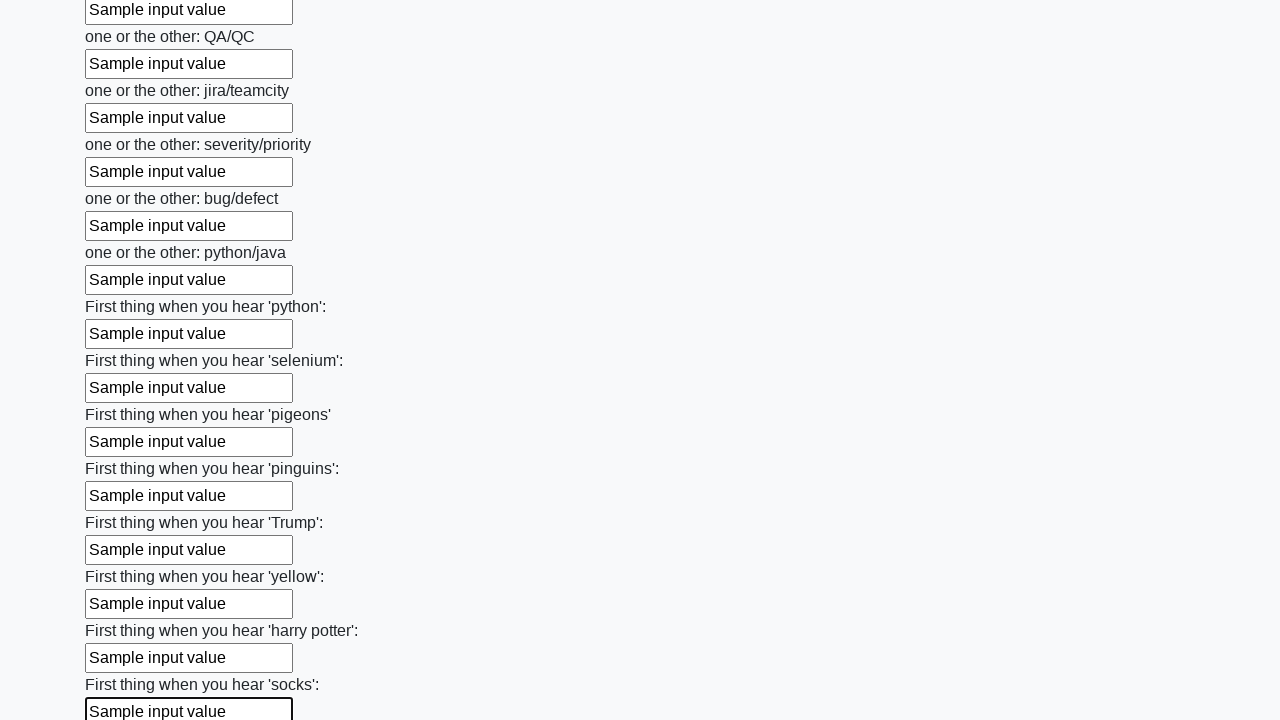

Clicked the form submit button at (123, 611) on button.btn
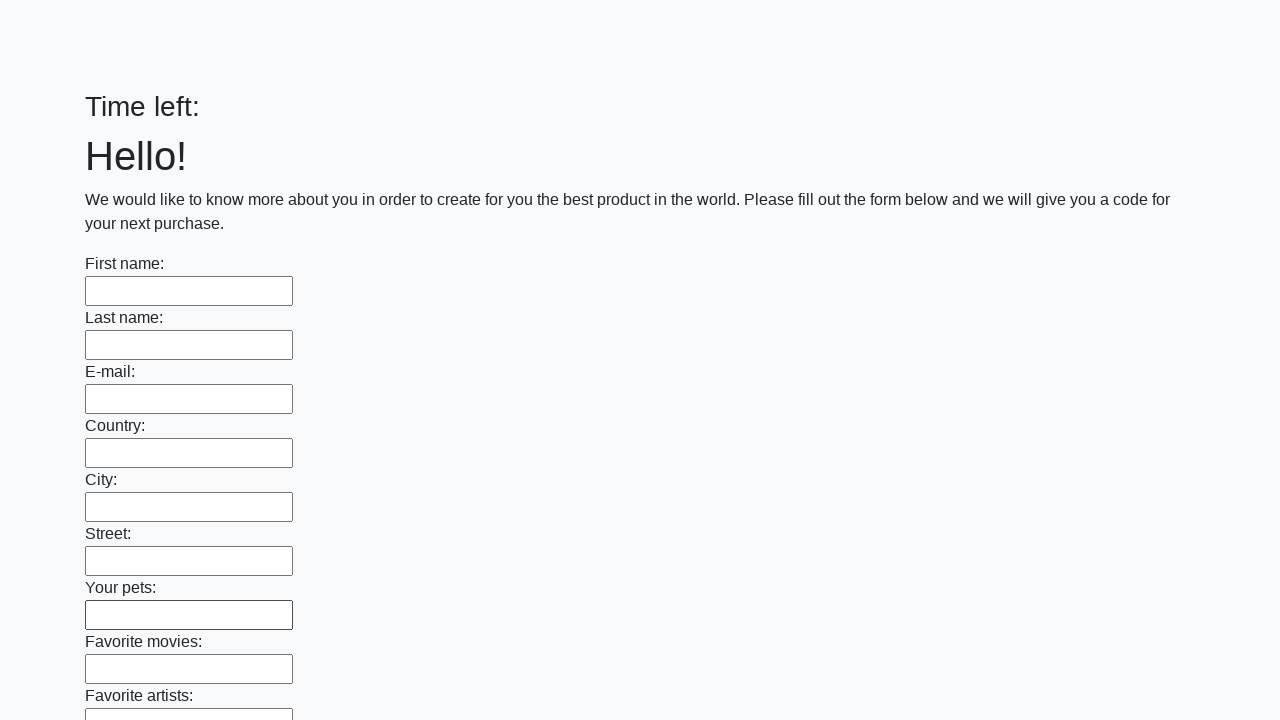

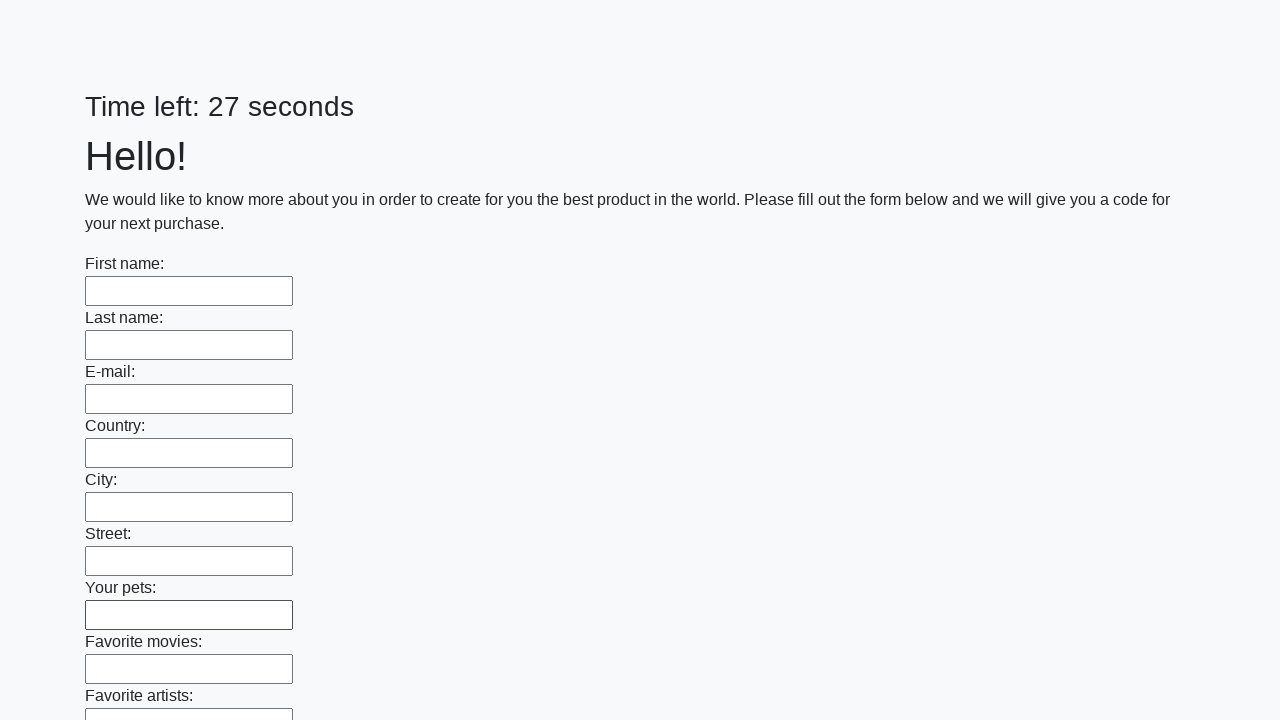